Tests a large form by finding all input elements on the page, filling them with text, submitting the form via button click, and handling the resulting alert dialog.

Starting URL: http://suninjuly.github.io/huge_form.html

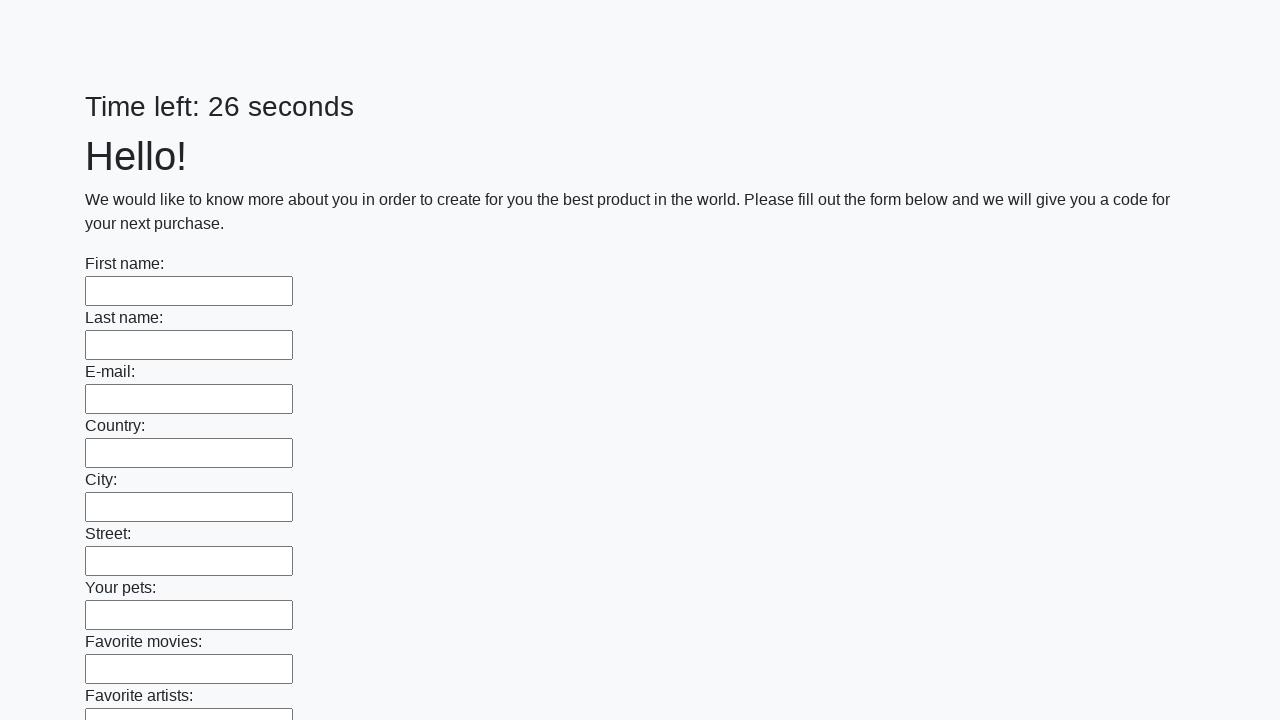

Located all input elements on the page
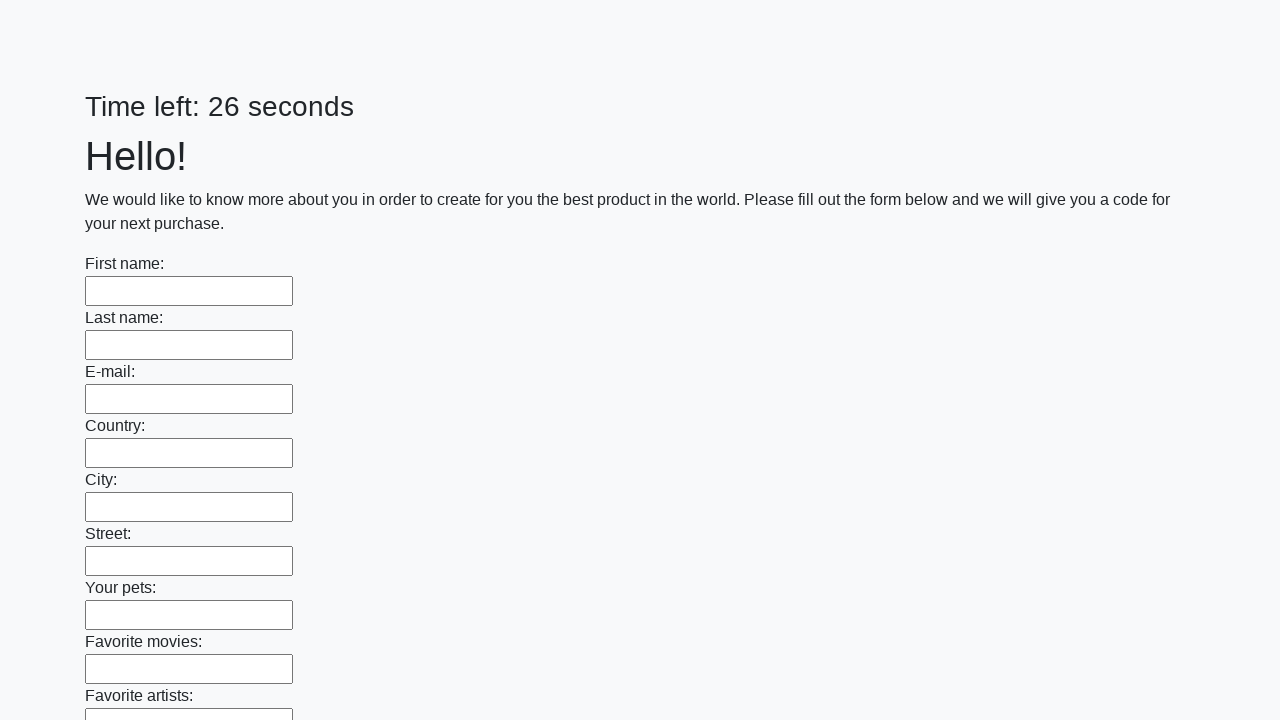

Filled an input element with text 'Мой ответ' on input >> nth=0
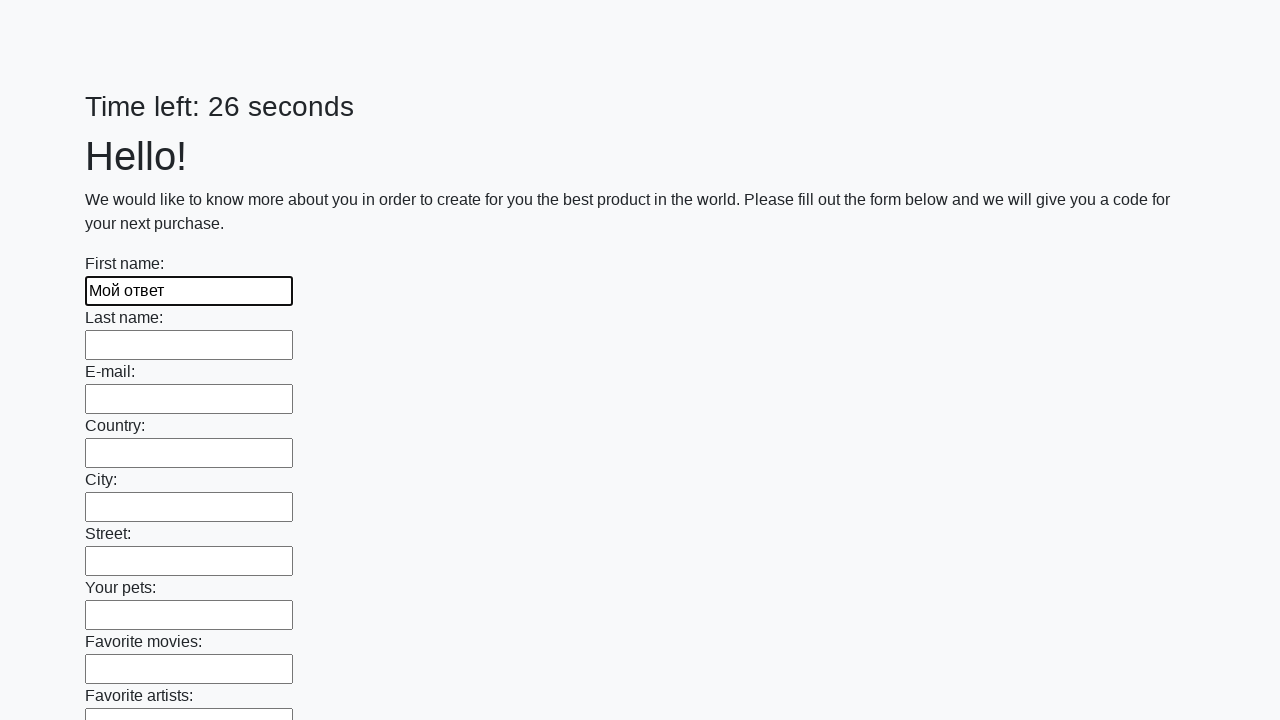

Filled an input element with text 'Мой ответ' on input >> nth=1
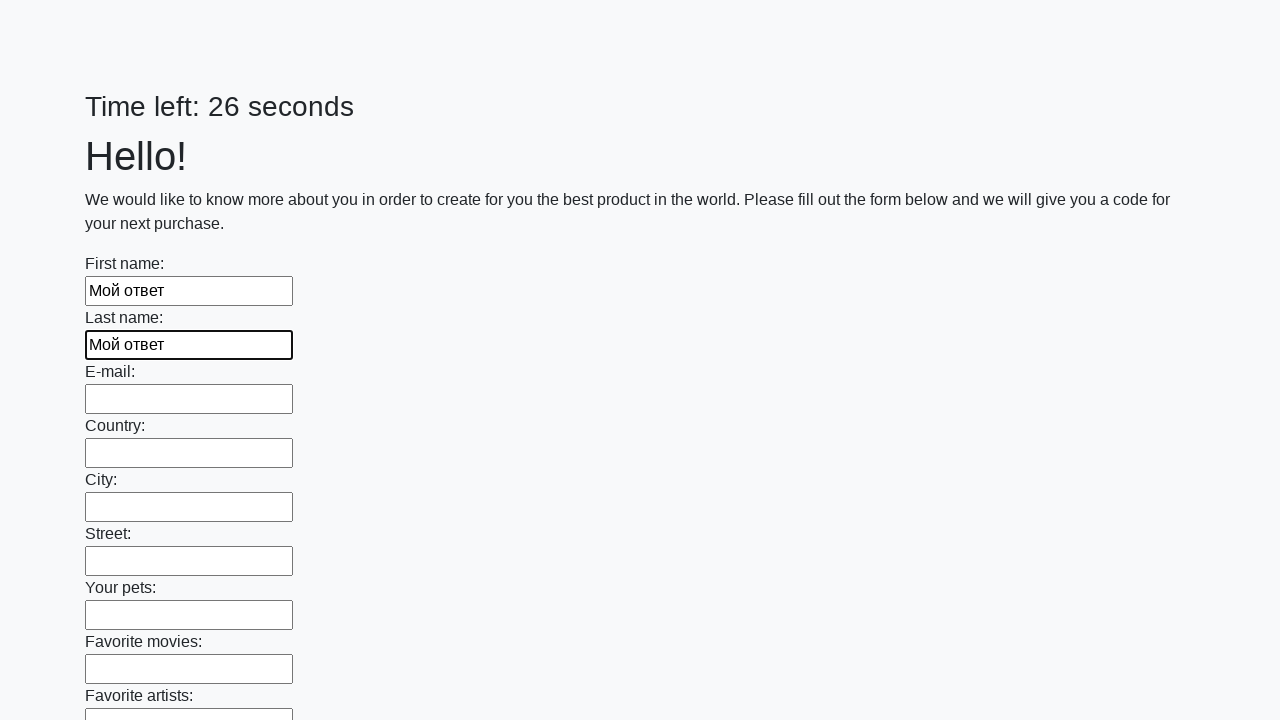

Filled an input element with text 'Мой ответ' on input >> nth=2
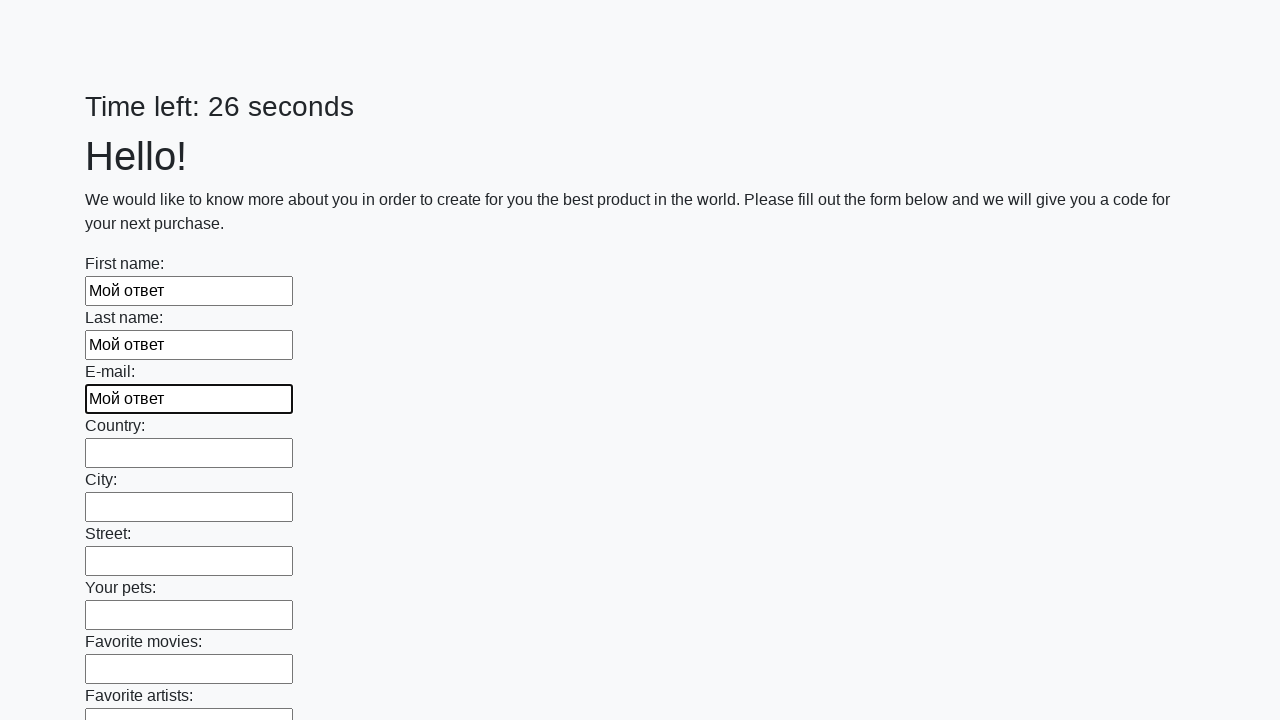

Filled an input element with text 'Мой ответ' on input >> nth=3
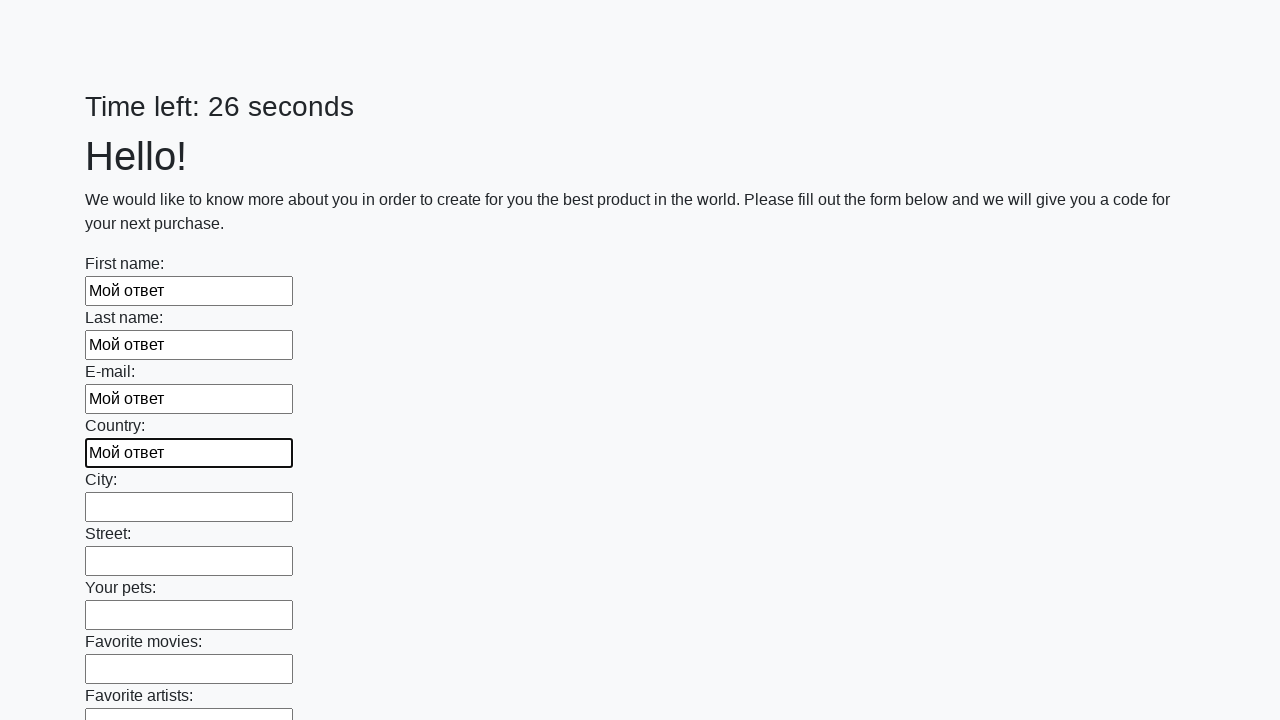

Filled an input element with text 'Мой ответ' on input >> nth=4
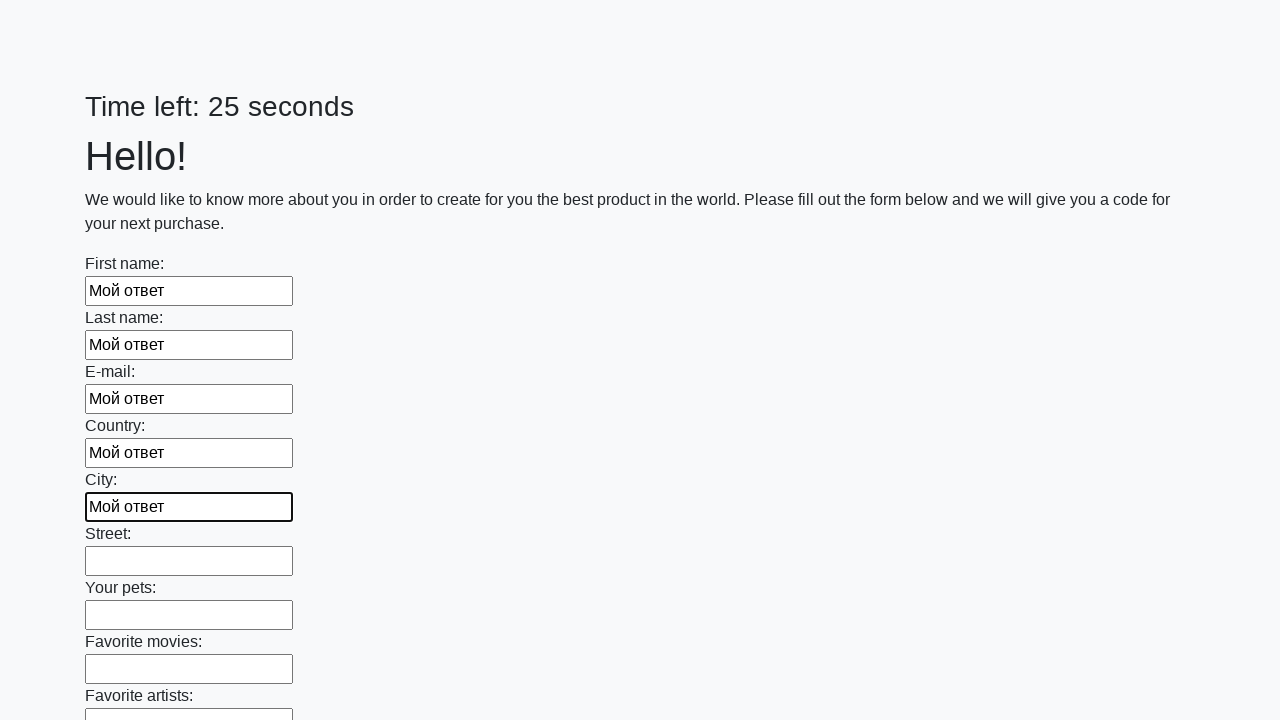

Filled an input element with text 'Мой ответ' on input >> nth=5
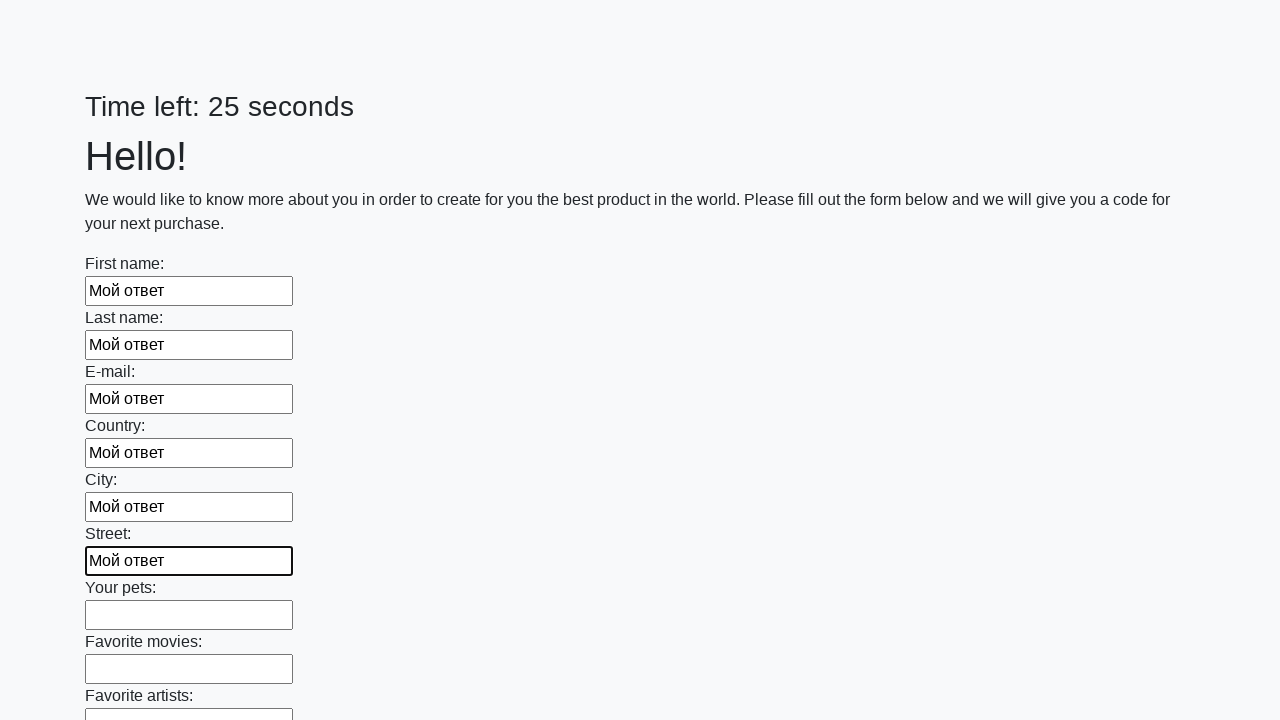

Filled an input element with text 'Мой ответ' on input >> nth=6
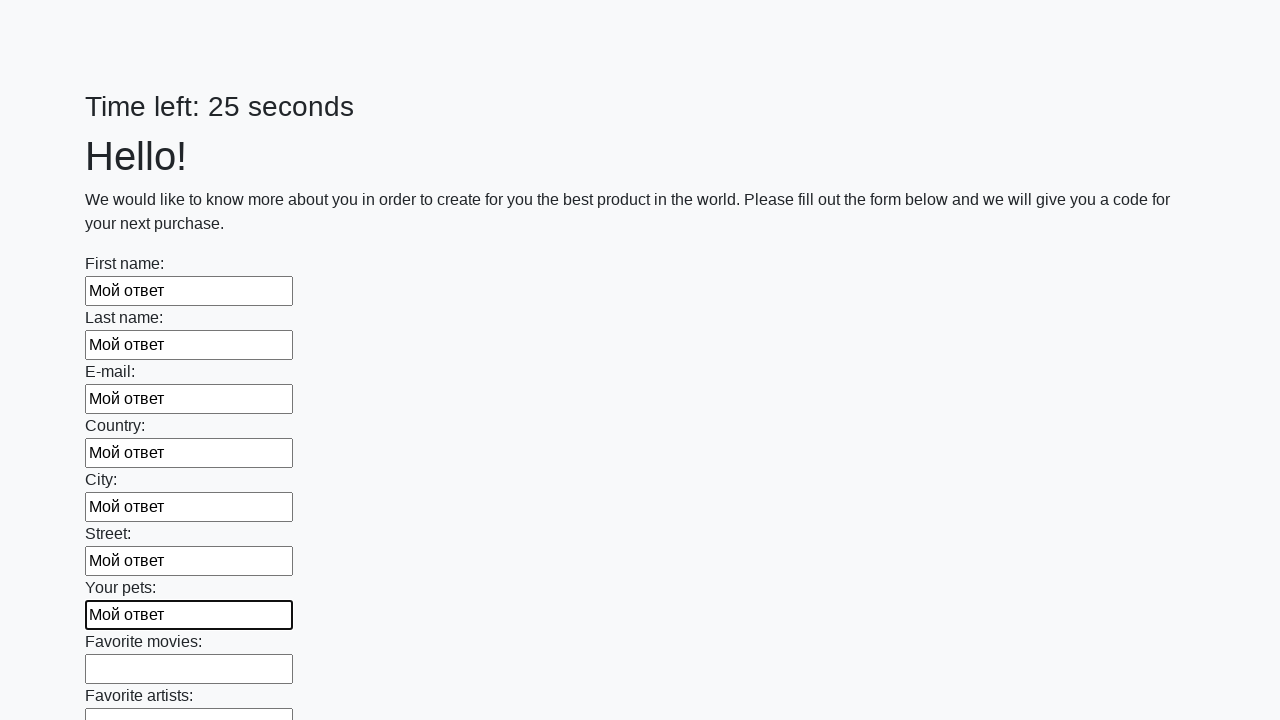

Filled an input element with text 'Мой ответ' on input >> nth=7
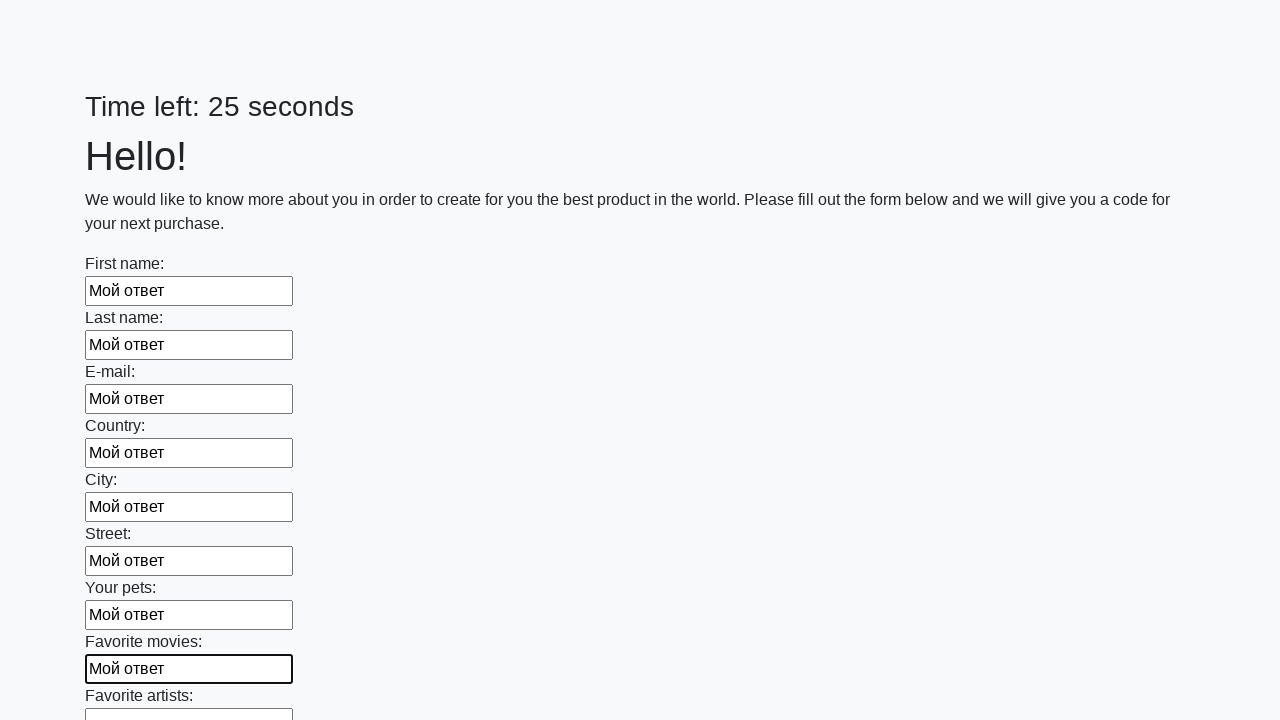

Filled an input element with text 'Мой ответ' on input >> nth=8
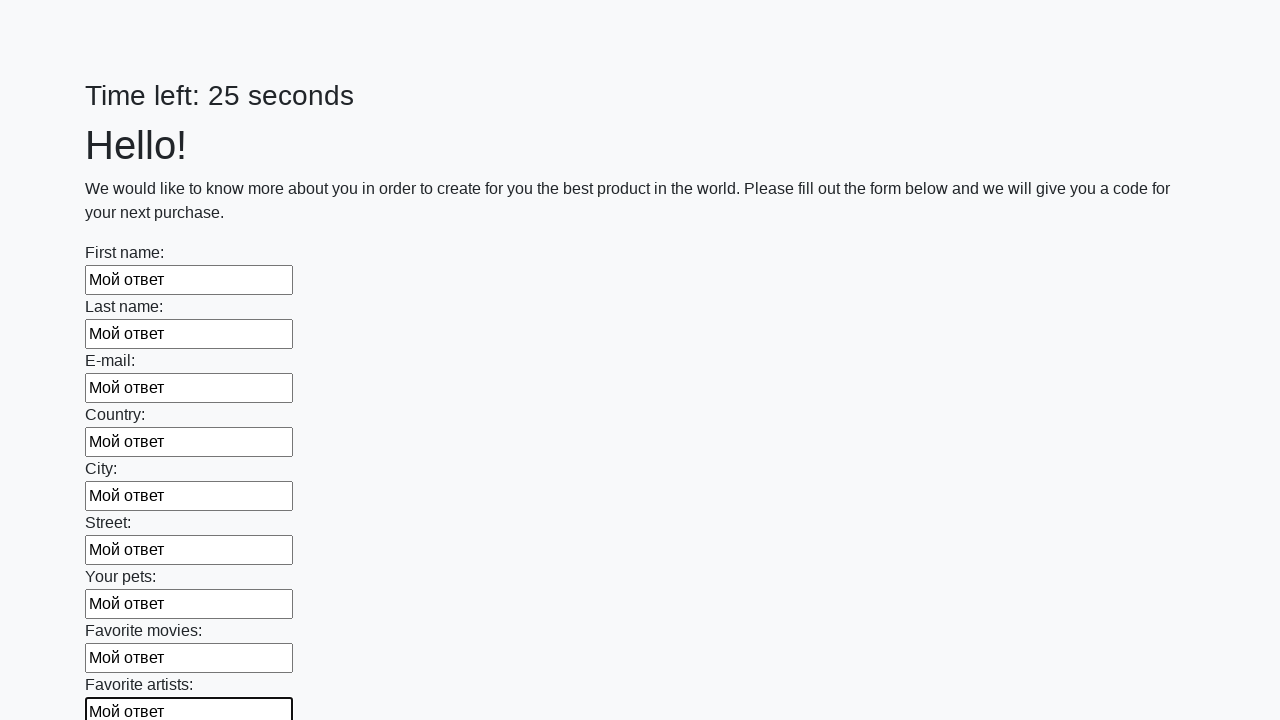

Filled an input element with text 'Мой ответ' on input >> nth=9
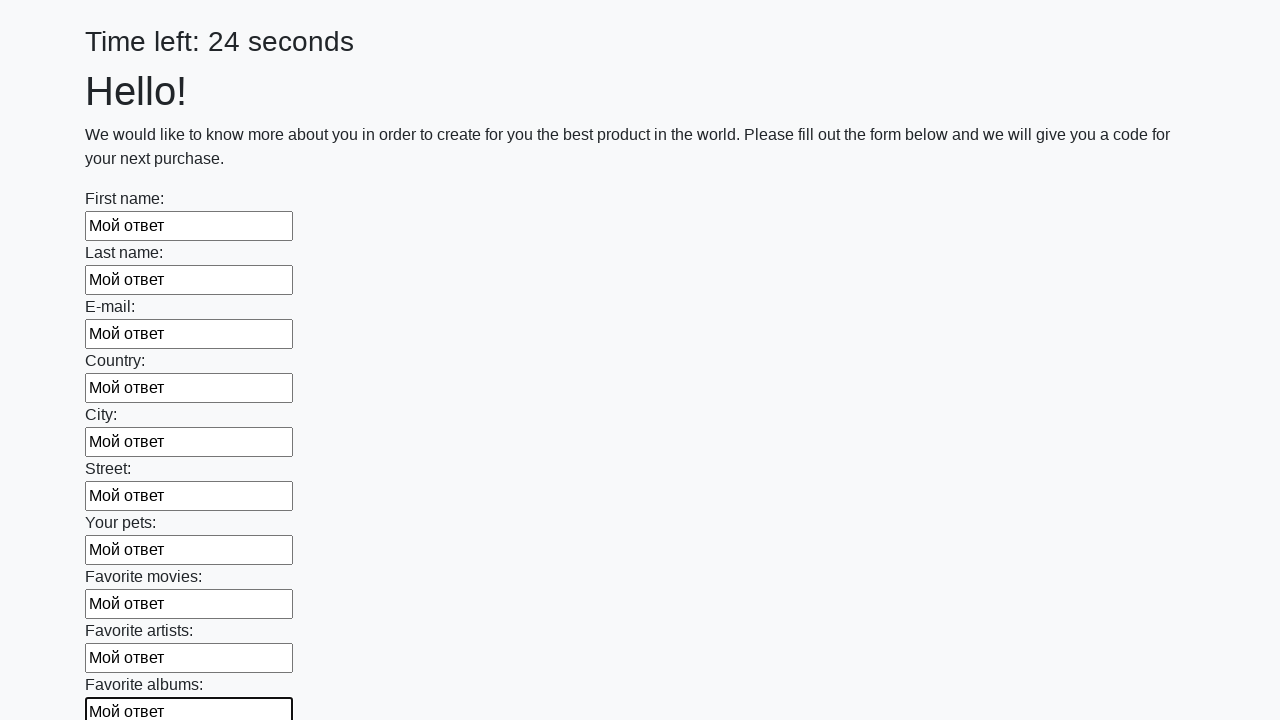

Filled an input element with text 'Мой ответ' on input >> nth=10
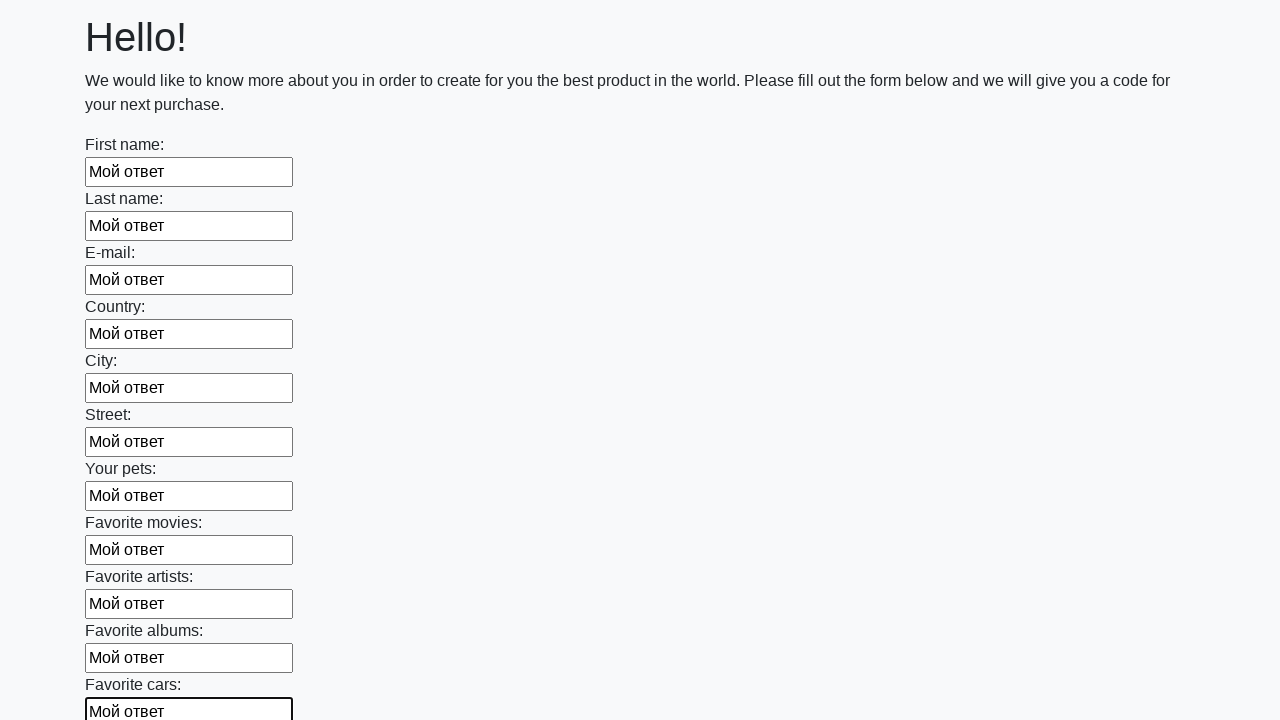

Filled an input element with text 'Мой ответ' on input >> nth=11
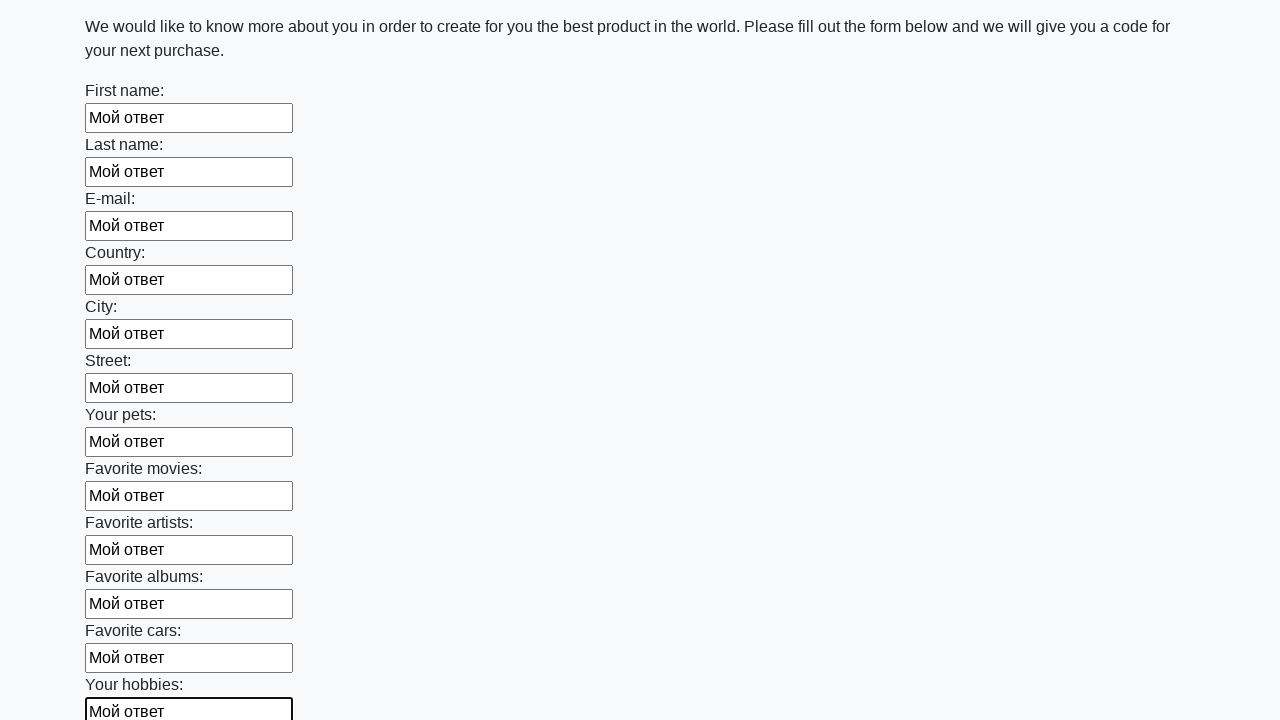

Filled an input element with text 'Мой ответ' on input >> nth=12
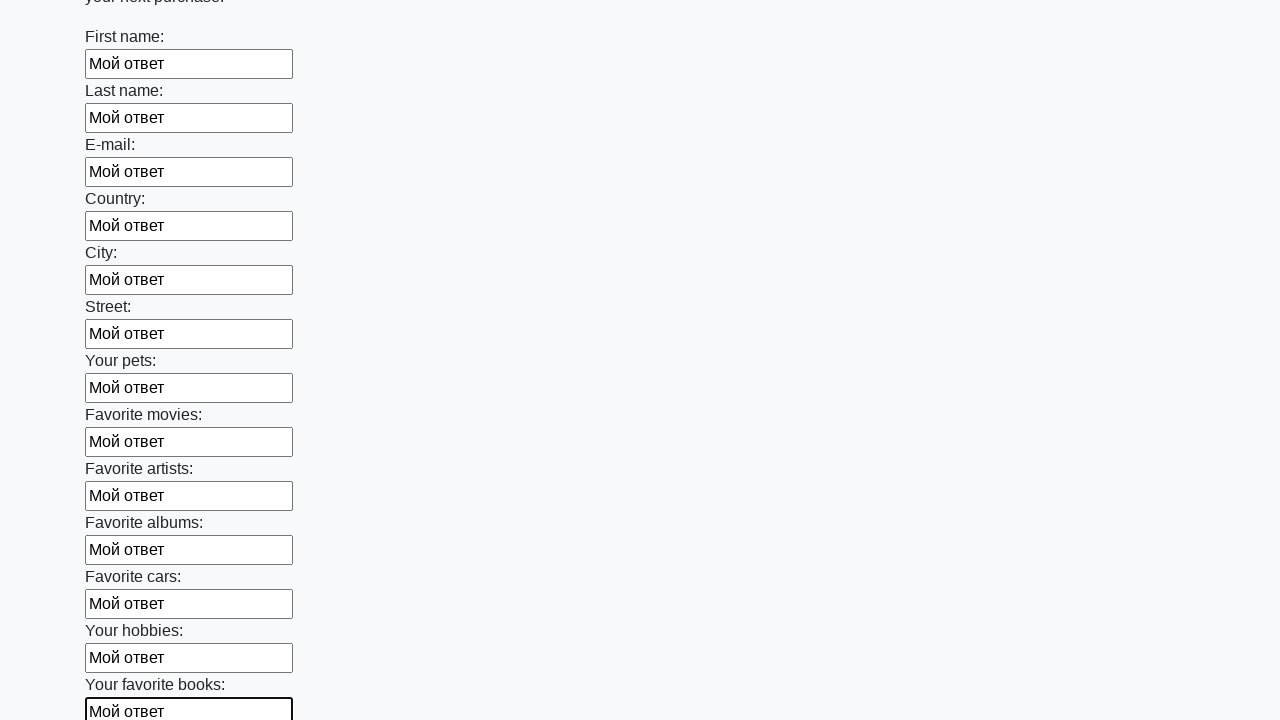

Filled an input element with text 'Мой ответ' on input >> nth=13
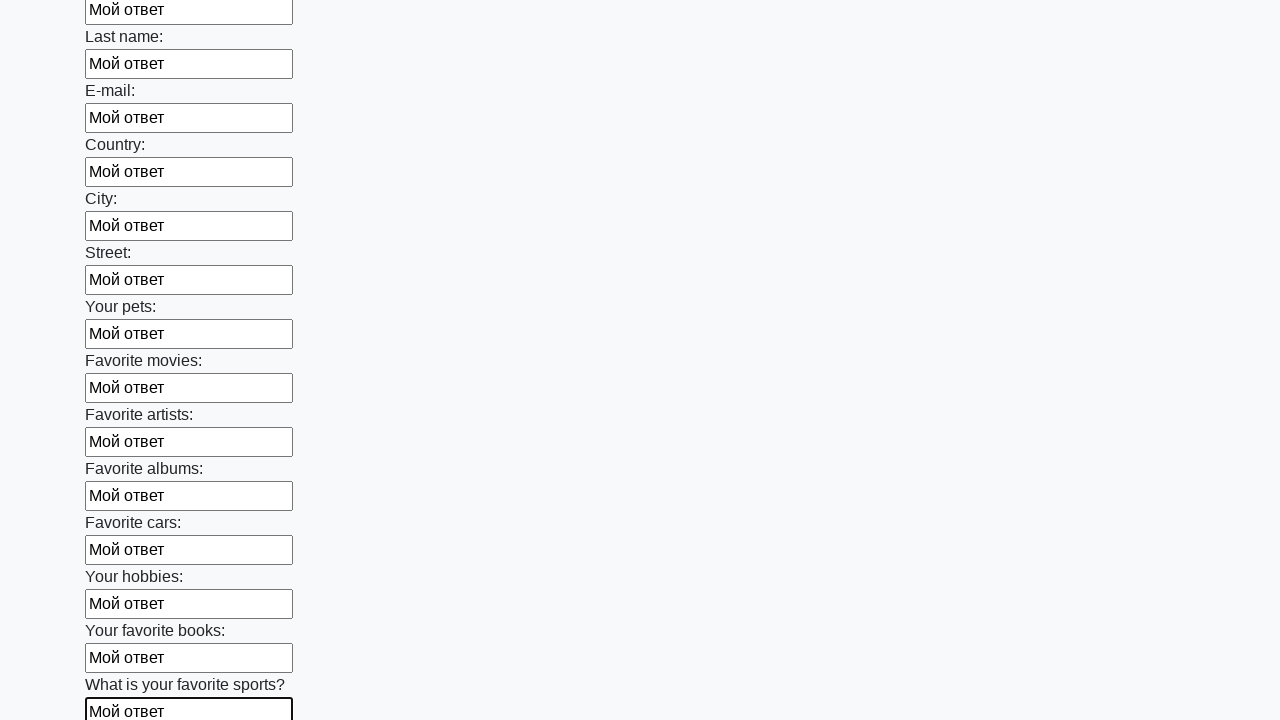

Filled an input element with text 'Мой ответ' on input >> nth=14
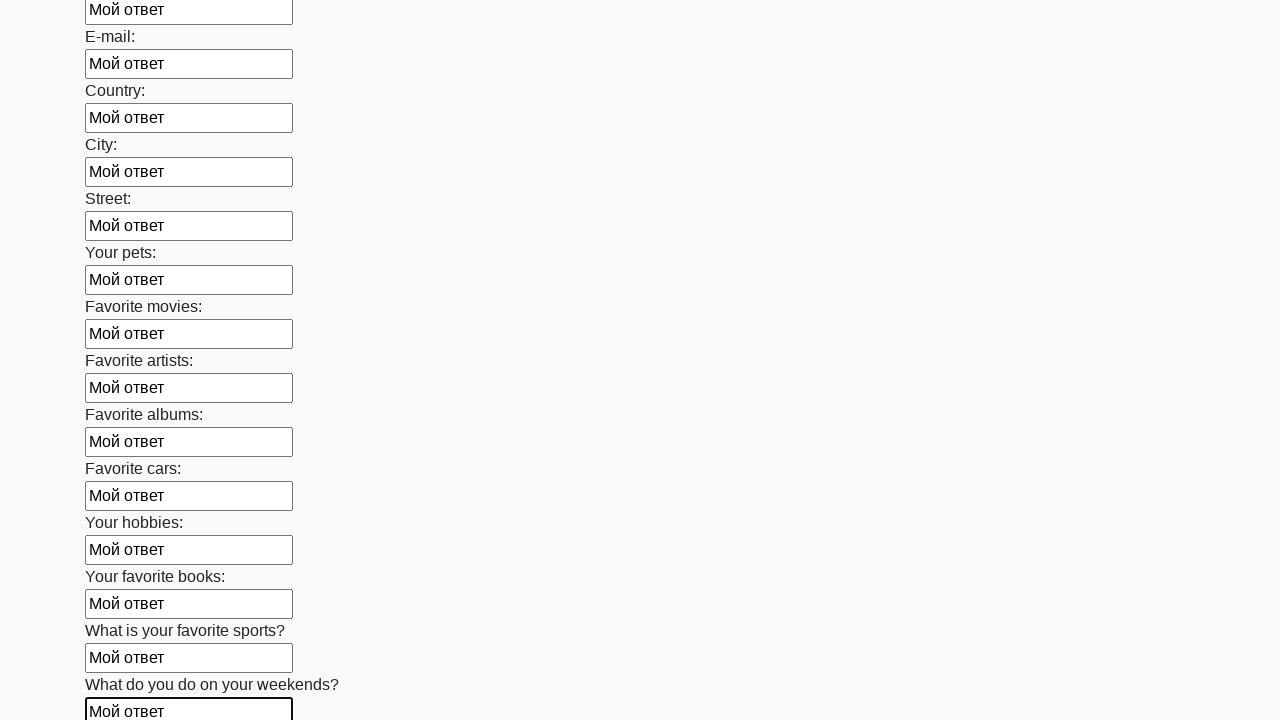

Filled an input element with text 'Мой ответ' on input >> nth=15
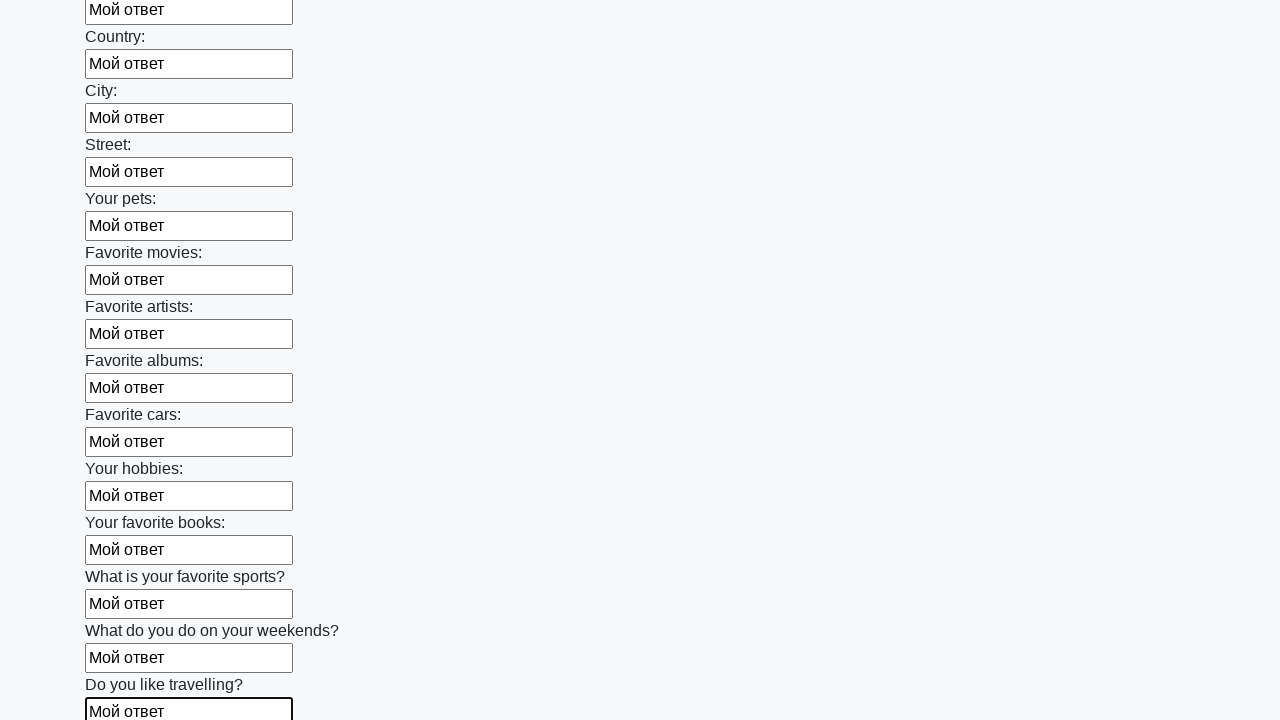

Filled an input element with text 'Мой ответ' on input >> nth=16
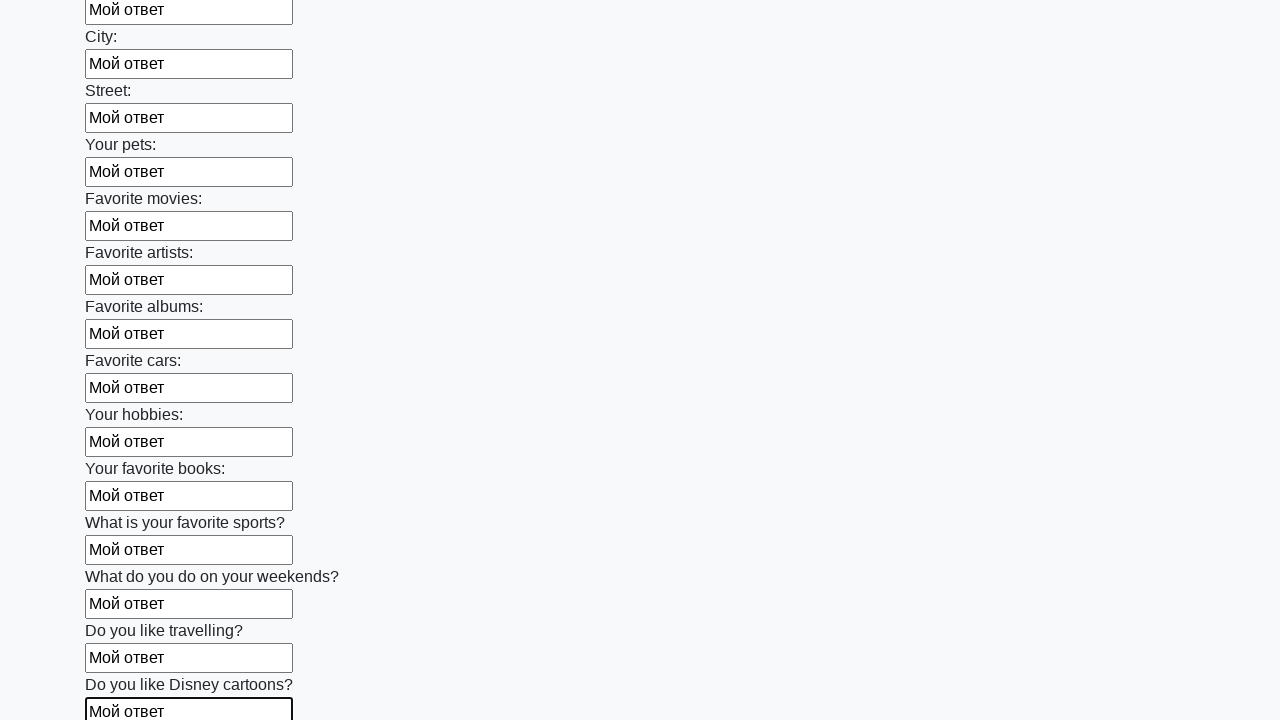

Filled an input element with text 'Мой ответ' on input >> nth=17
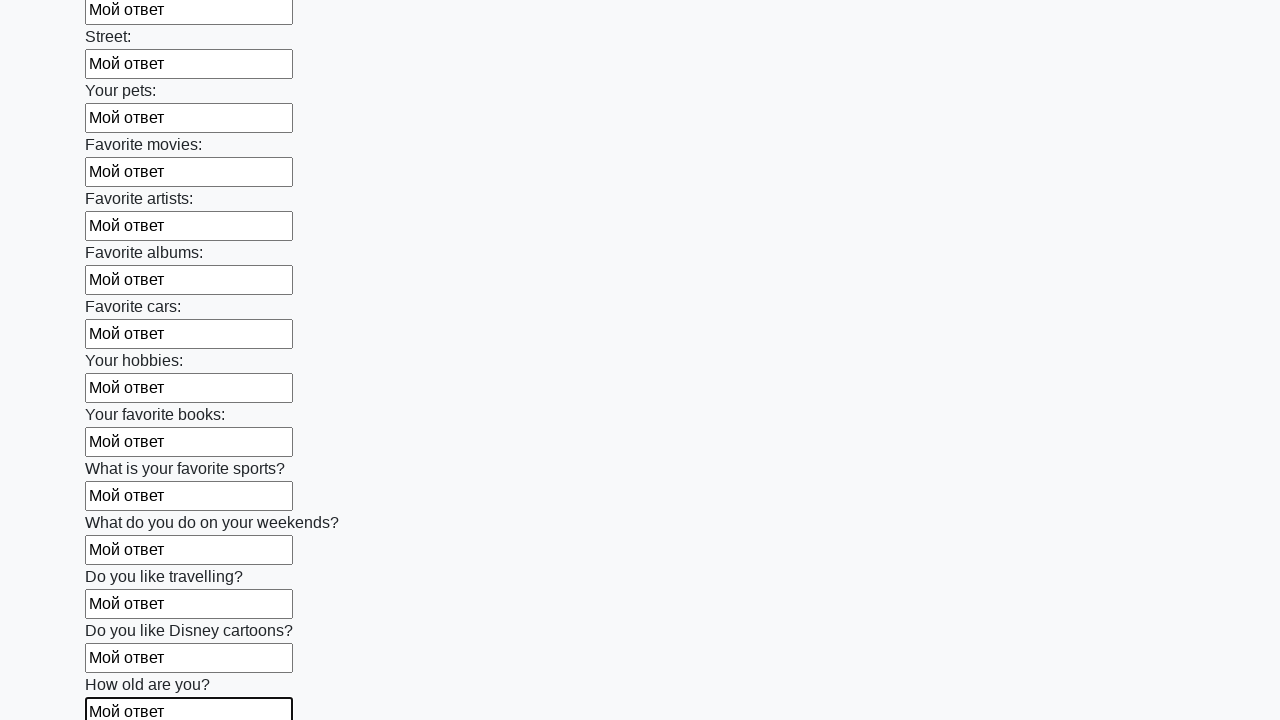

Filled an input element with text 'Мой ответ' on input >> nth=18
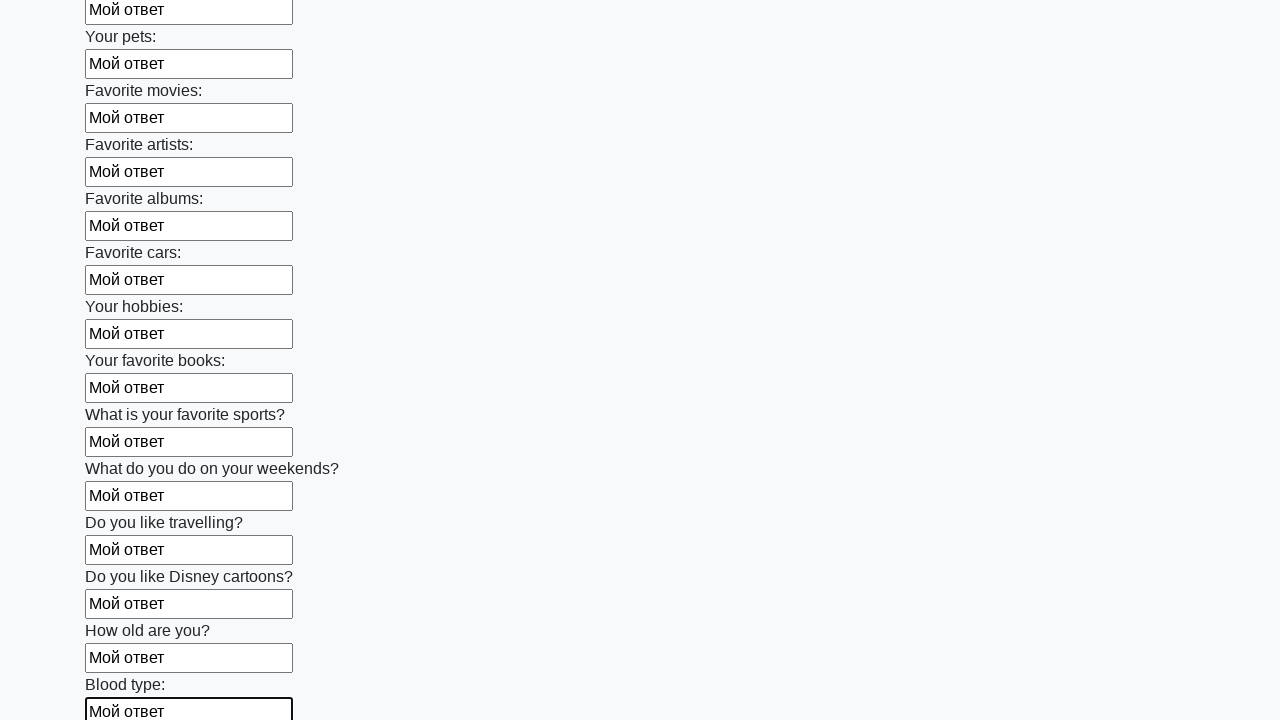

Filled an input element with text 'Мой ответ' on input >> nth=19
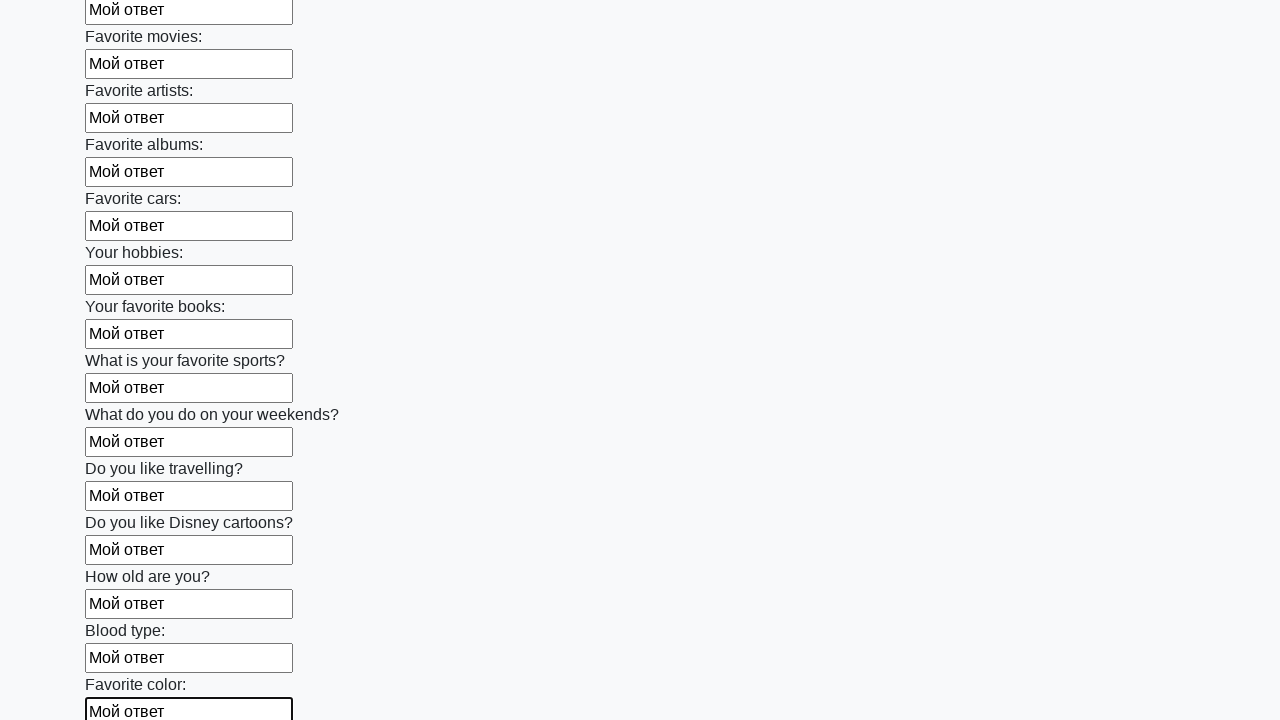

Filled an input element with text 'Мой ответ' on input >> nth=20
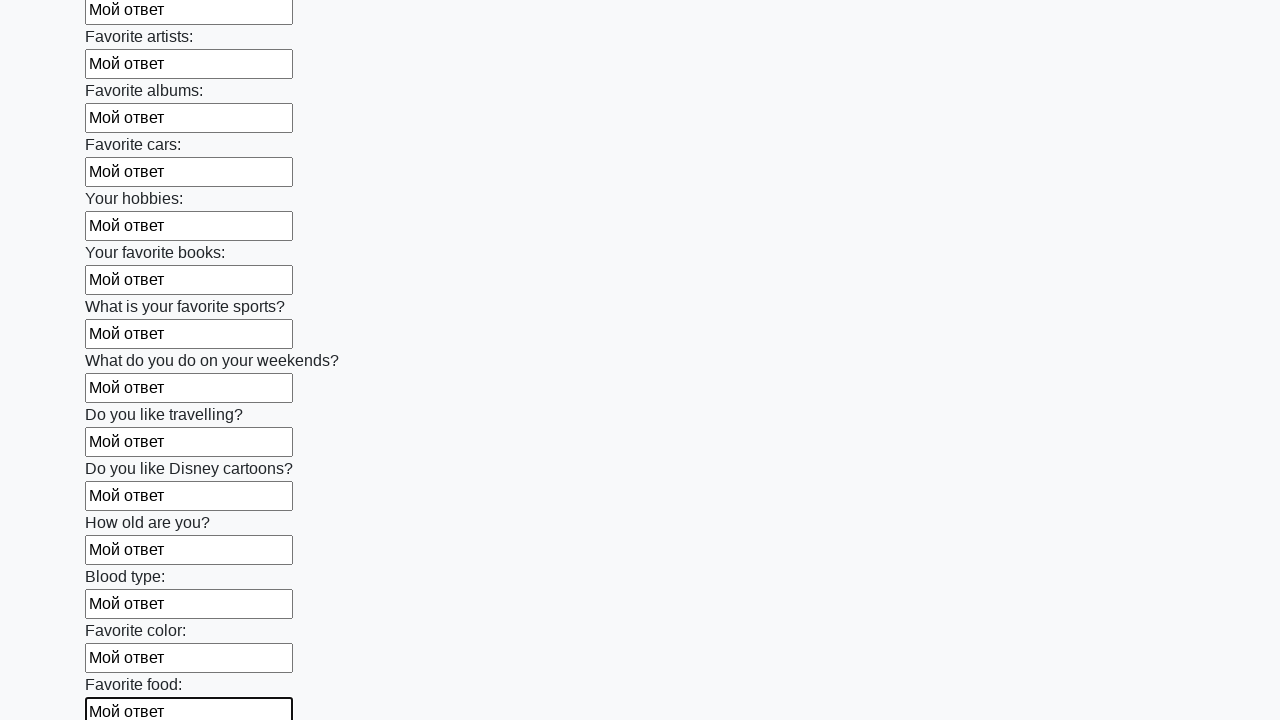

Filled an input element with text 'Мой ответ' on input >> nth=21
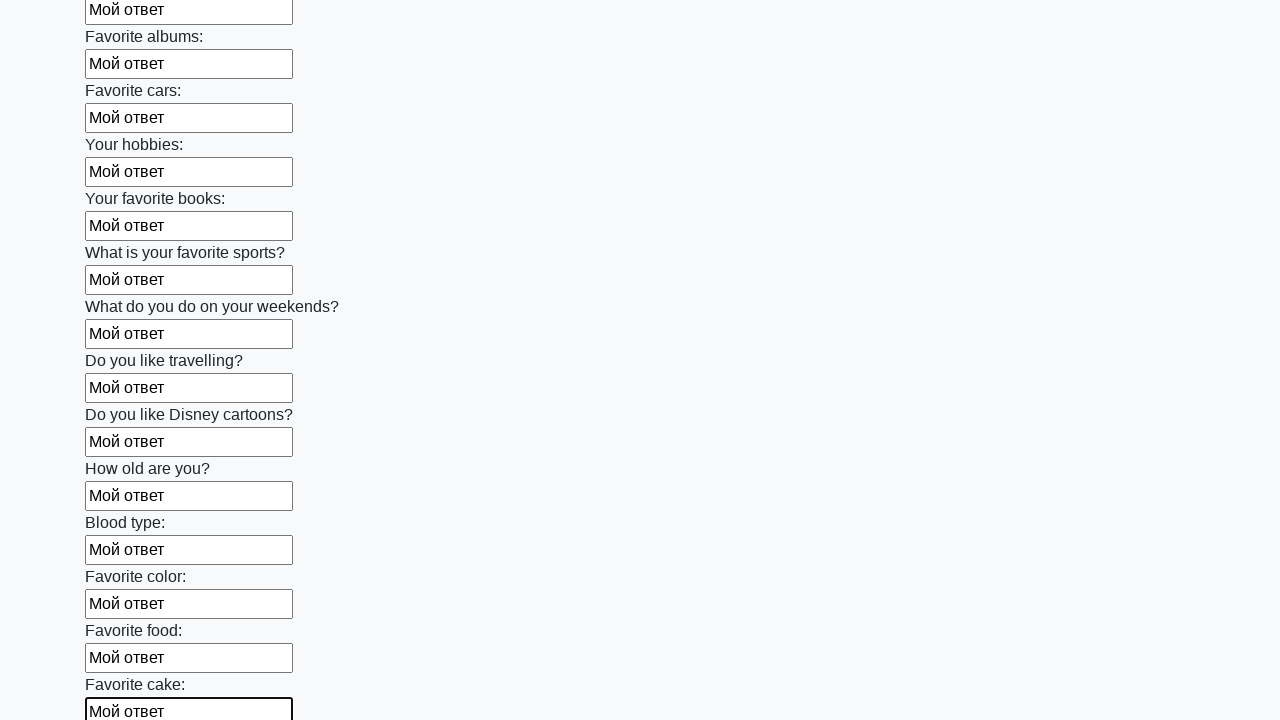

Filled an input element with text 'Мой ответ' on input >> nth=22
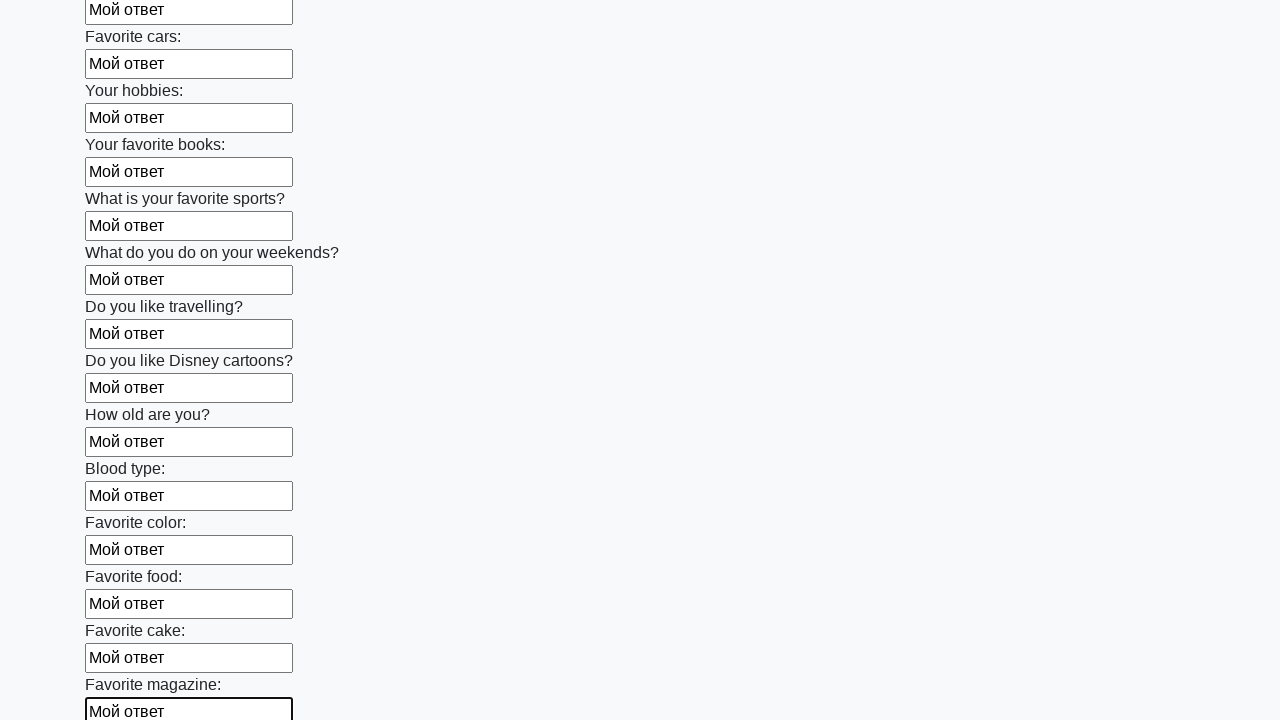

Filled an input element with text 'Мой ответ' on input >> nth=23
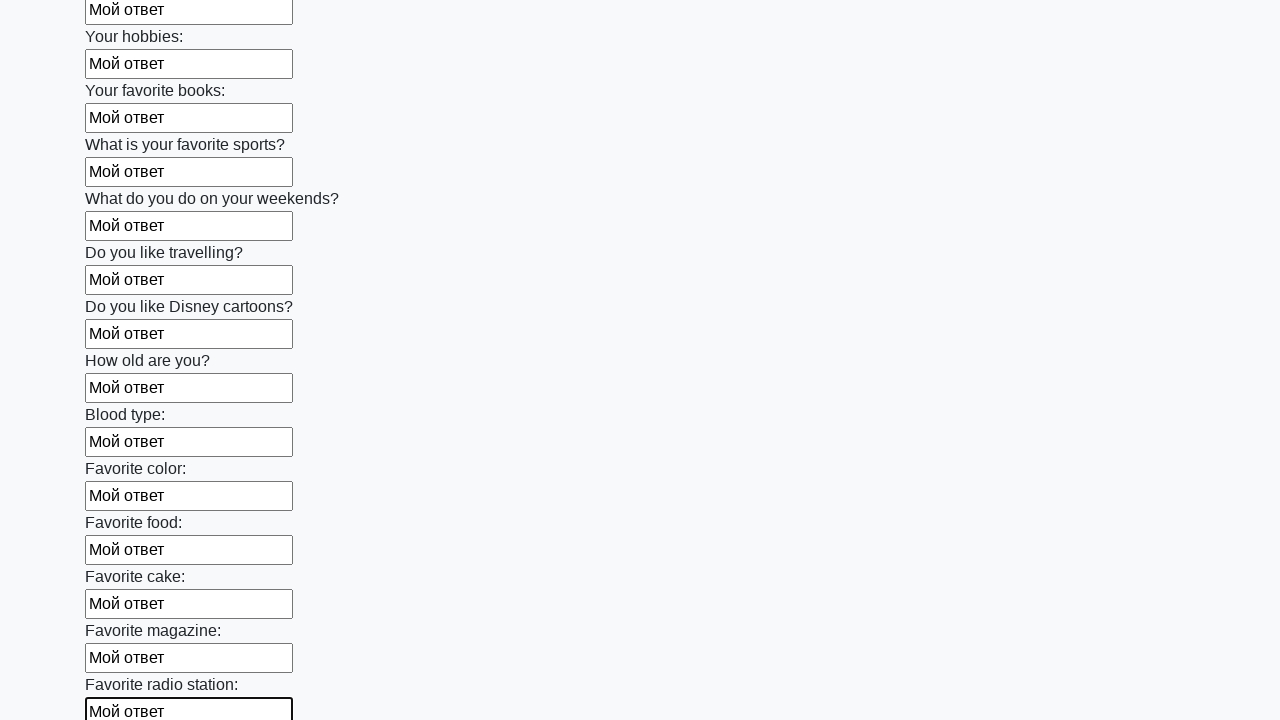

Filled an input element with text 'Мой ответ' on input >> nth=24
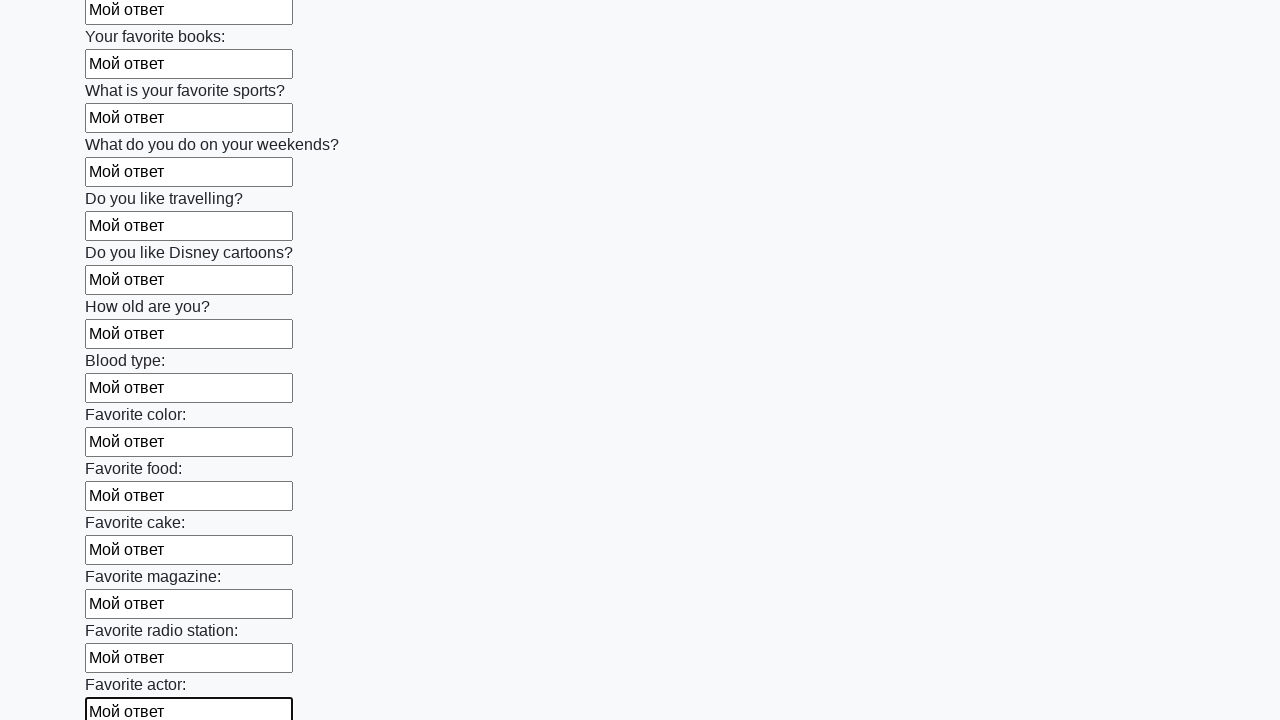

Filled an input element with text 'Мой ответ' on input >> nth=25
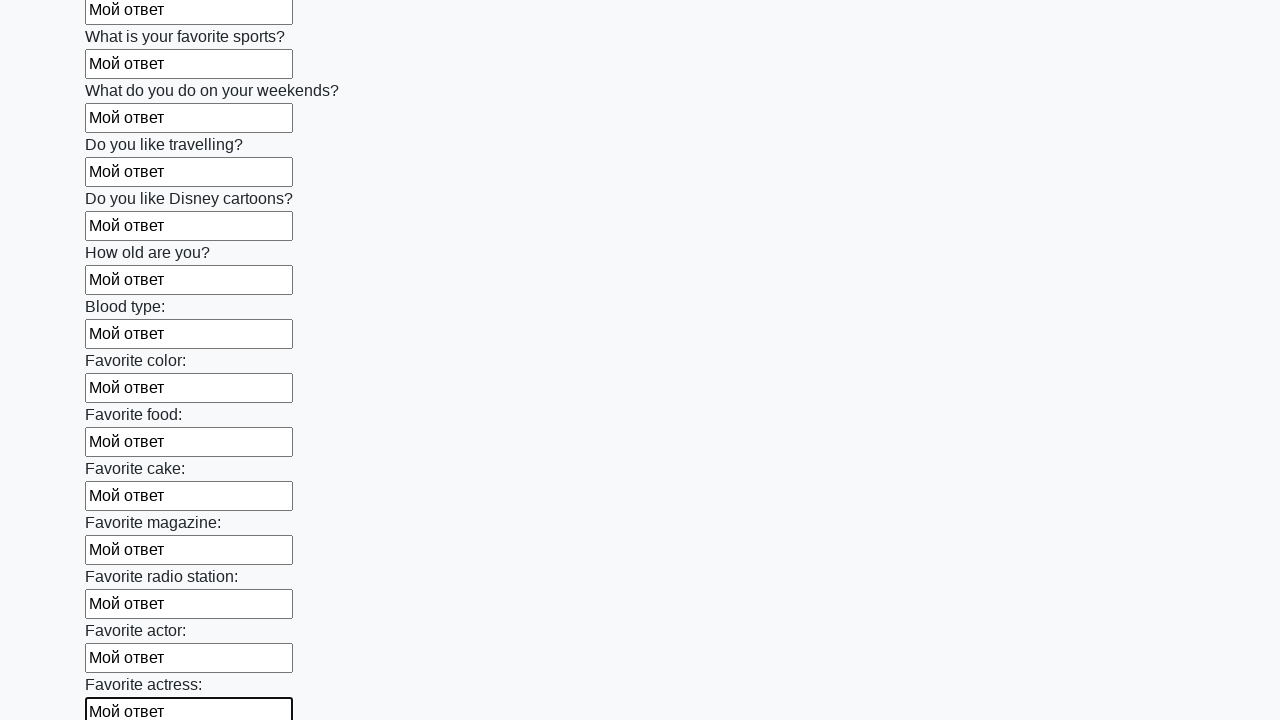

Filled an input element with text 'Мой ответ' on input >> nth=26
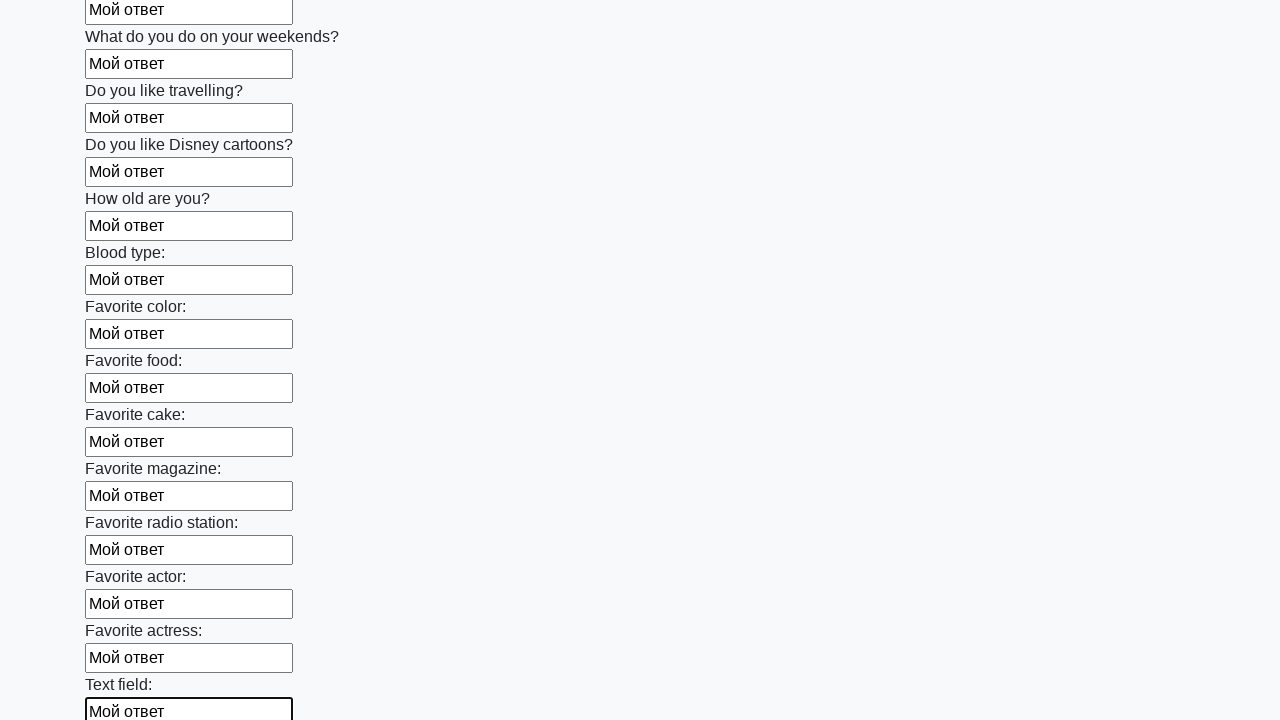

Filled an input element with text 'Мой ответ' on input >> nth=27
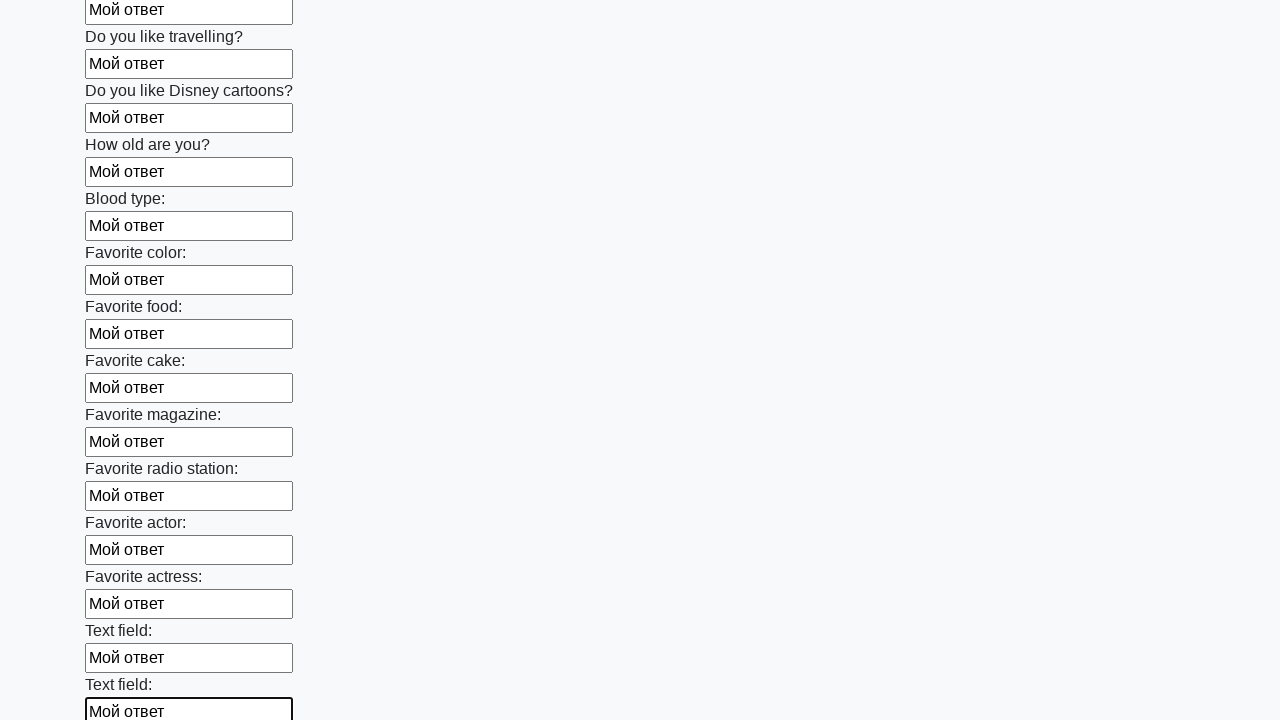

Filled an input element with text 'Мой ответ' on input >> nth=28
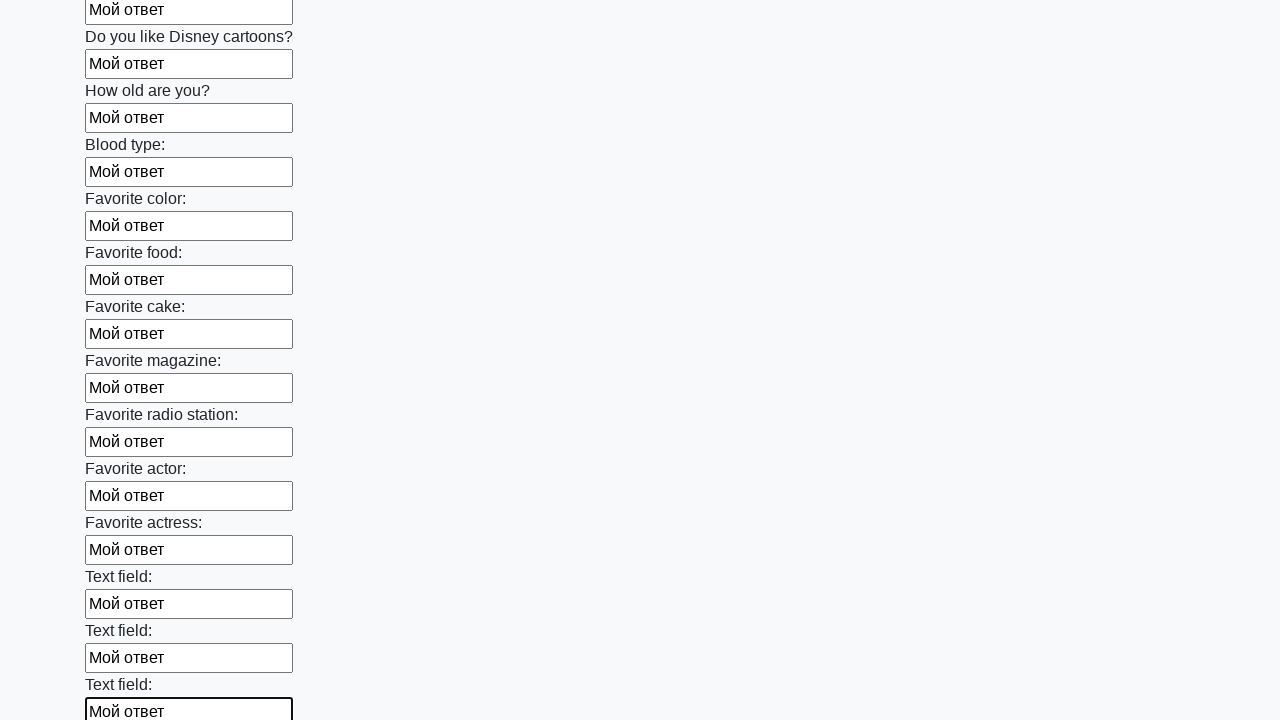

Filled an input element with text 'Мой ответ' on input >> nth=29
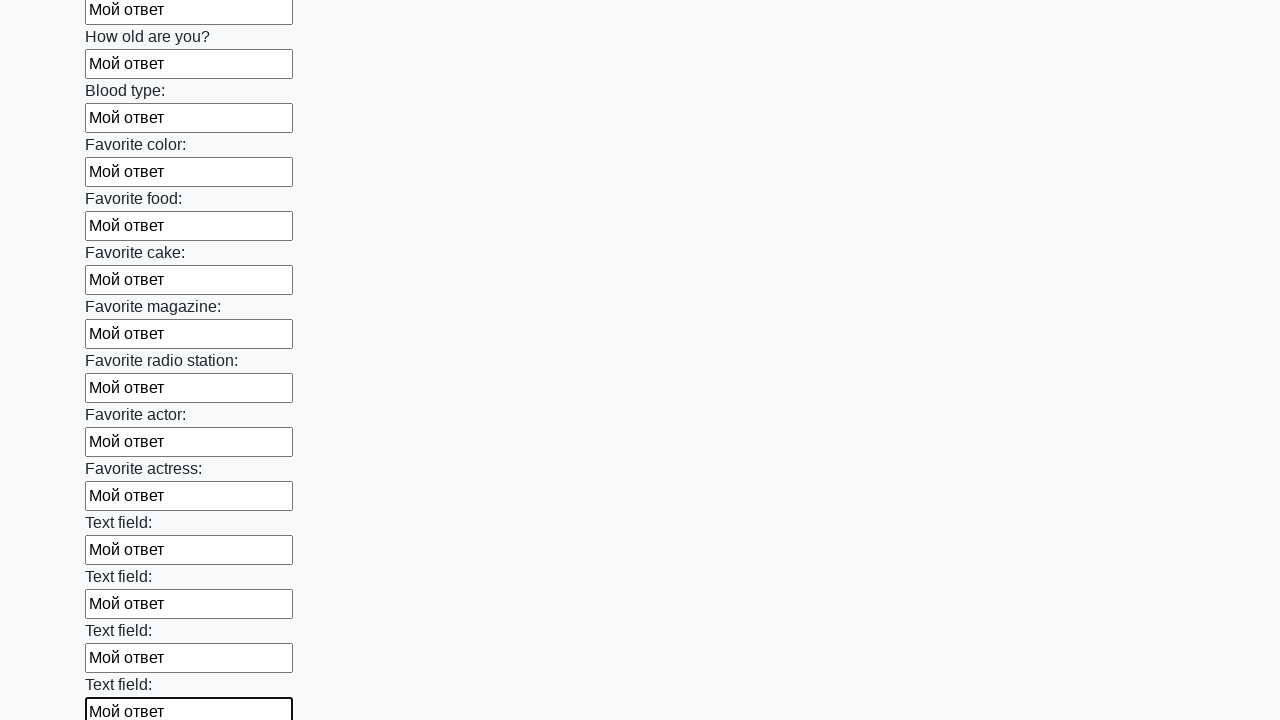

Filled an input element with text 'Мой ответ' on input >> nth=30
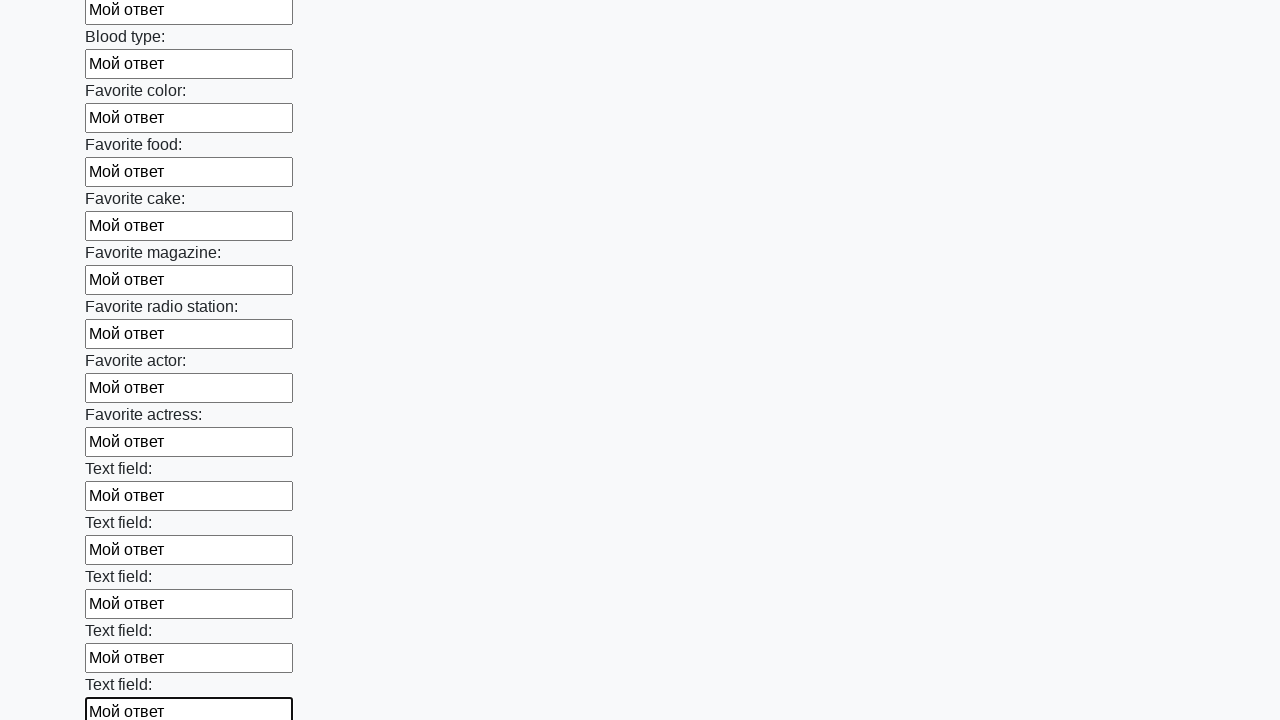

Filled an input element with text 'Мой ответ' on input >> nth=31
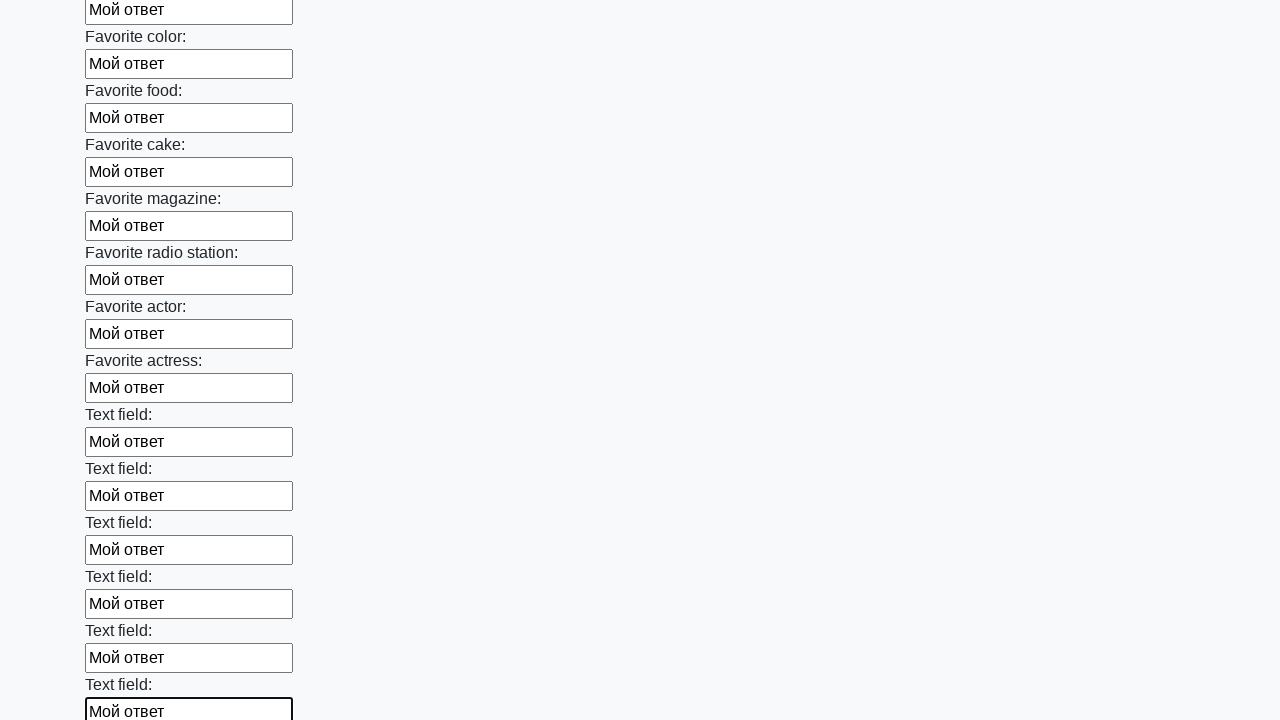

Filled an input element with text 'Мой ответ' on input >> nth=32
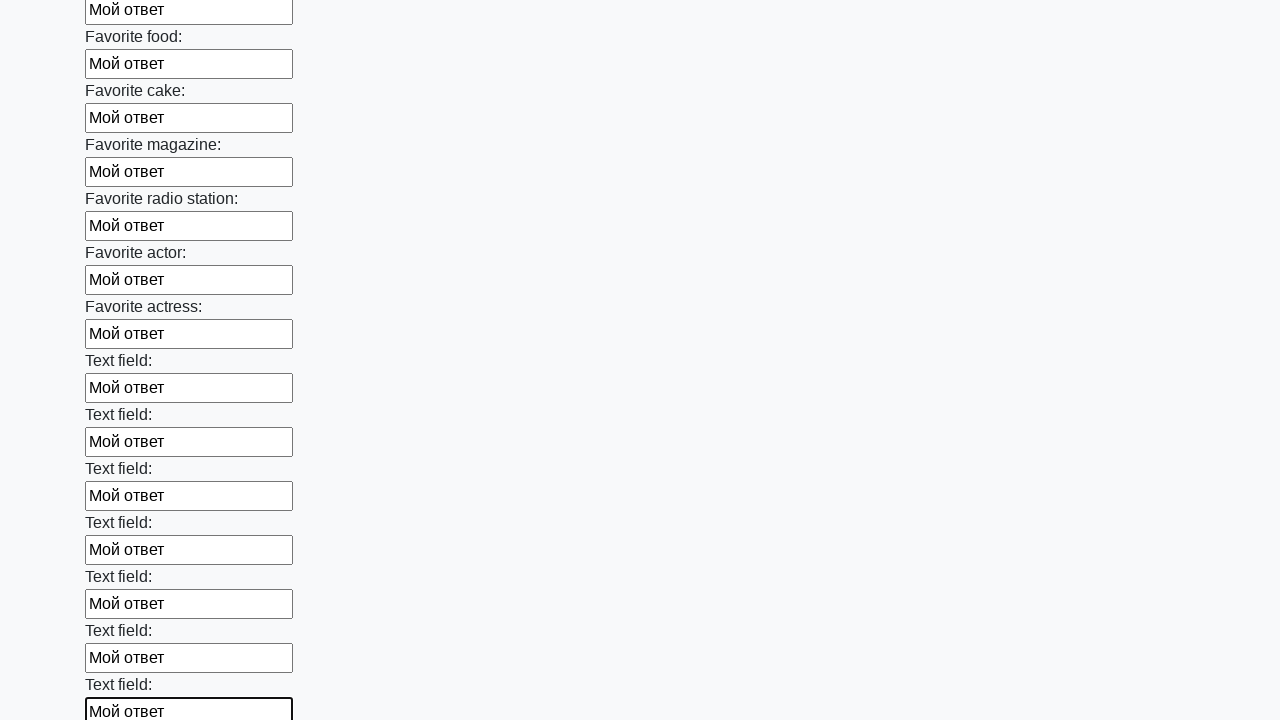

Filled an input element with text 'Мой ответ' on input >> nth=33
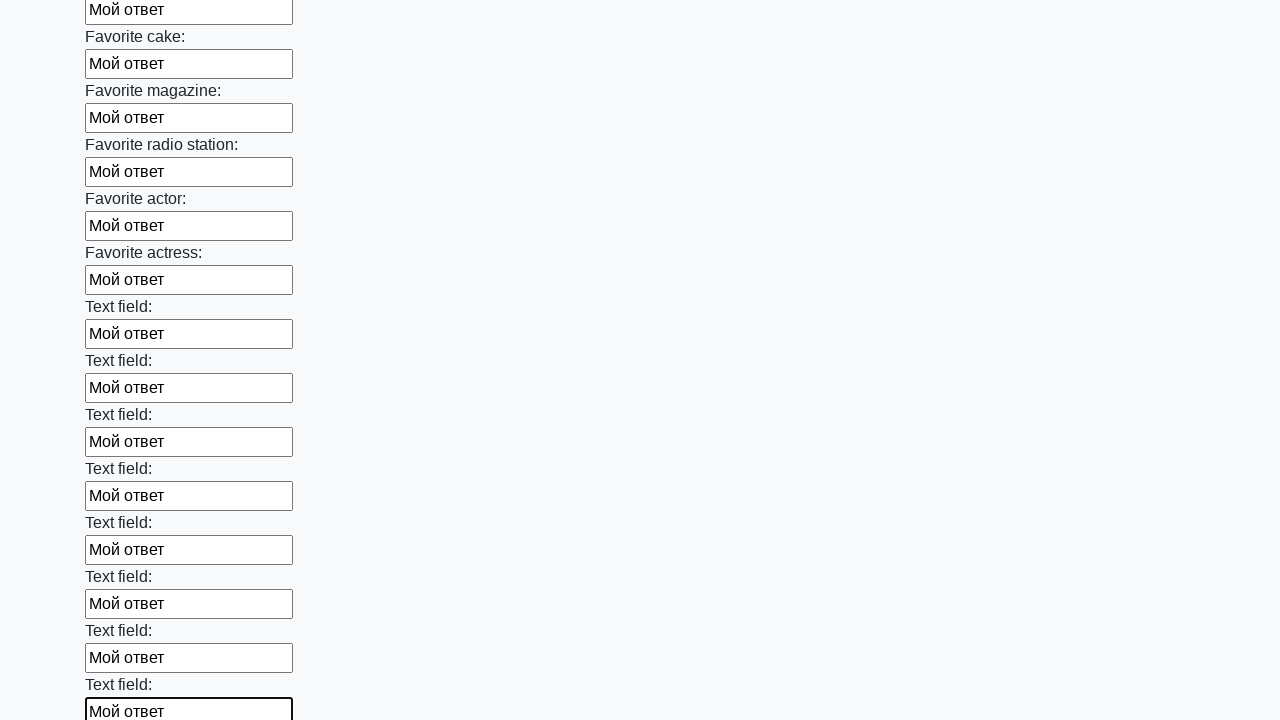

Filled an input element with text 'Мой ответ' on input >> nth=34
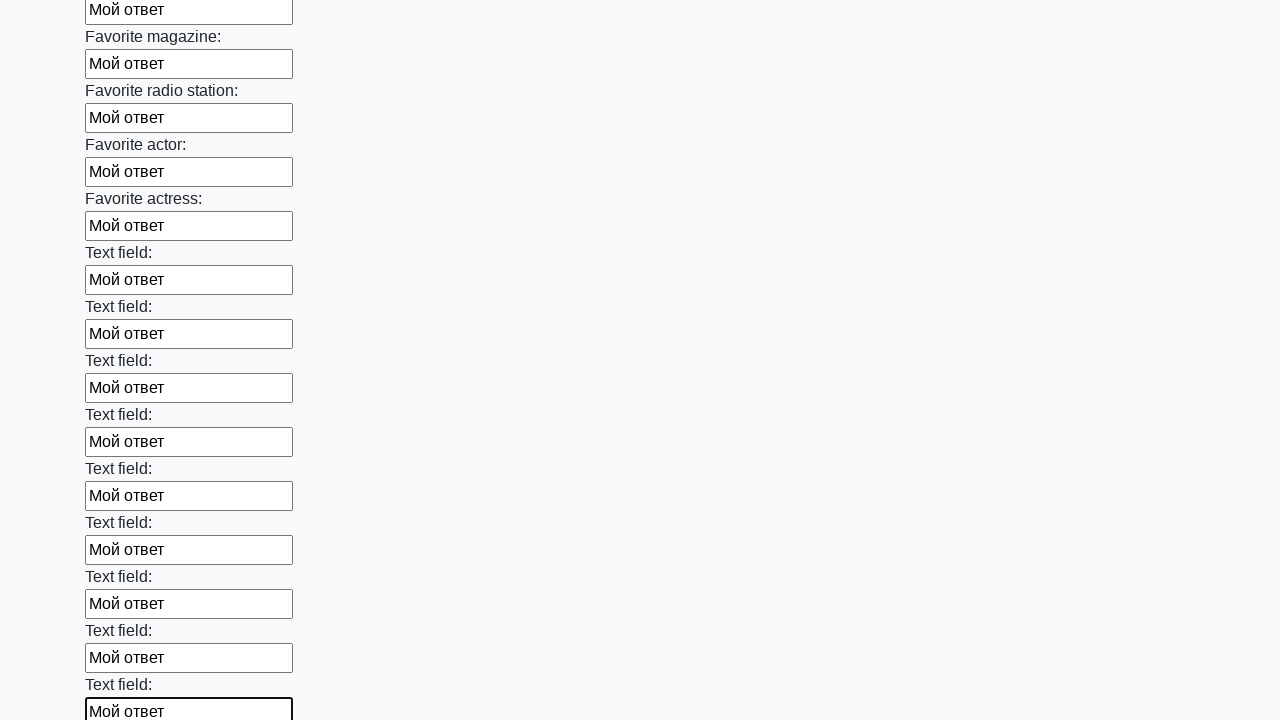

Filled an input element with text 'Мой ответ' on input >> nth=35
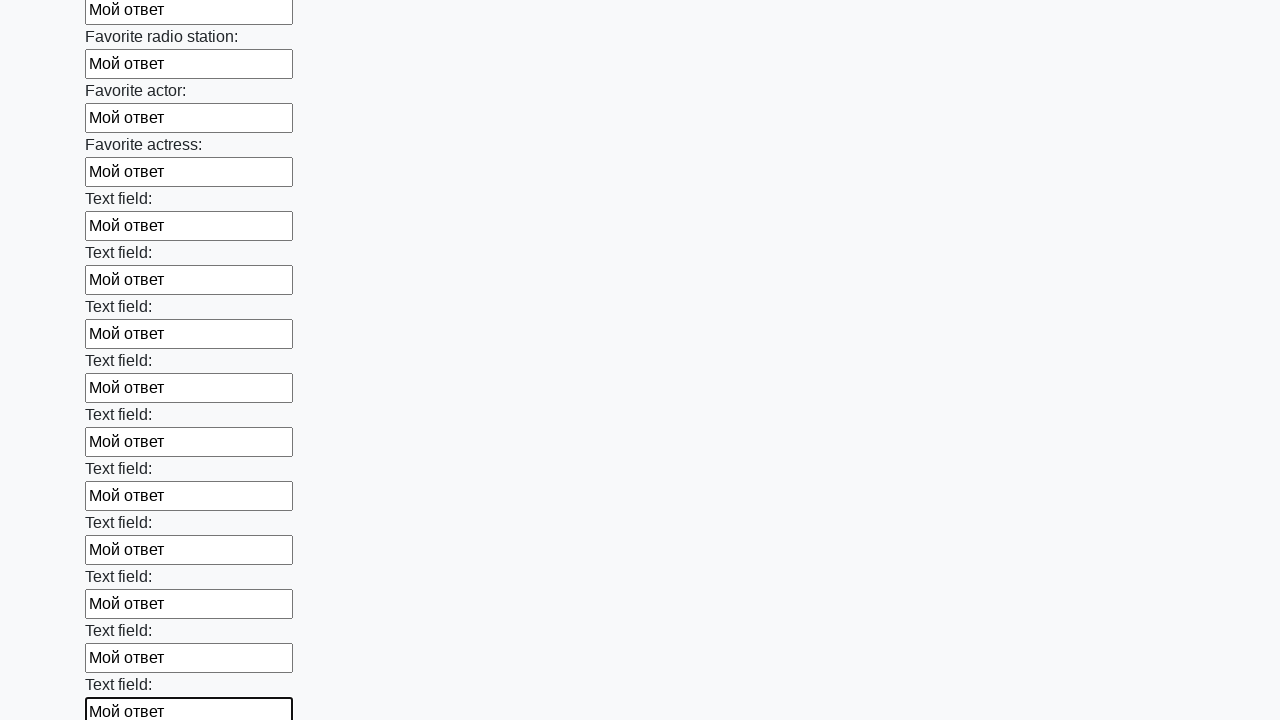

Filled an input element with text 'Мой ответ' on input >> nth=36
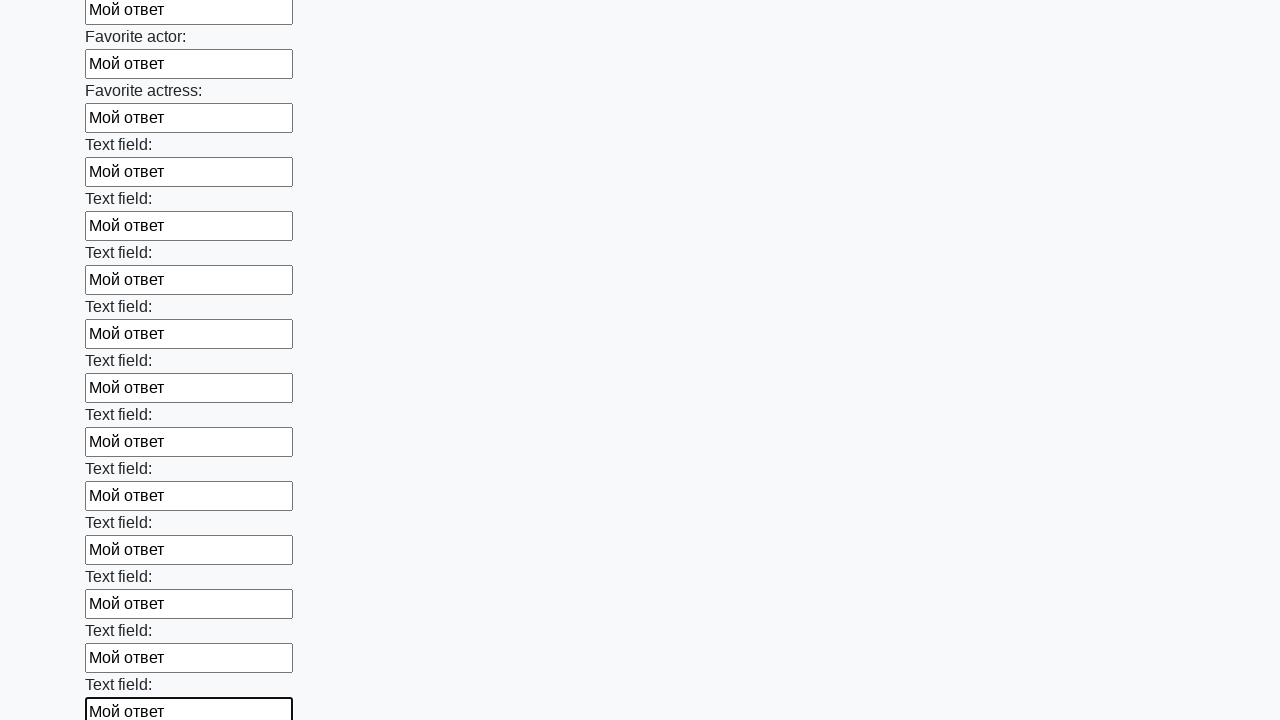

Filled an input element with text 'Мой ответ' on input >> nth=37
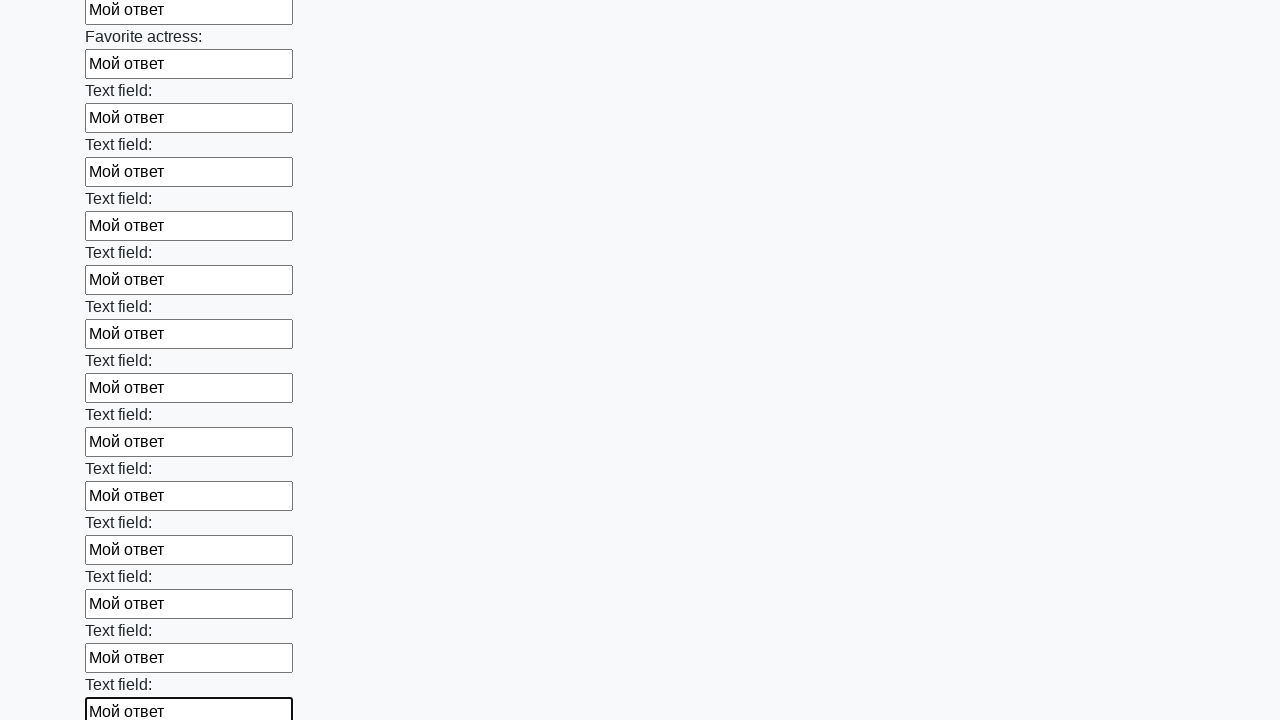

Filled an input element with text 'Мой ответ' on input >> nth=38
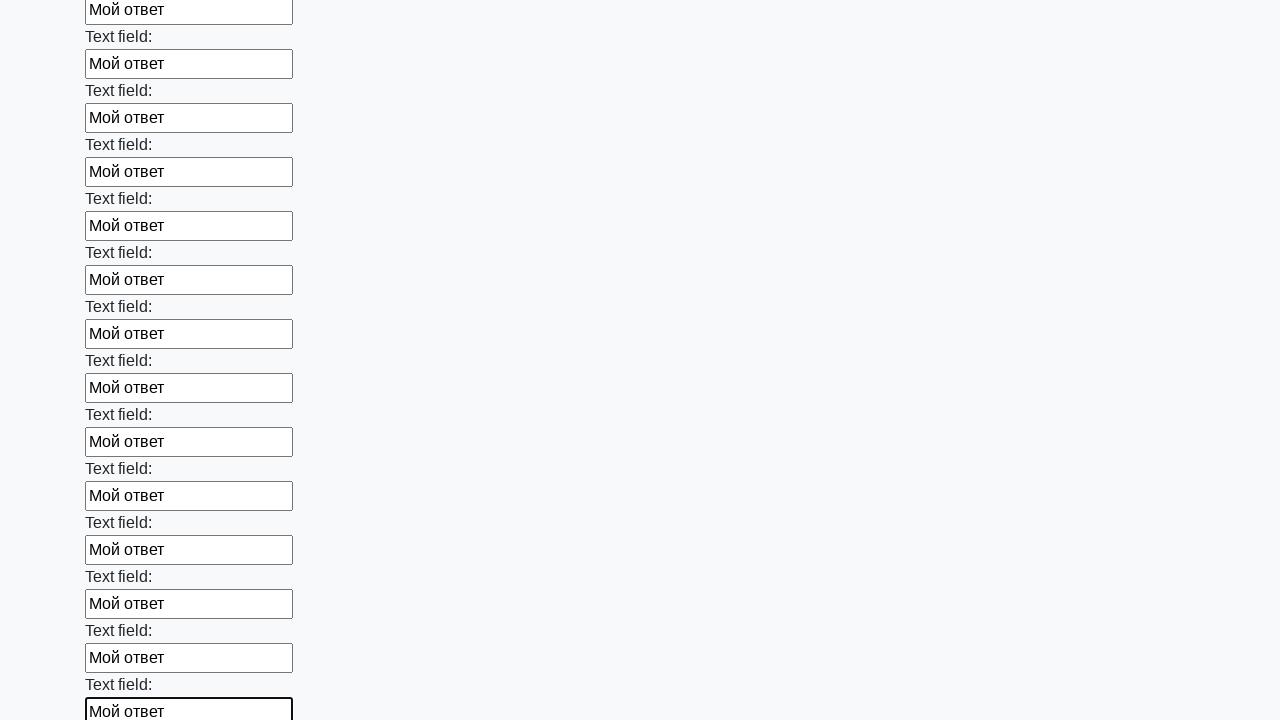

Filled an input element with text 'Мой ответ' on input >> nth=39
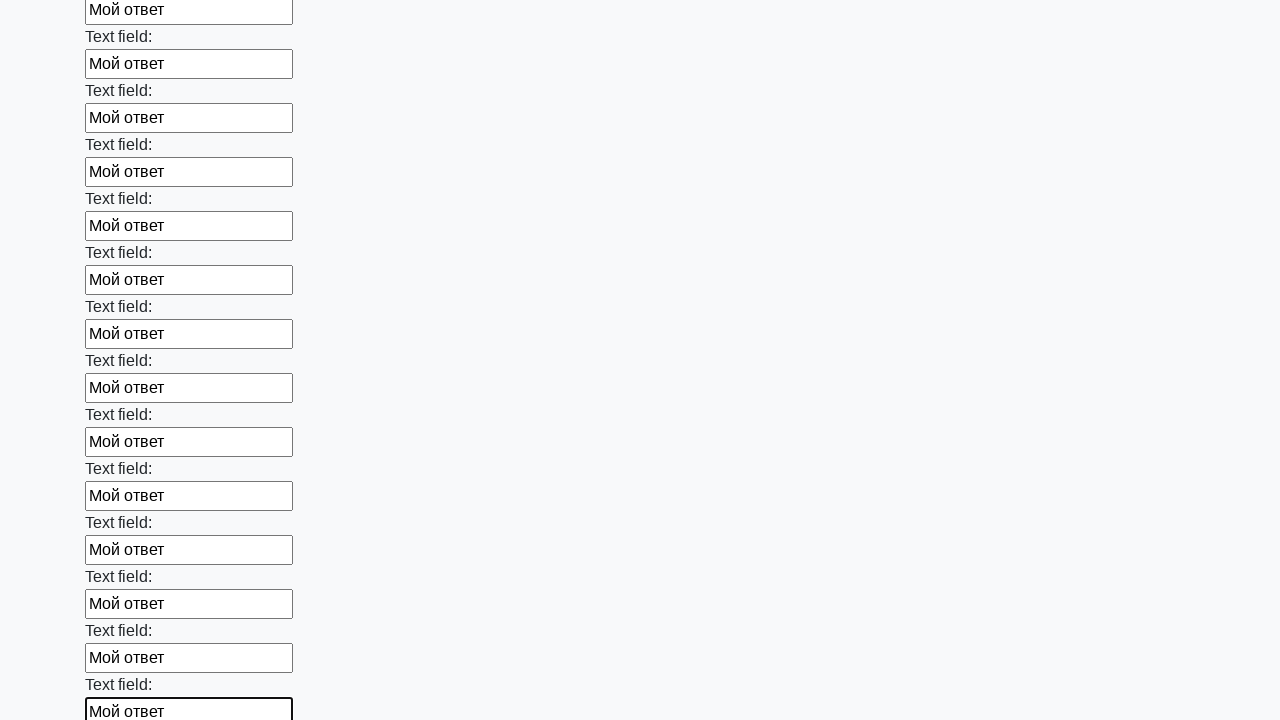

Filled an input element with text 'Мой ответ' on input >> nth=40
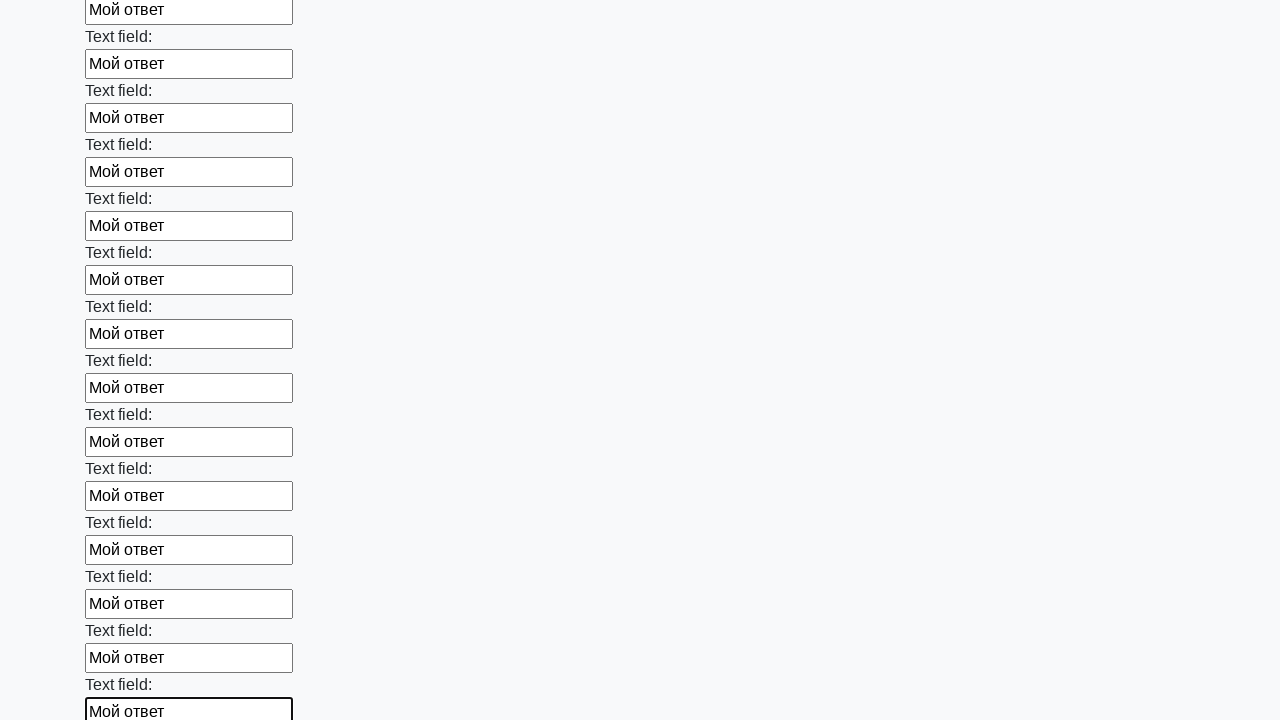

Filled an input element with text 'Мой ответ' on input >> nth=41
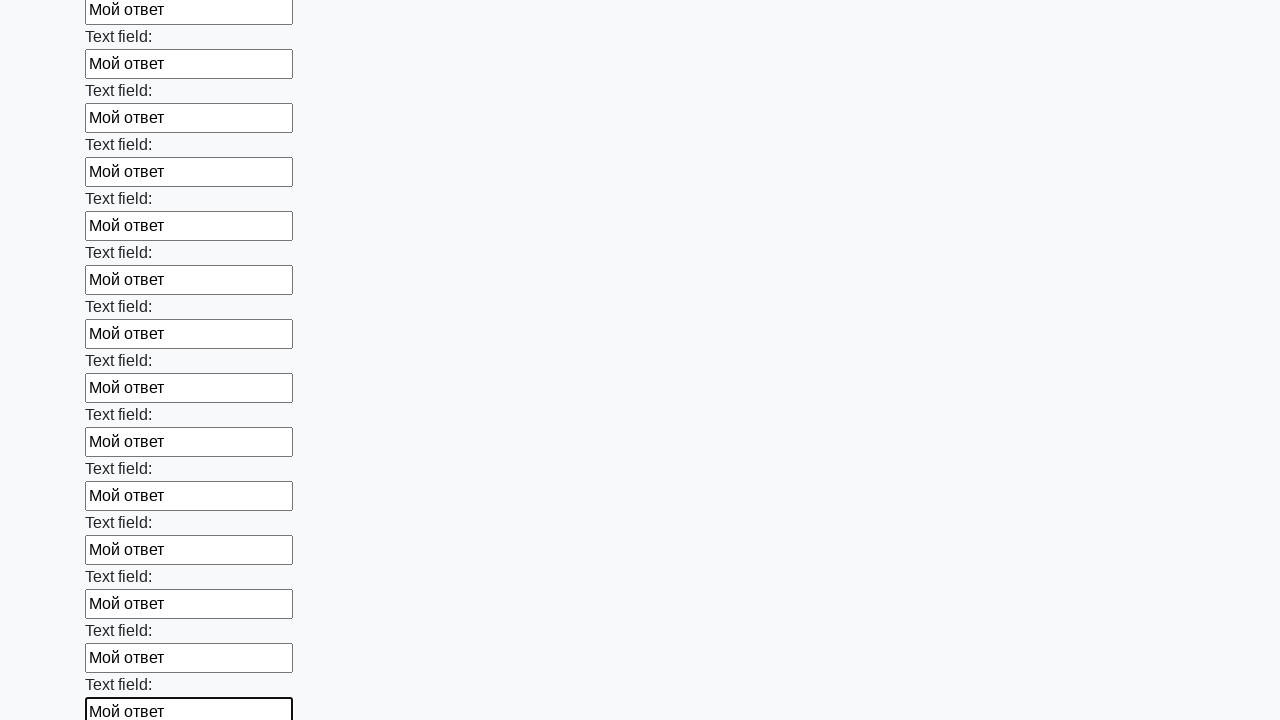

Filled an input element with text 'Мой ответ' on input >> nth=42
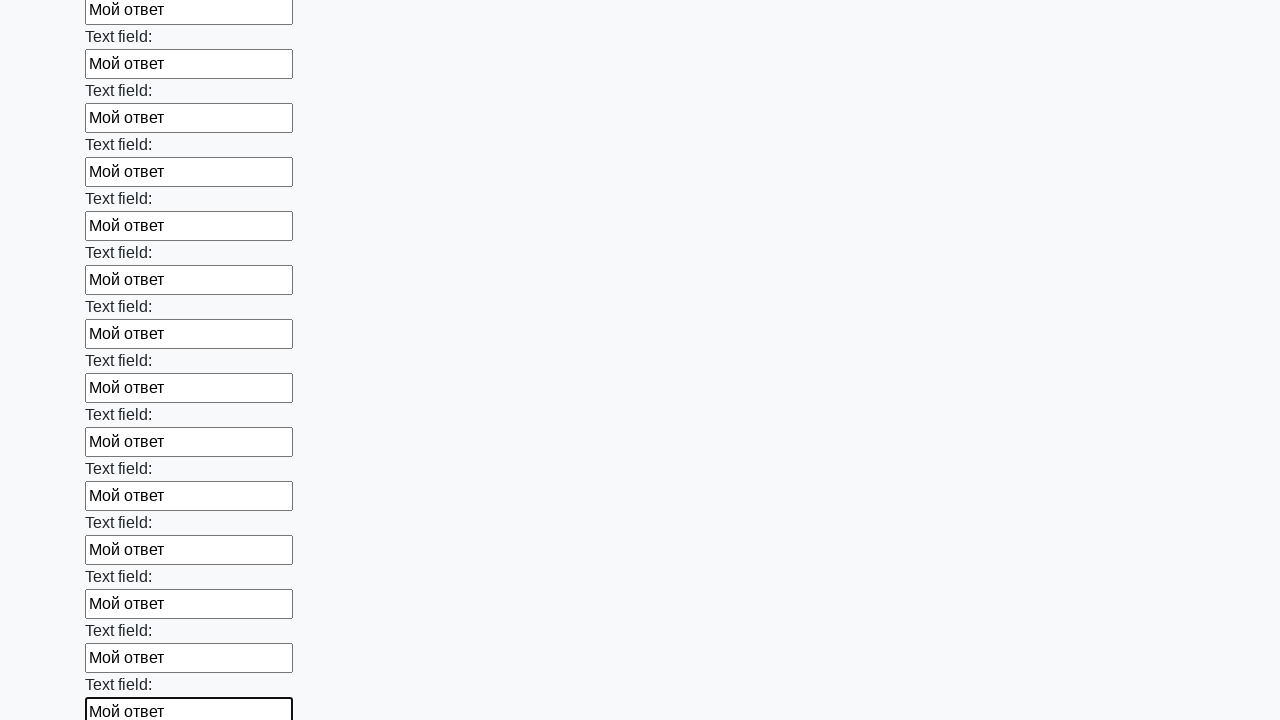

Filled an input element with text 'Мой ответ' on input >> nth=43
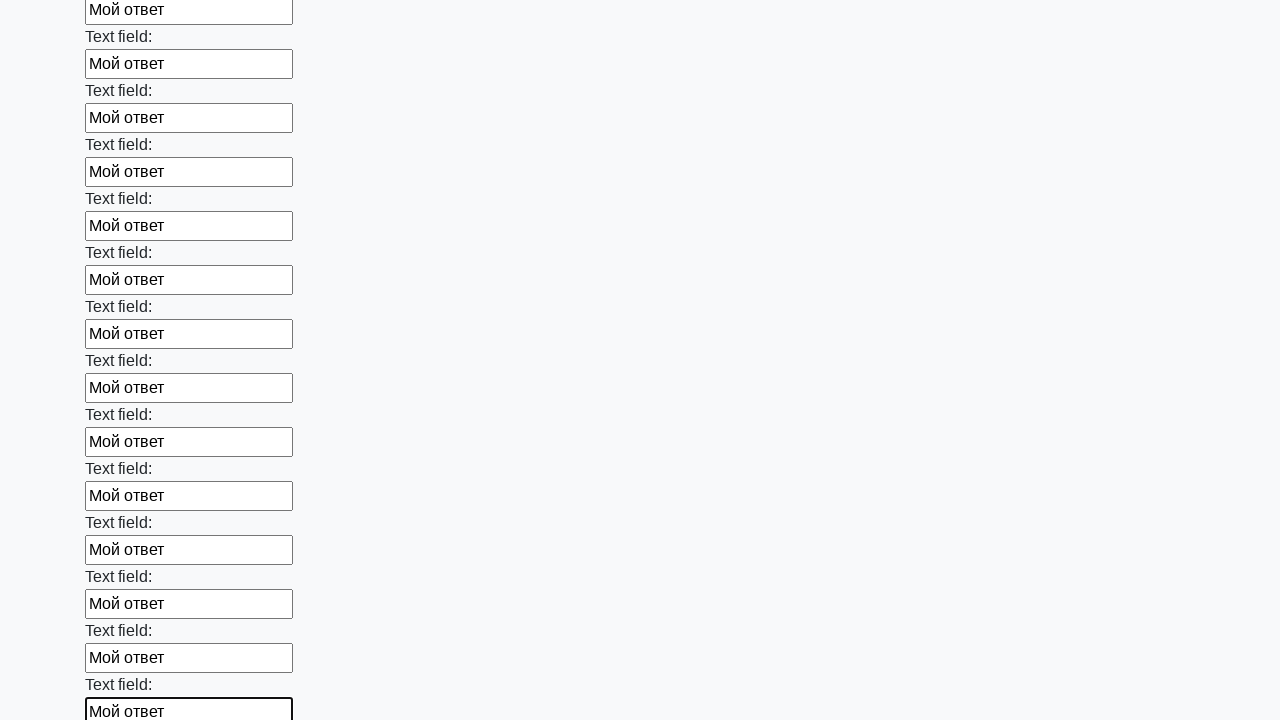

Filled an input element with text 'Мой ответ' on input >> nth=44
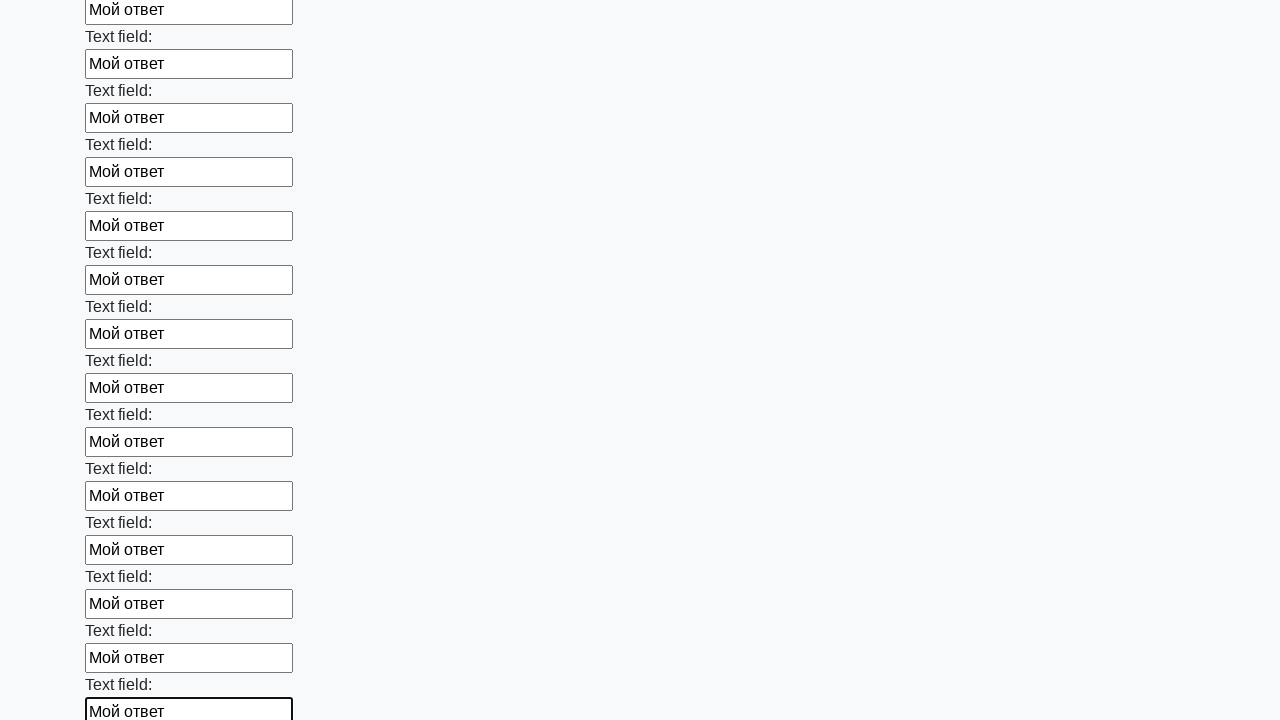

Filled an input element with text 'Мой ответ' on input >> nth=45
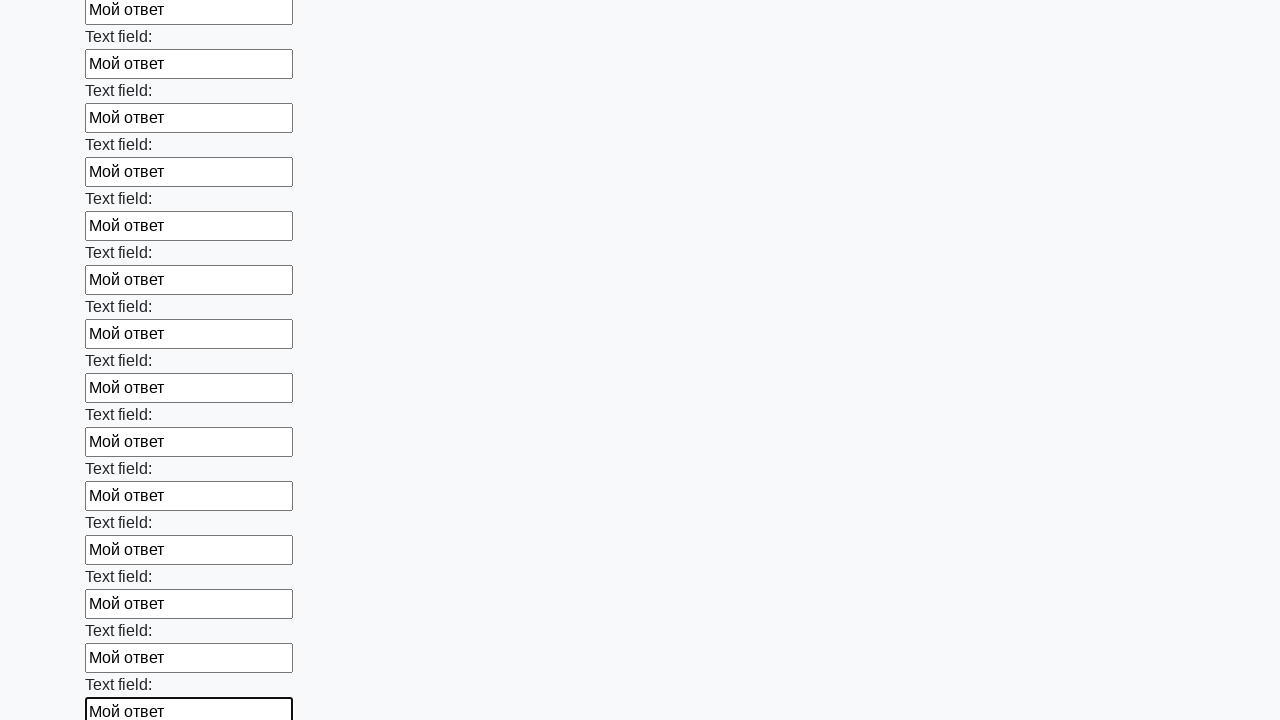

Filled an input element with text 'Мой ответ' on input >> nth=46
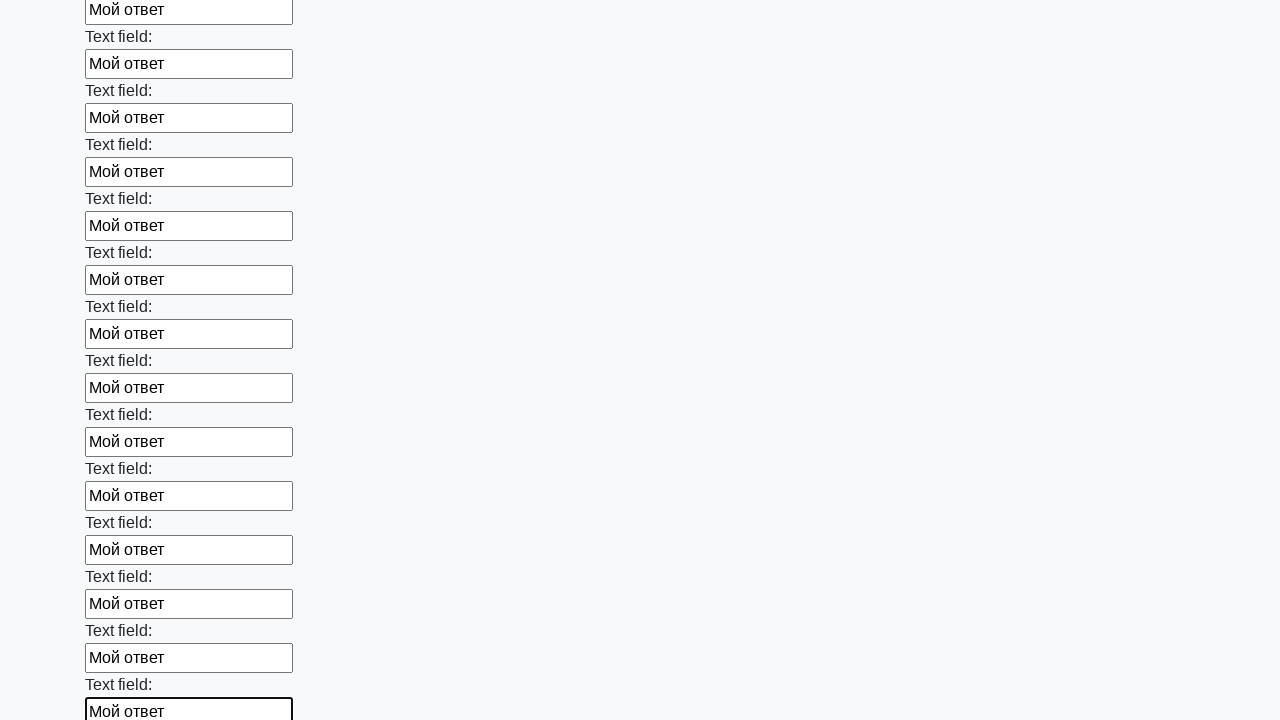

Filled an input element with text 'Мой ответ' on input >> nth=47
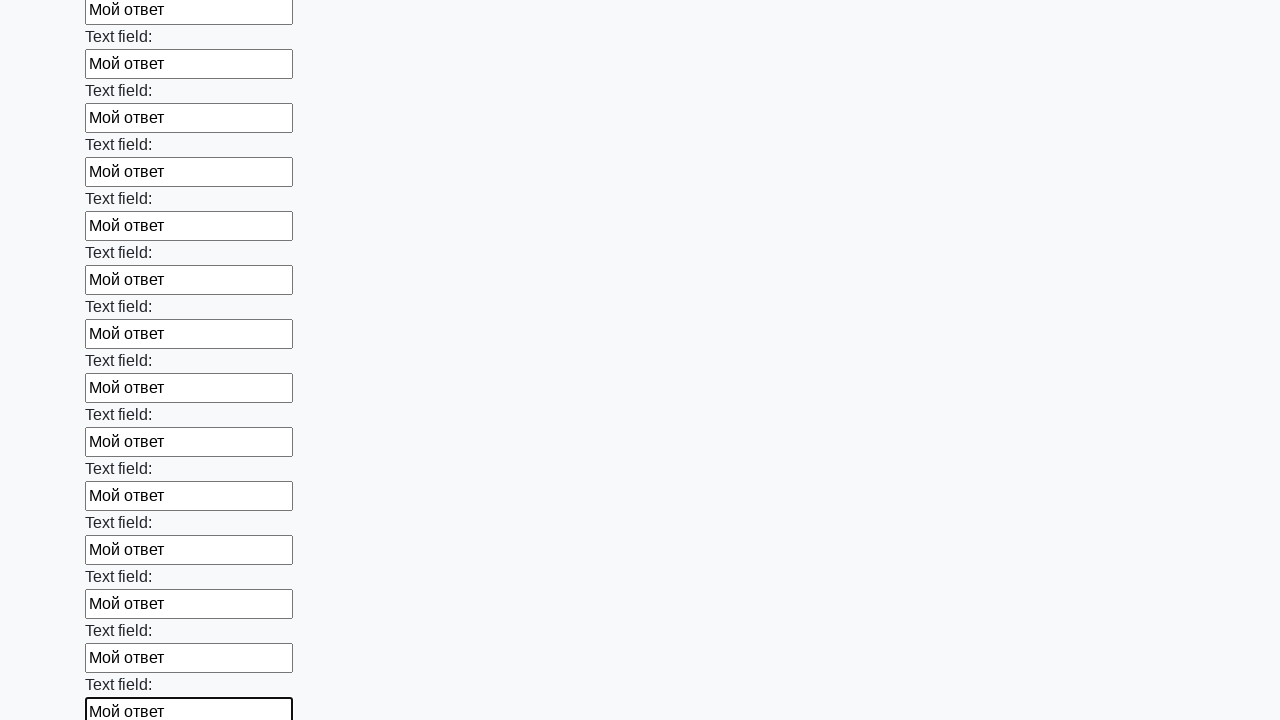

Filled an input element with text 'Мой ответ' on input >> nth=48
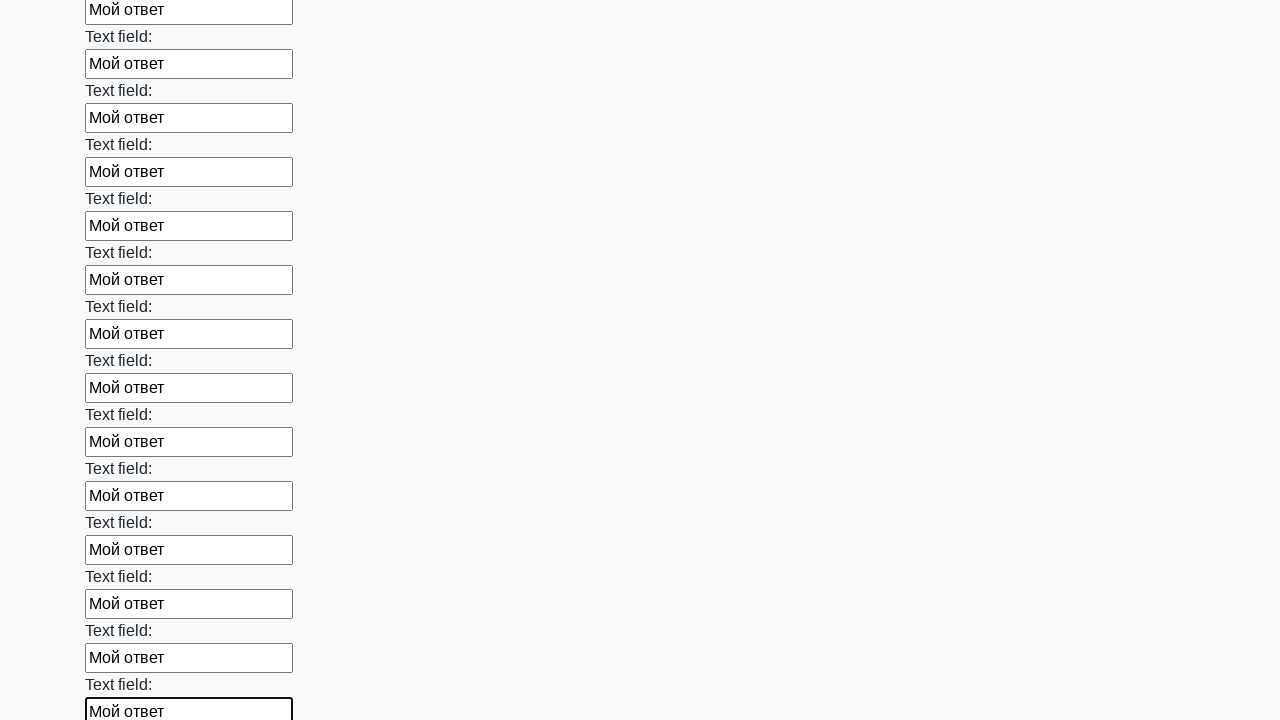

Filled an input element with text 'Мой ответ' on input >> nth=49
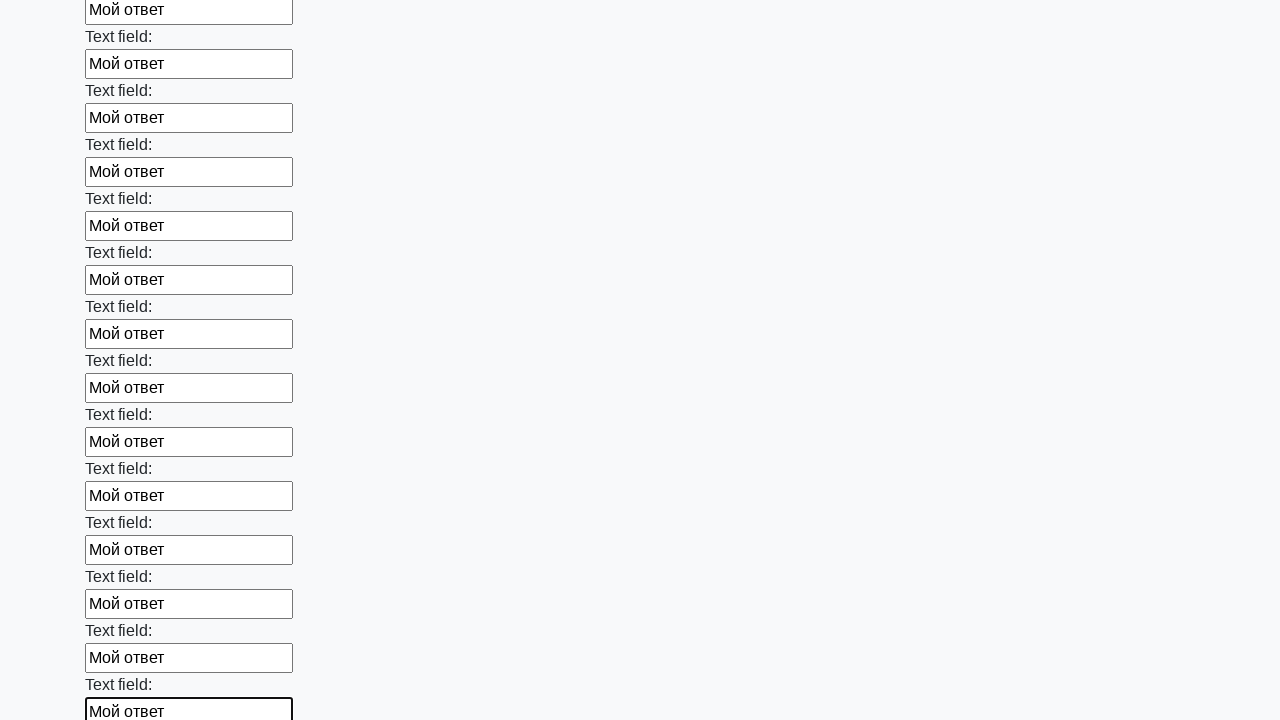

Filled an input element with text 'Мой ответ' on input >> nth=50
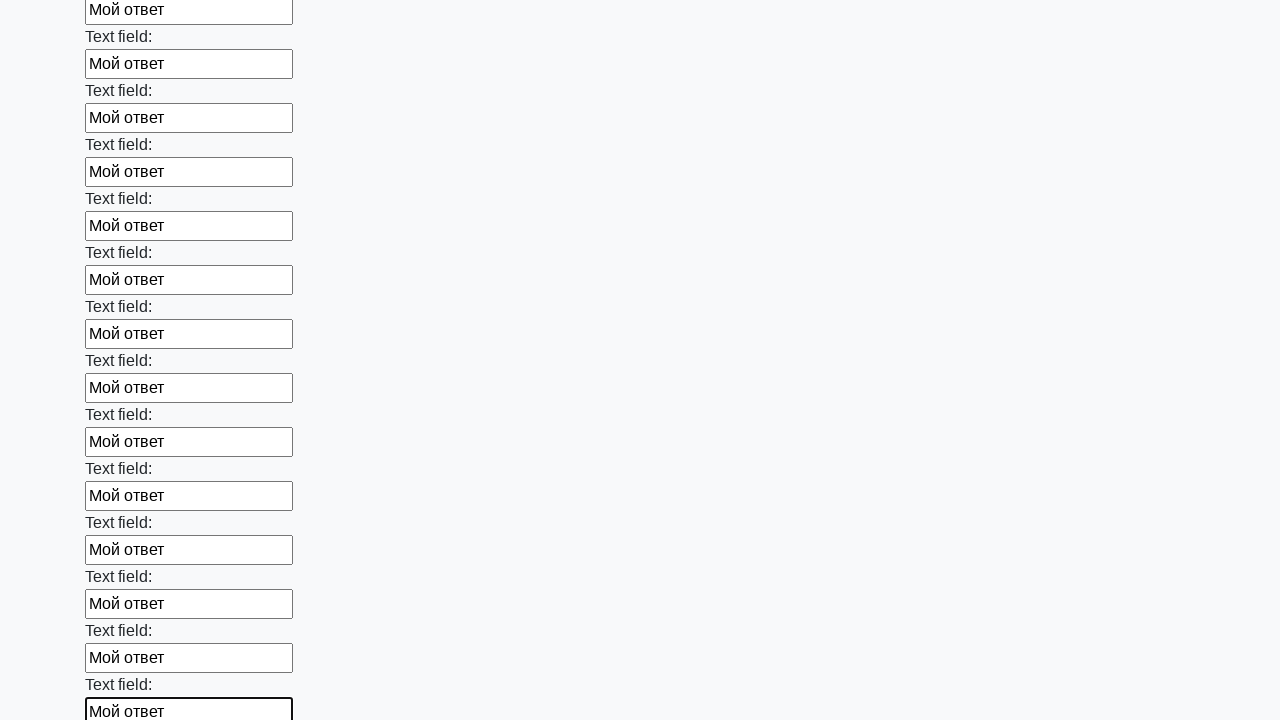

Filled an input element with text 'Мой ответ' on input >> nth=51
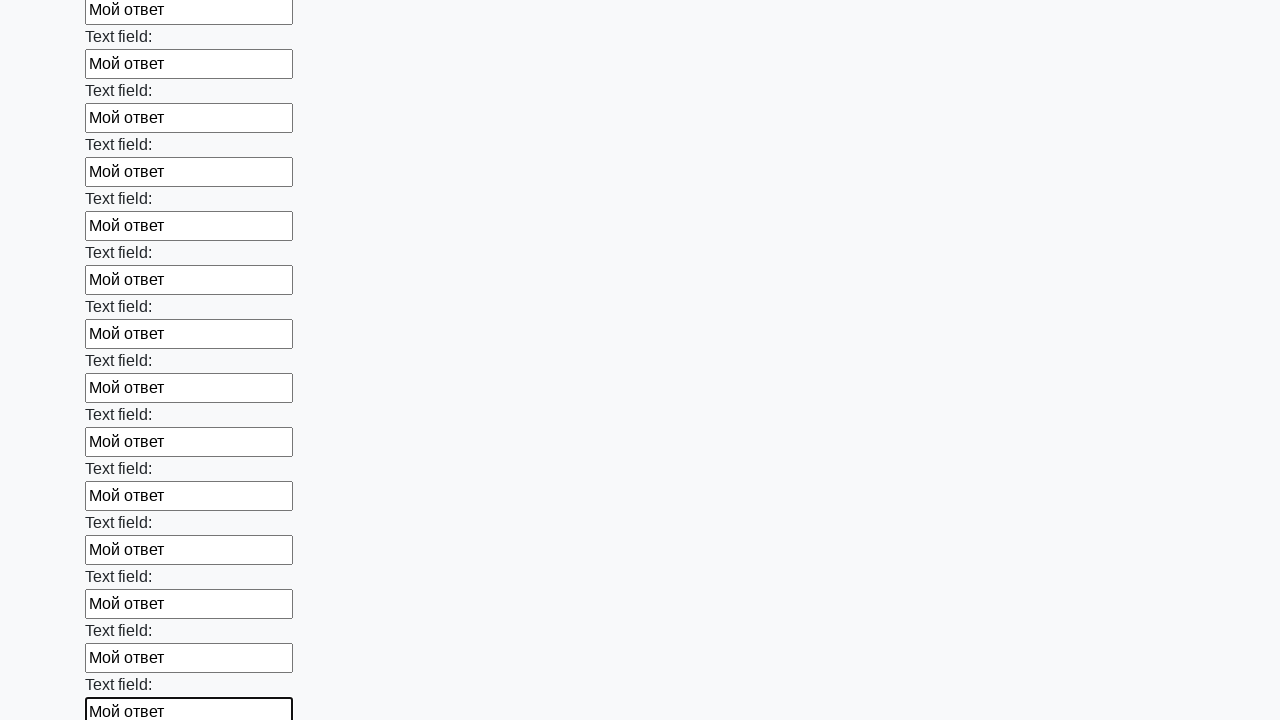

Filled an input element with text 'Мой ответ' on input >> nth=52
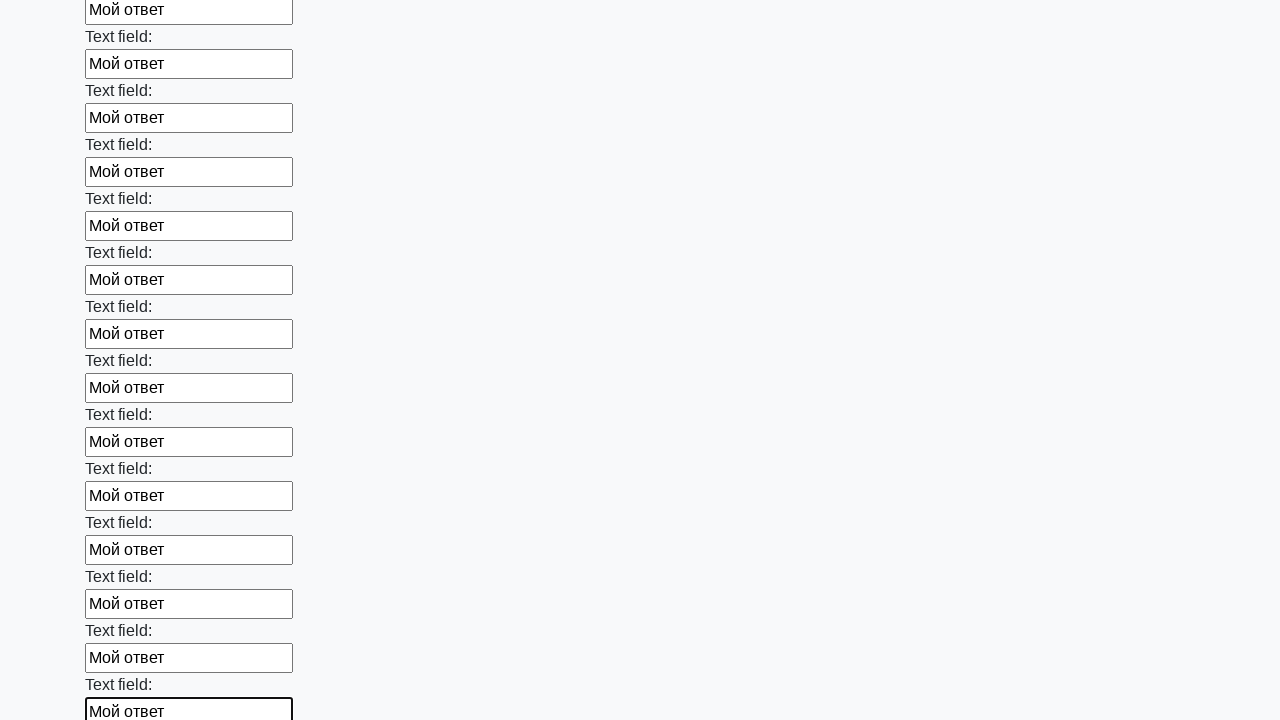

Filled an input element with text 'Мой ответ' on input >> nth=53
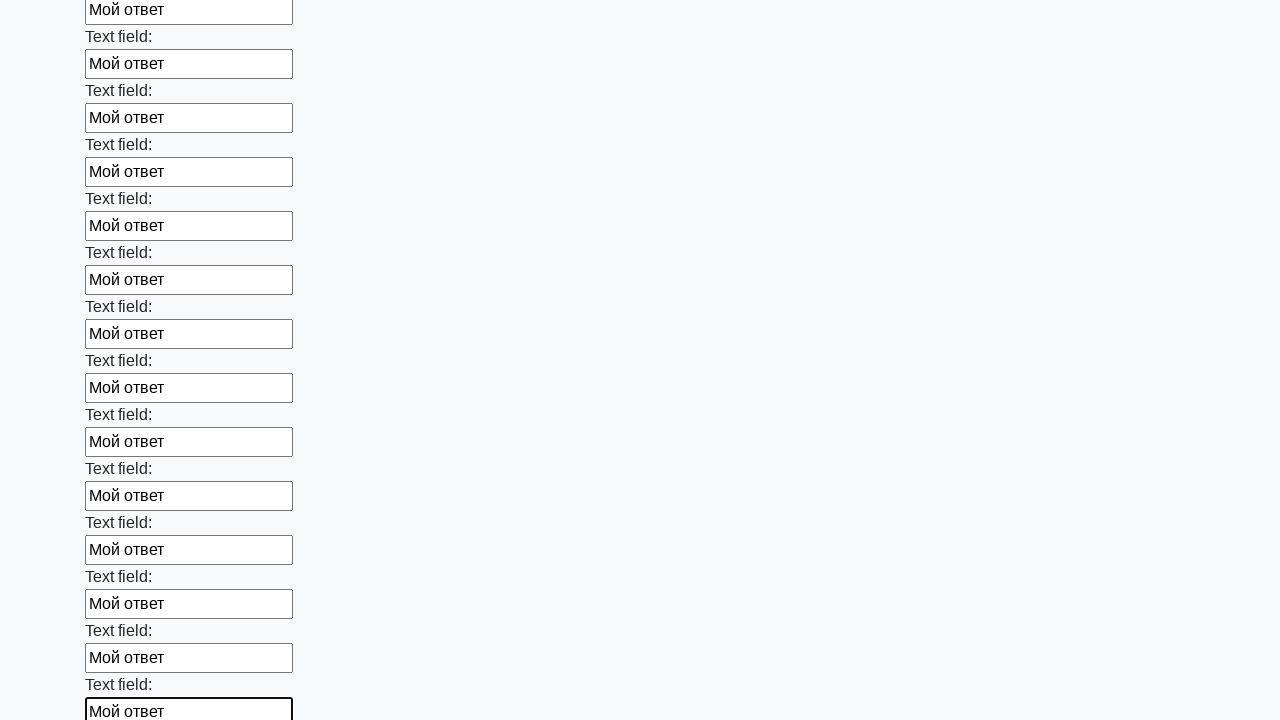

Filled an input element with text 'Мой ответ' on input >> nth=54
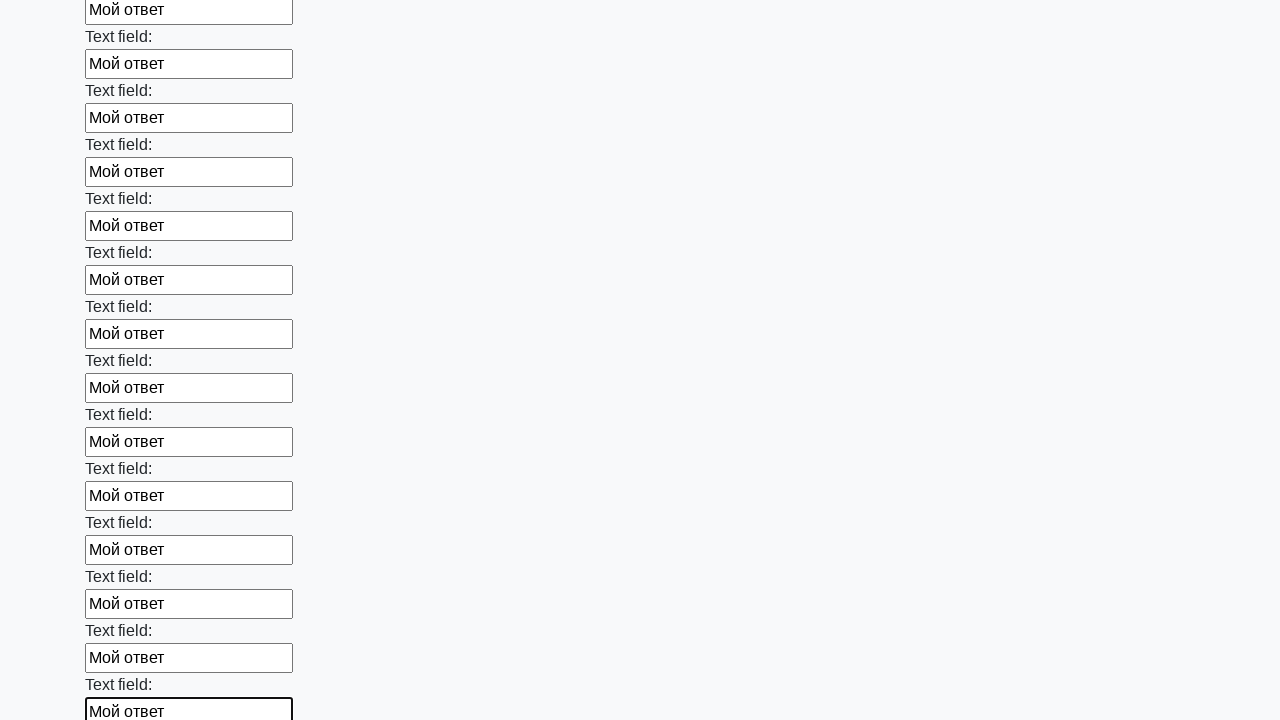

Filled an input element with text 'Мой ответ' on input >> nth=55
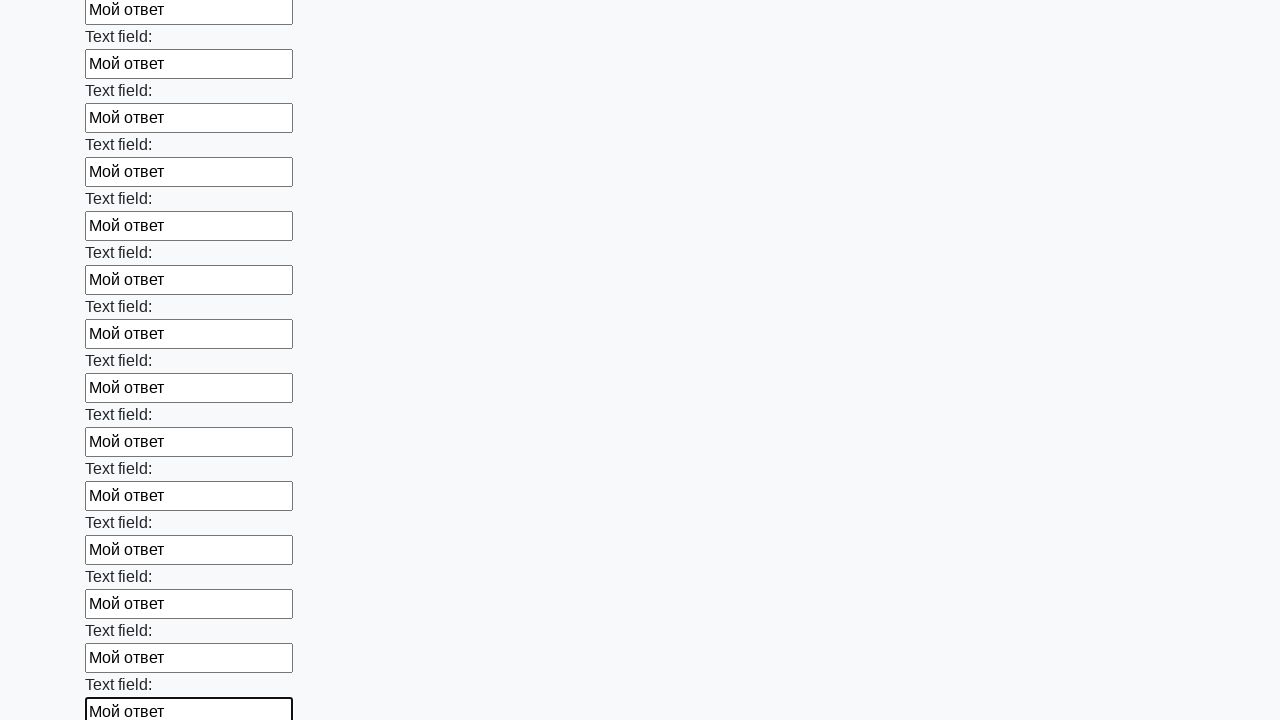

Filled an input element with text 'Мой ответ' on input >> nth=56
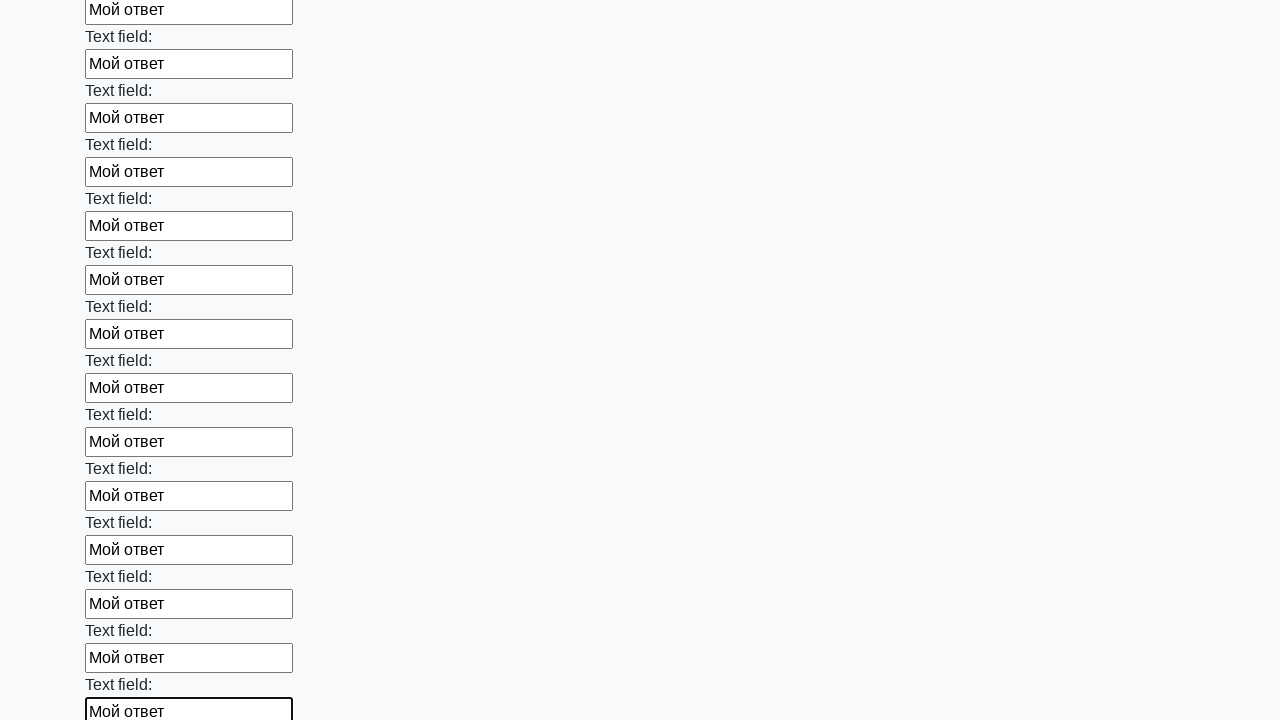

Filled an input element with text 'Мой ответ' on input >> nth=57
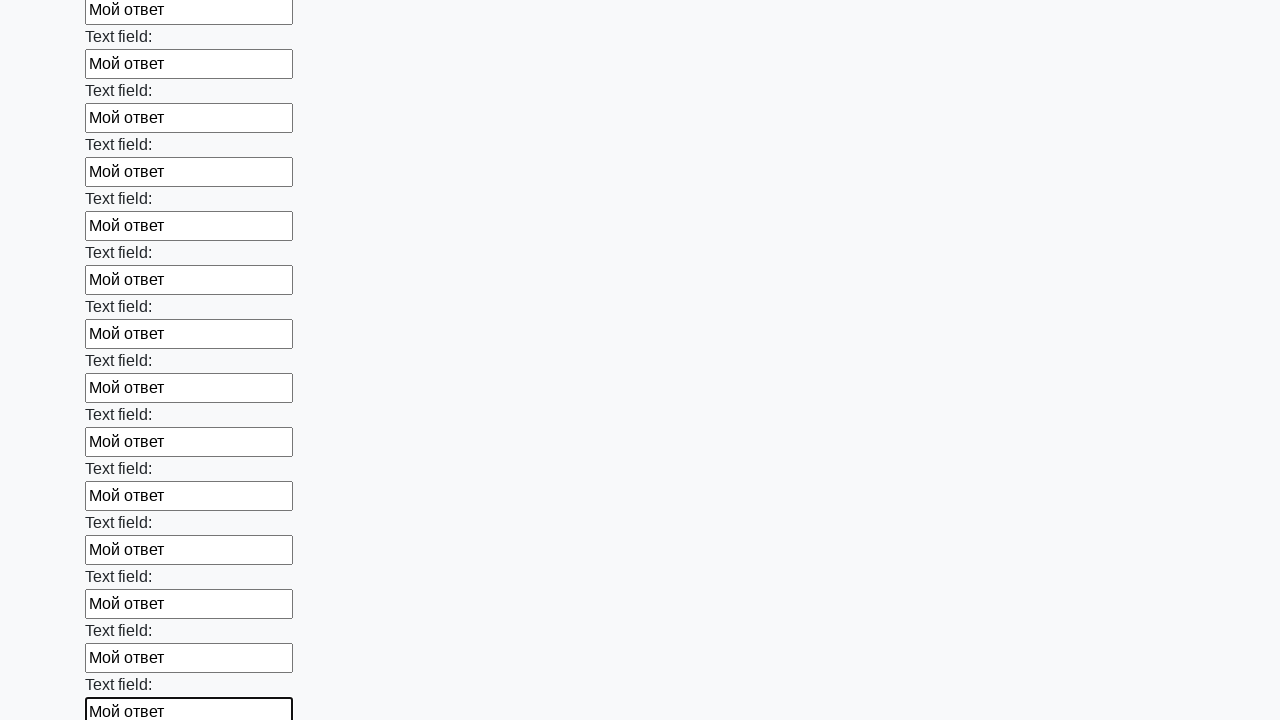

Filled an input element with text 'Мой ответ' on input >> nth=58
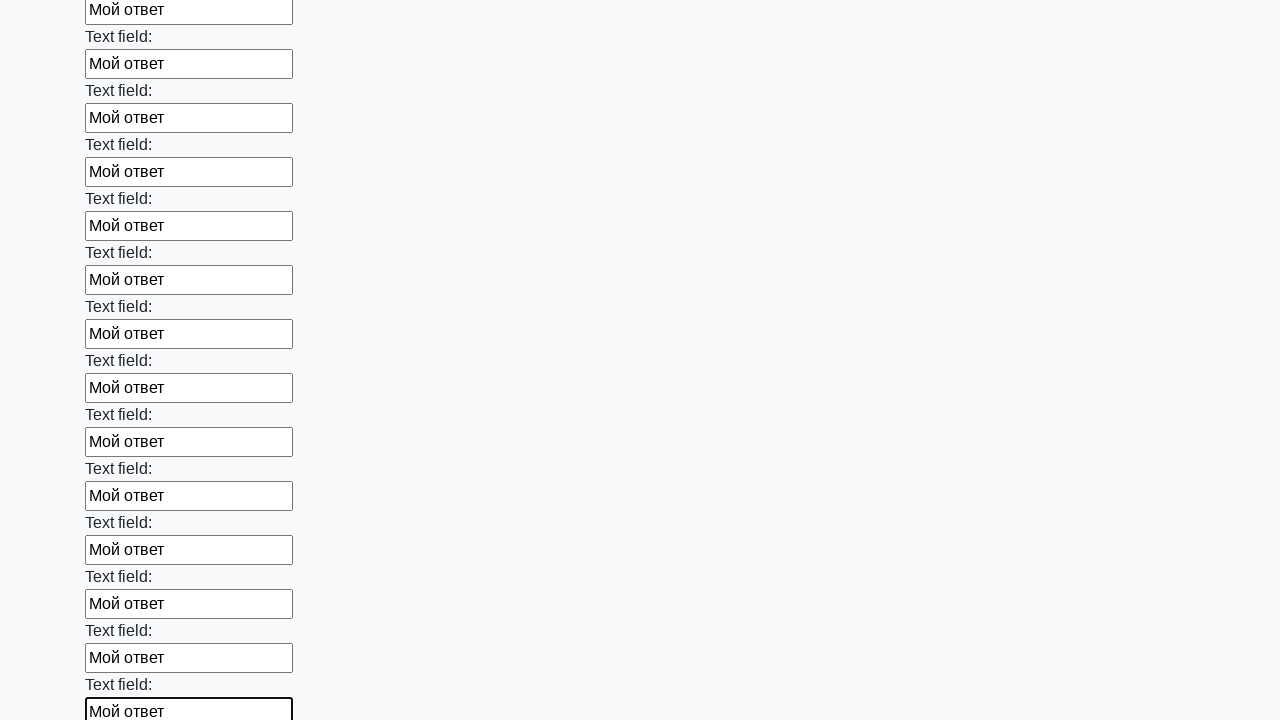

Filled an input element with text 'Мой ответ' on input >> nth=59
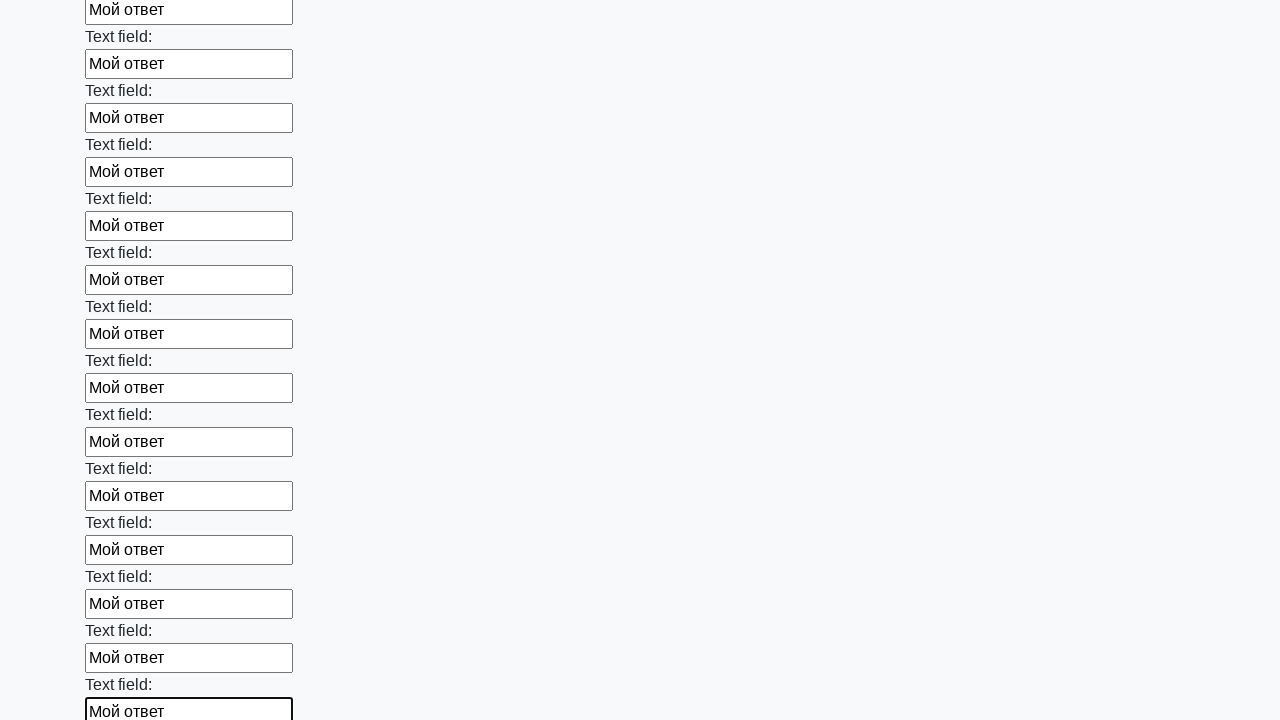

Filled an input element with text 'Мой ответ' on input >> nth=60
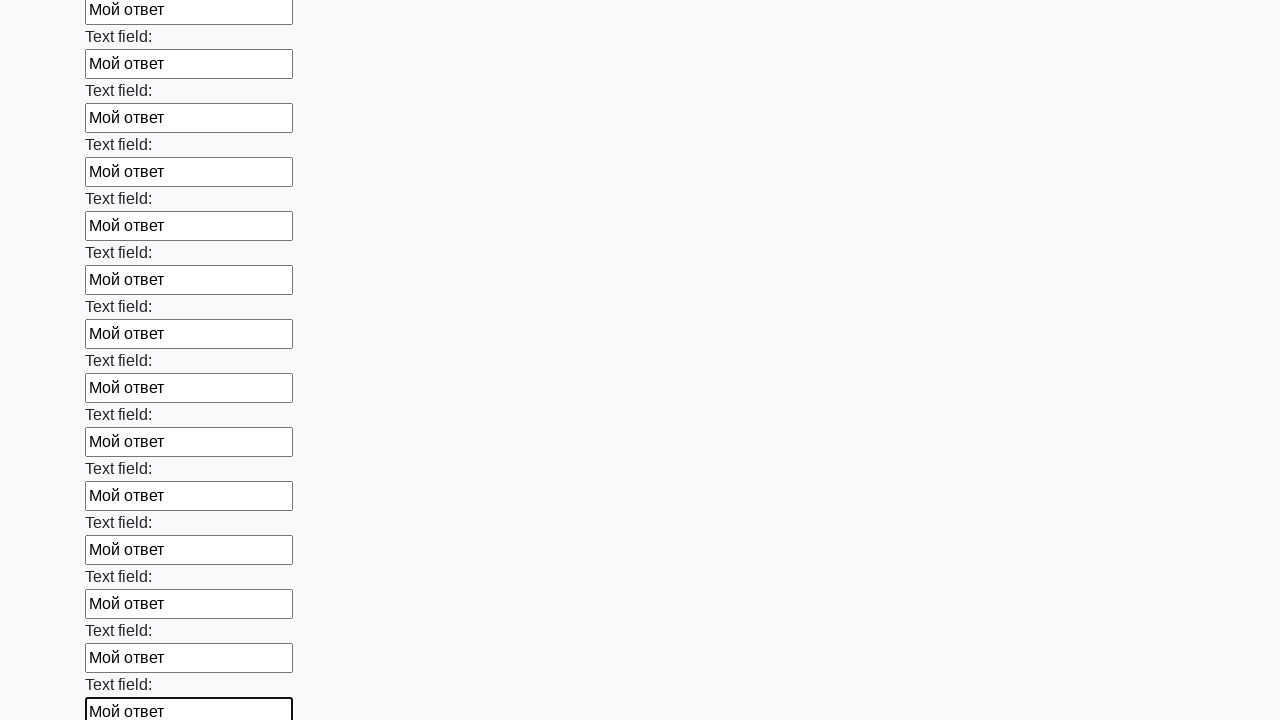

Filled an input element with text 'Мой ответ' on input >> nth=61
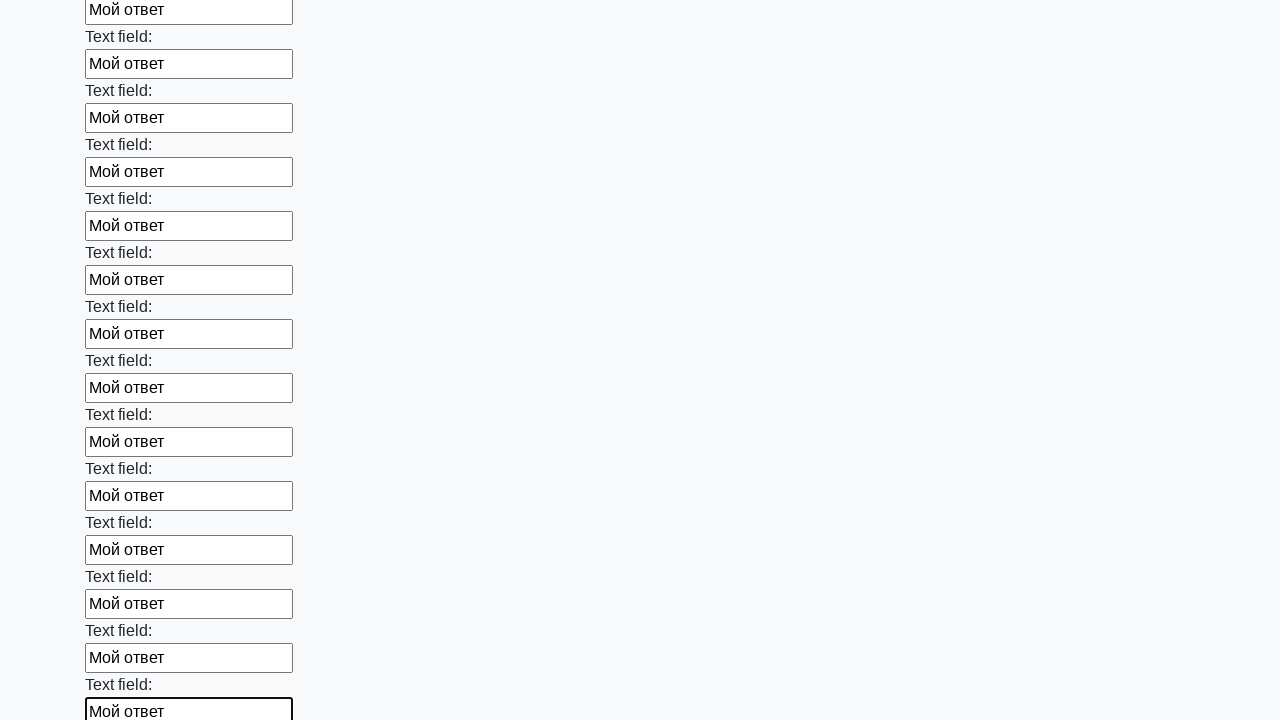

Filled an input element with text 'Мой ответ' on input >> nth=62
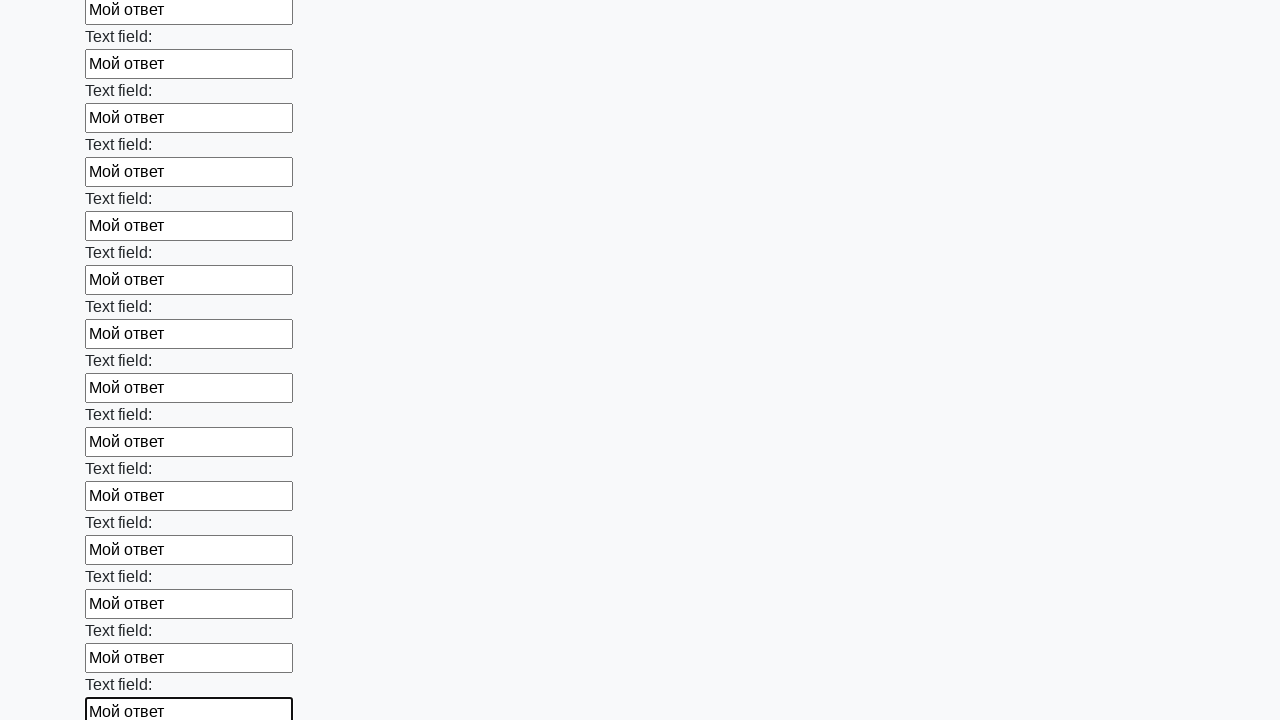

Filled an input element with text 'Мой ответ' on input >> nth=63
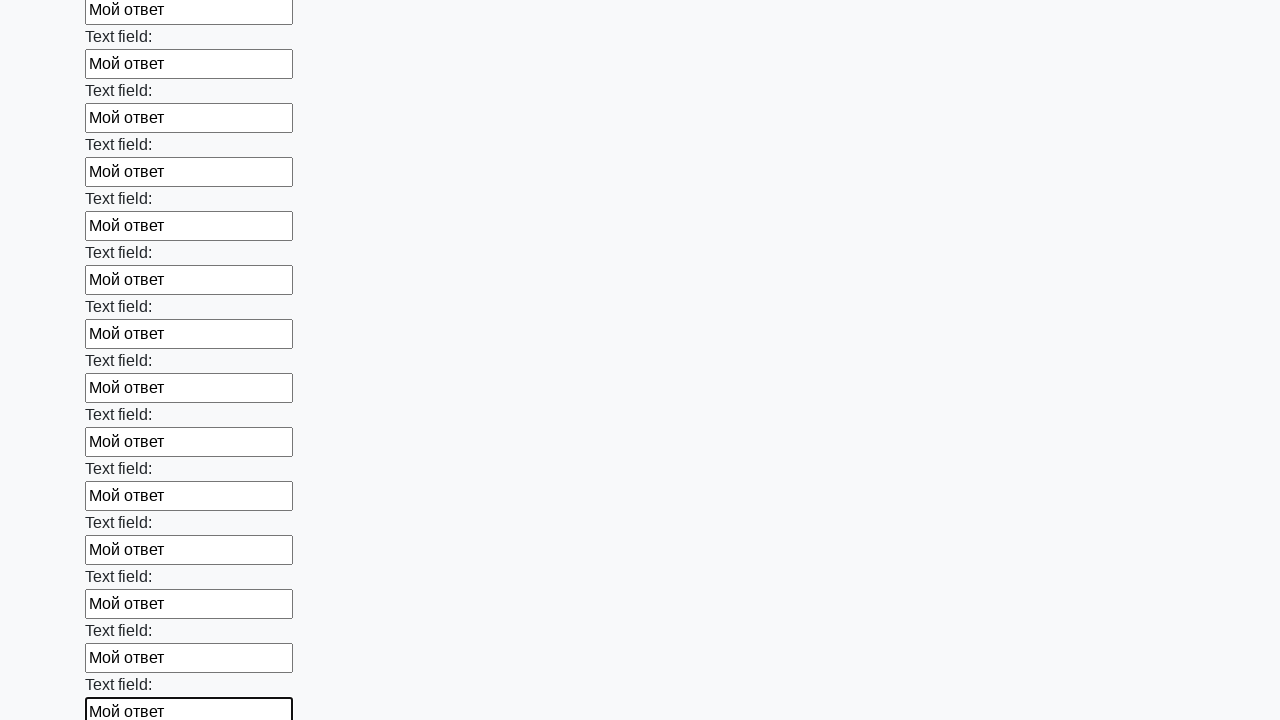

Filled an input element with text 'Мой ответ' on input >> nth=64
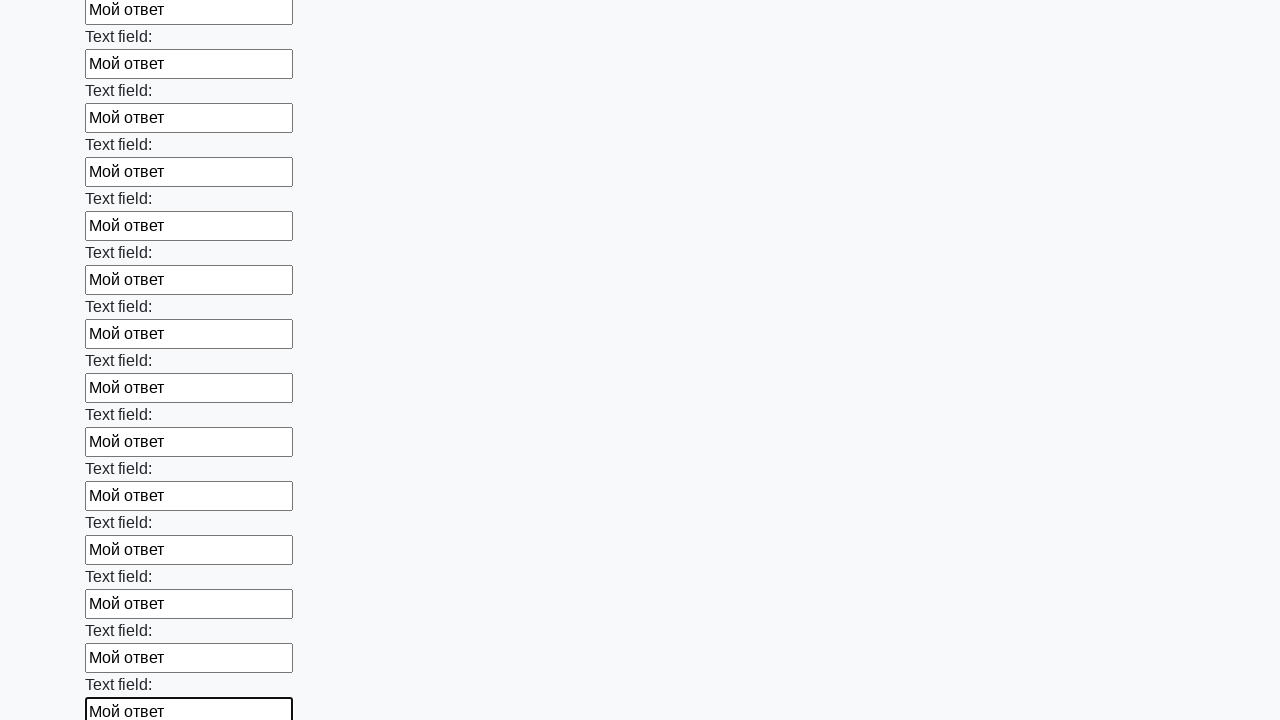

Filled an input element with text 'Мой ответ' on input >> nth=65
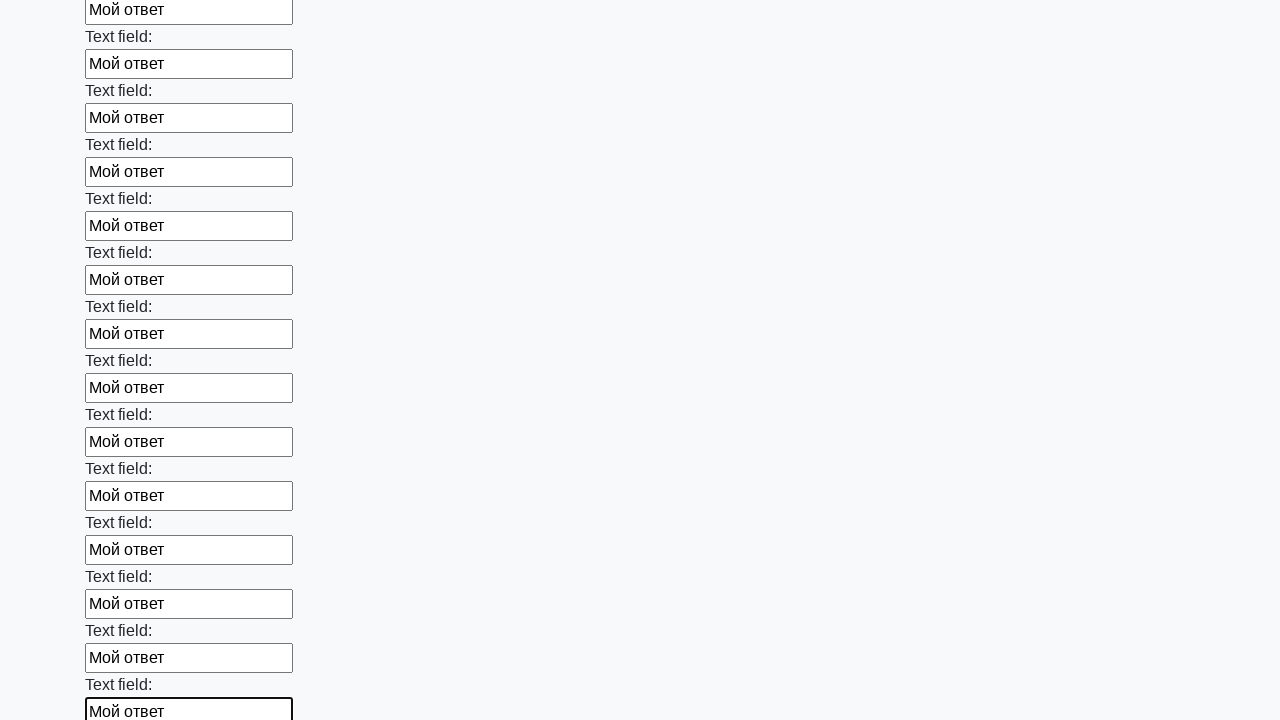

Filled an input element with text 'Мой ответ' on input >> nth=66
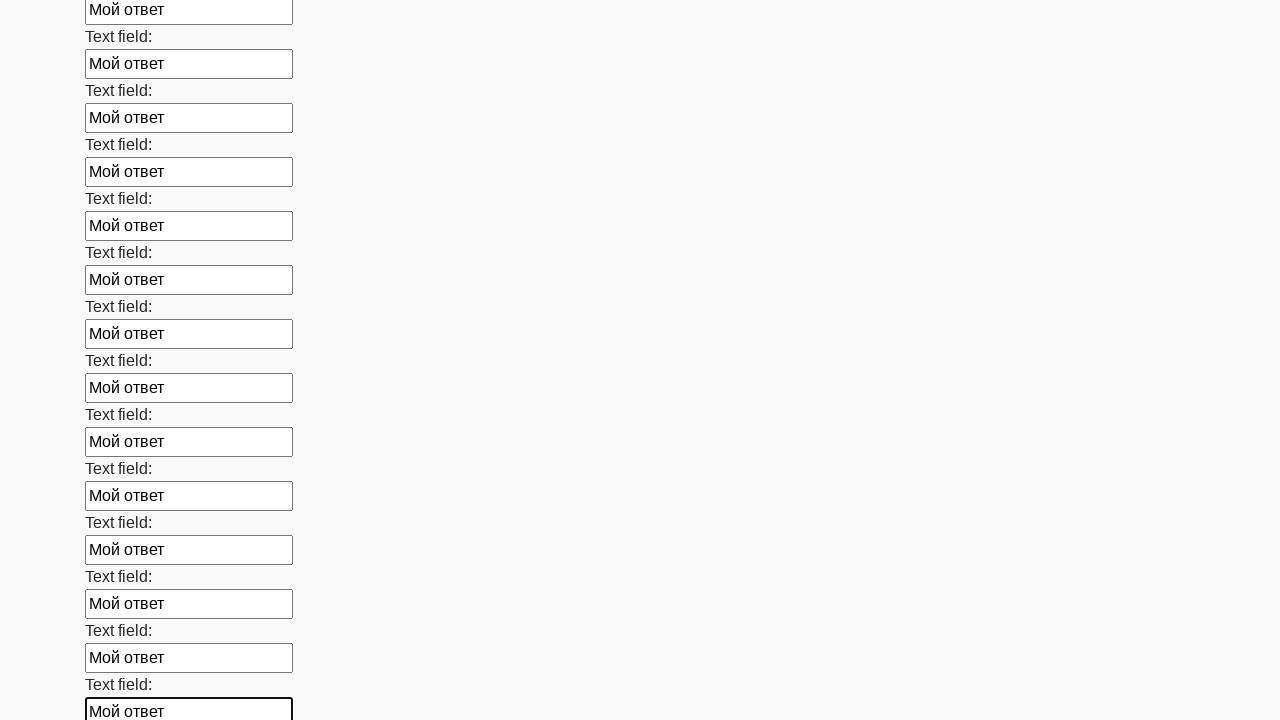

Filled an input element with text 'Мой ответ' on input >> nth=67
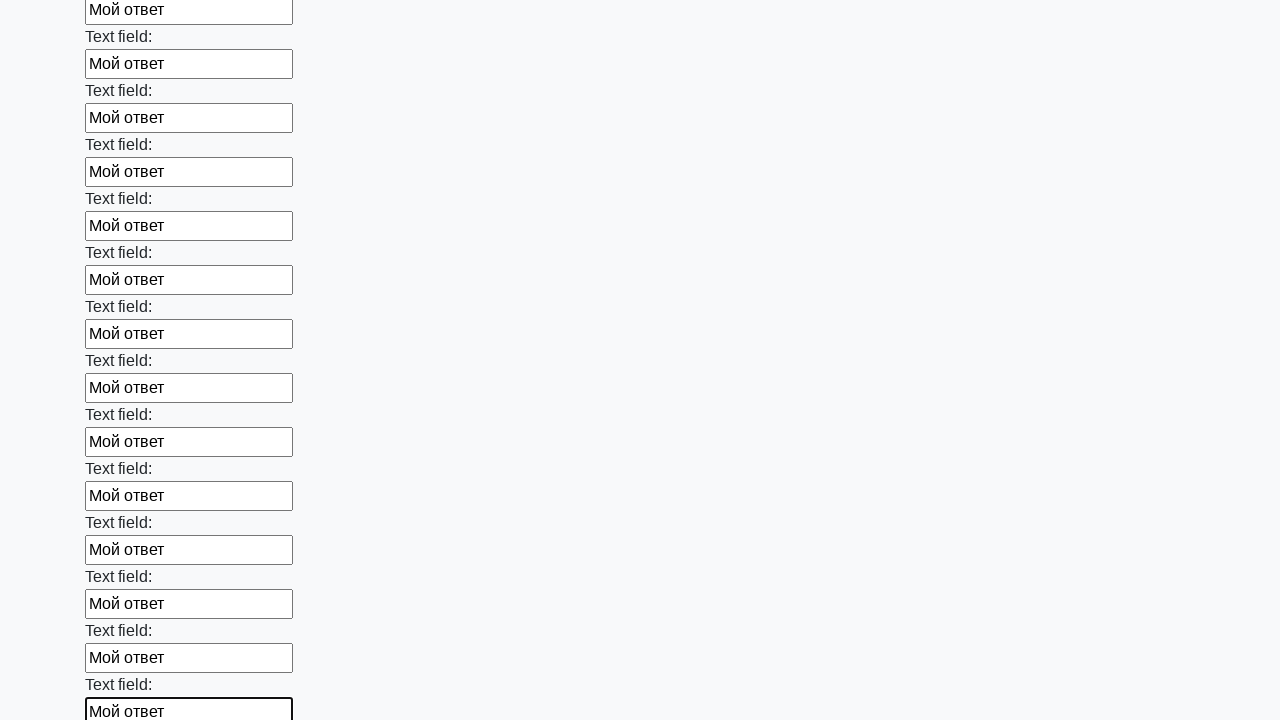

Filled an input element with text 'Мой ответ' on input >> nth=68
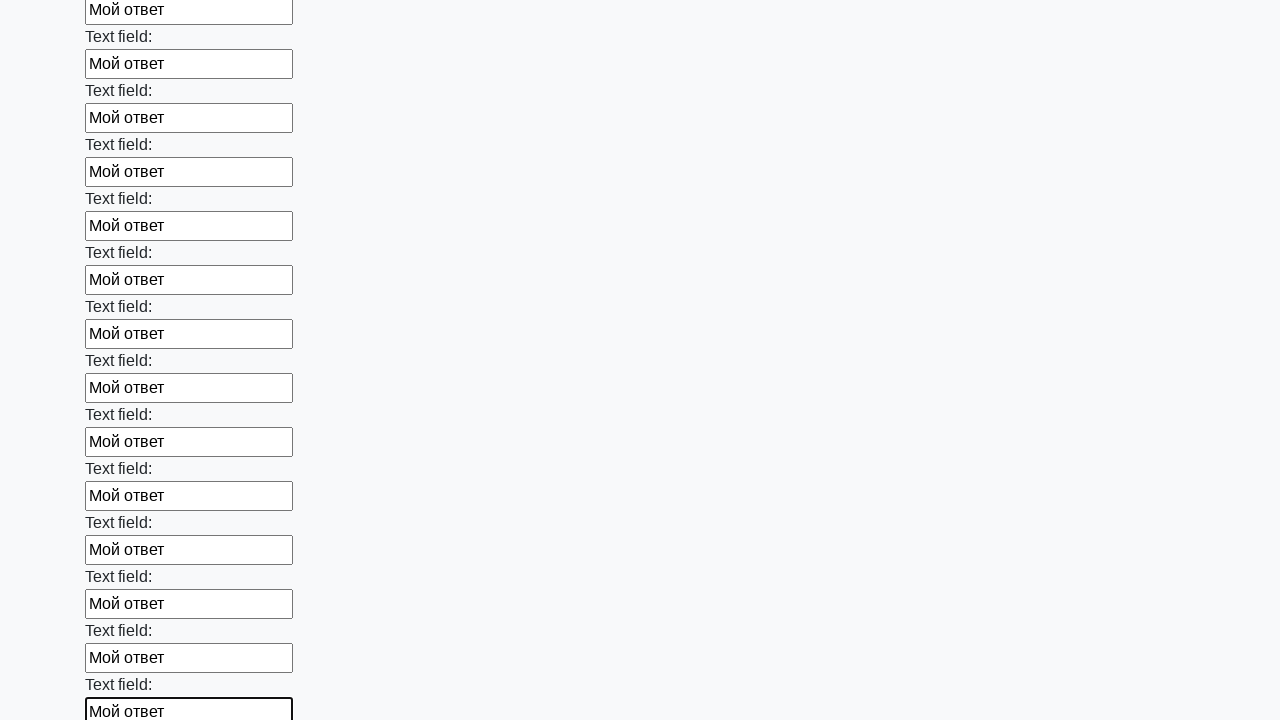

Filled an input element with text 'Мой ответ' on input >> nth=69
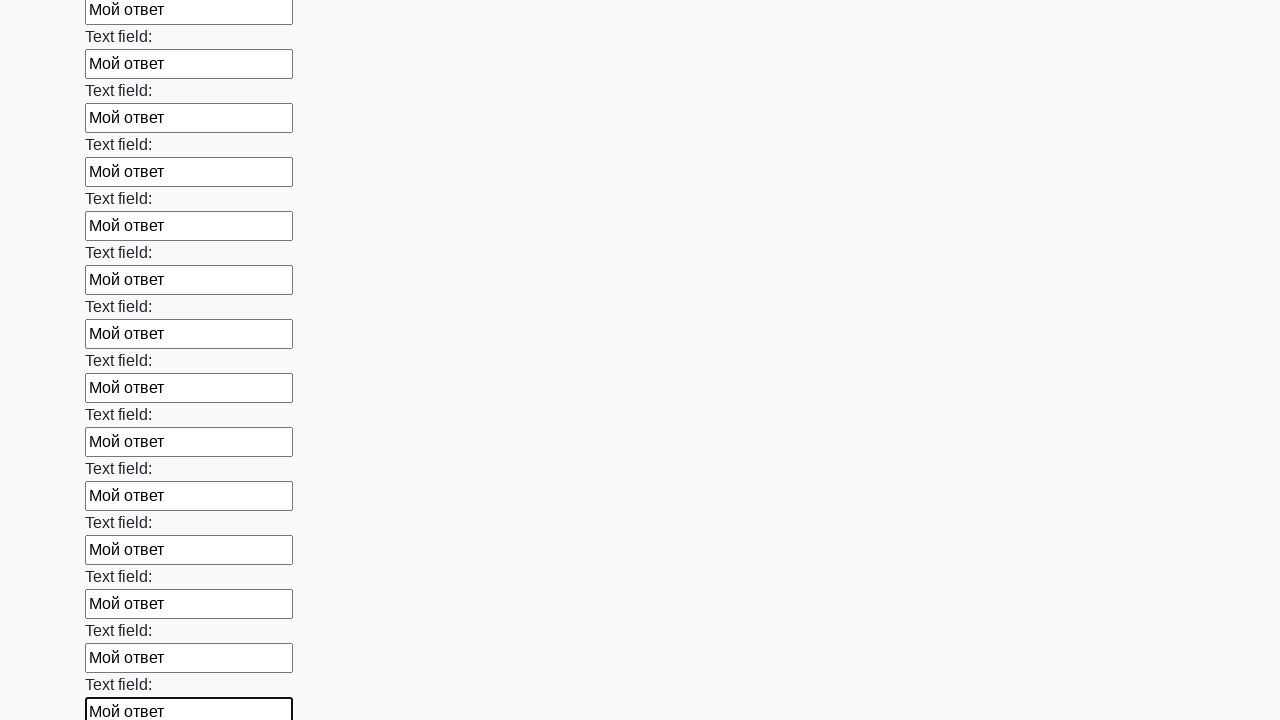

Filled an input element with text 'Мой ответ' on input >> nth=70
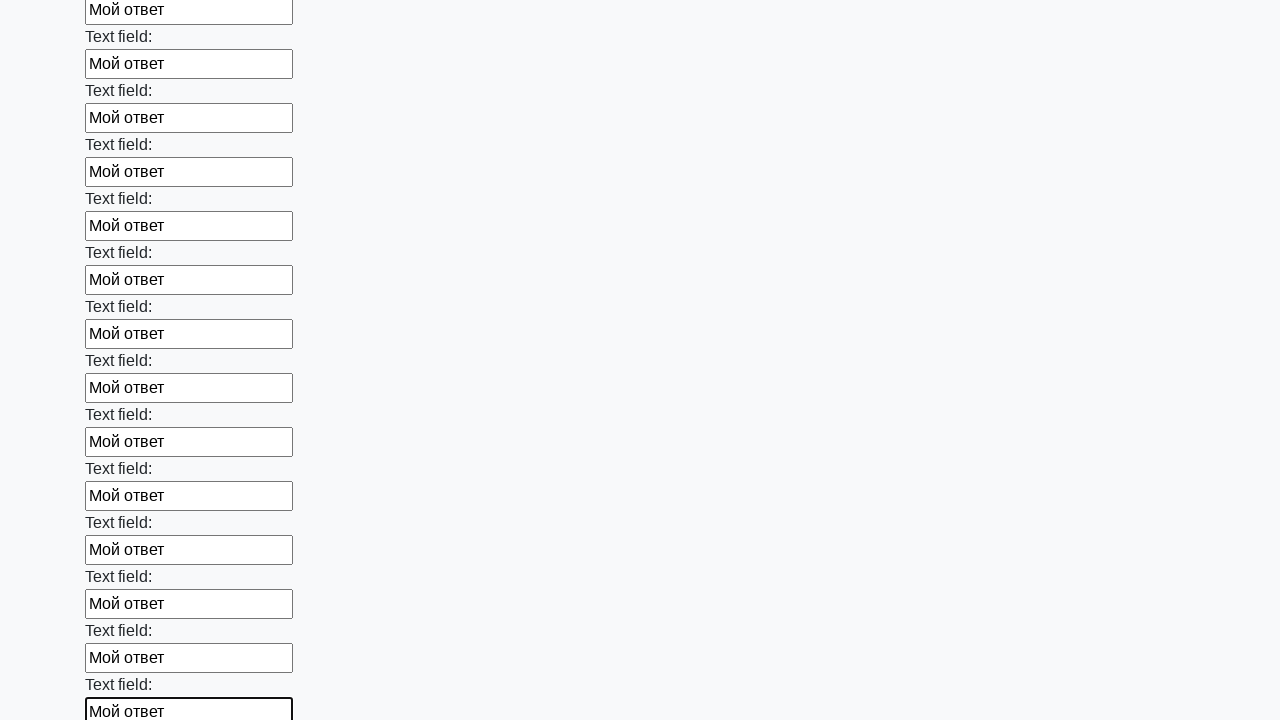

Filled an input element with text 'Мой ответ' on input >> nth=71
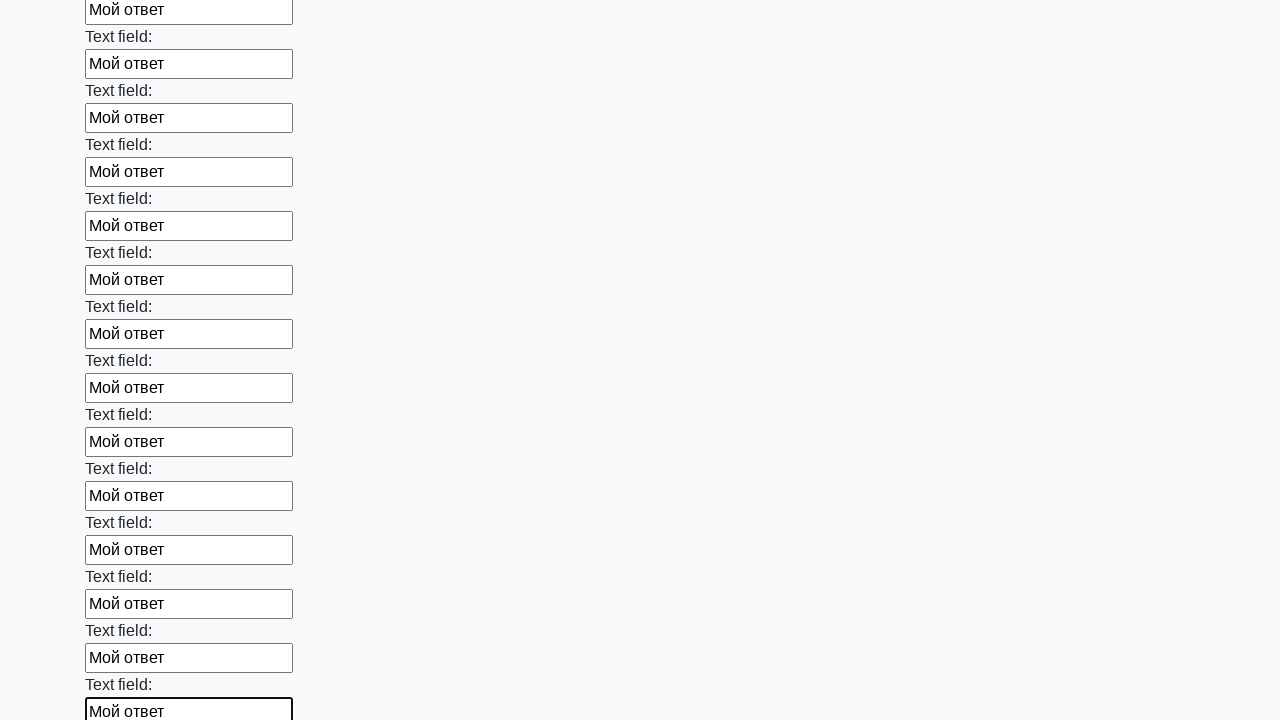

Filled an input element with text 'Мой ответ' on input >> nth=72
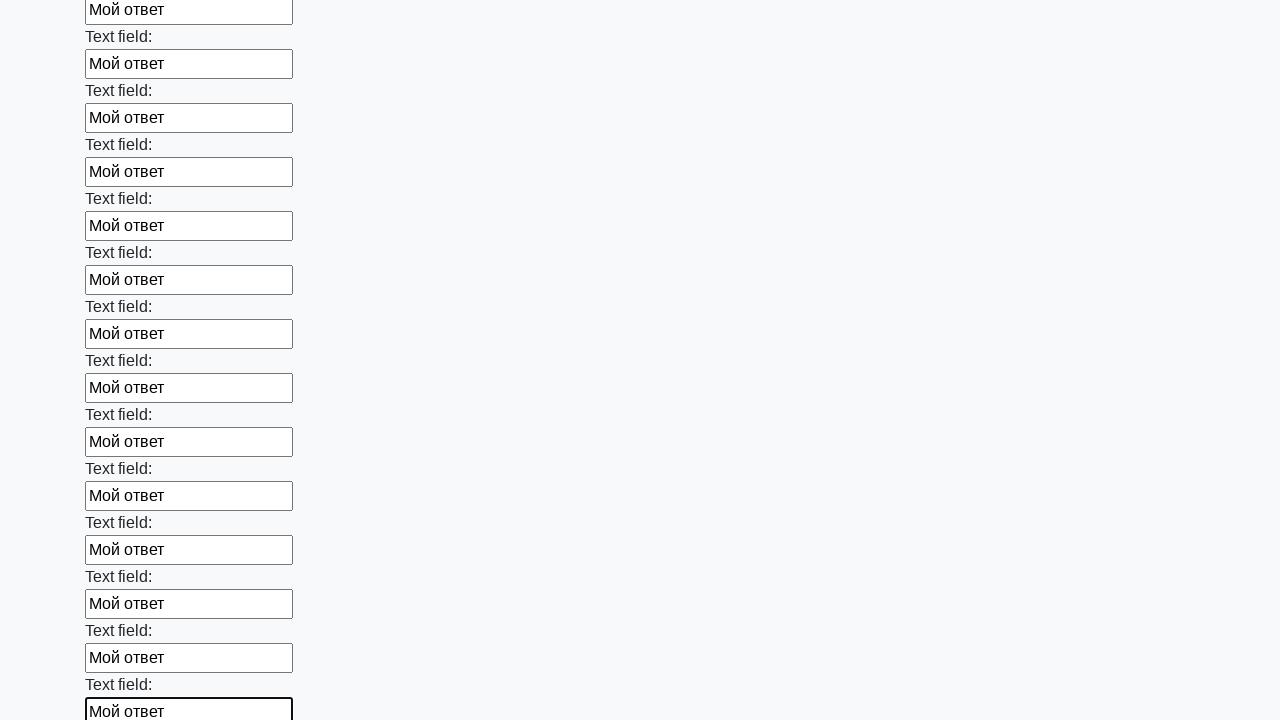

Filled an input element with text 'Мой ответ' on input >> nth=73
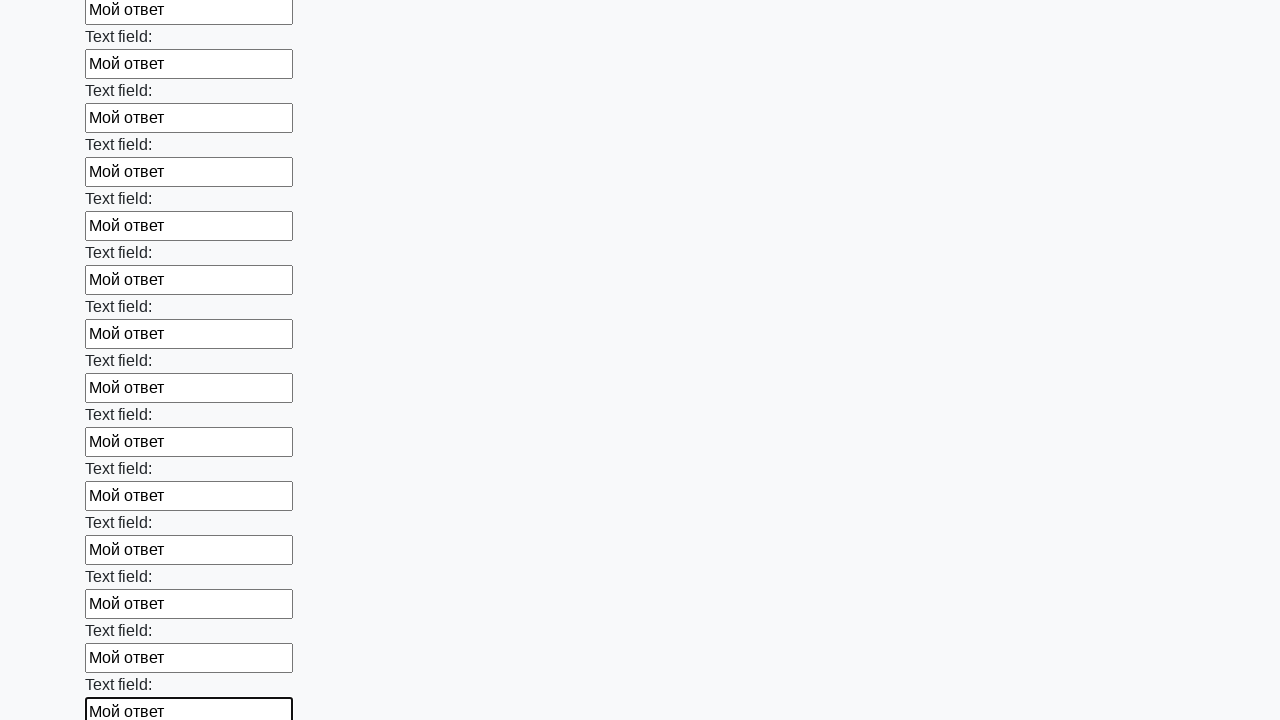

Filled an input element with text 'Мой ответ' on input >> nth=74
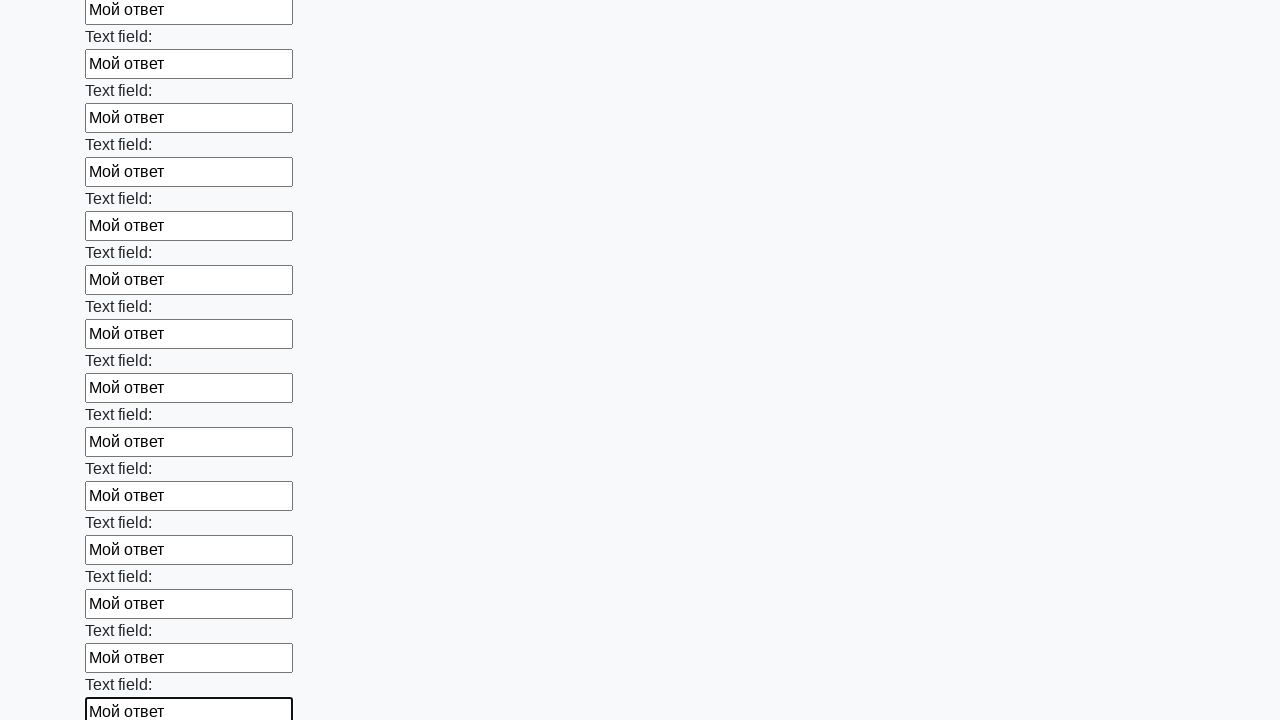

Filled an input element with text 'Мой ответ' on input >> nth=75
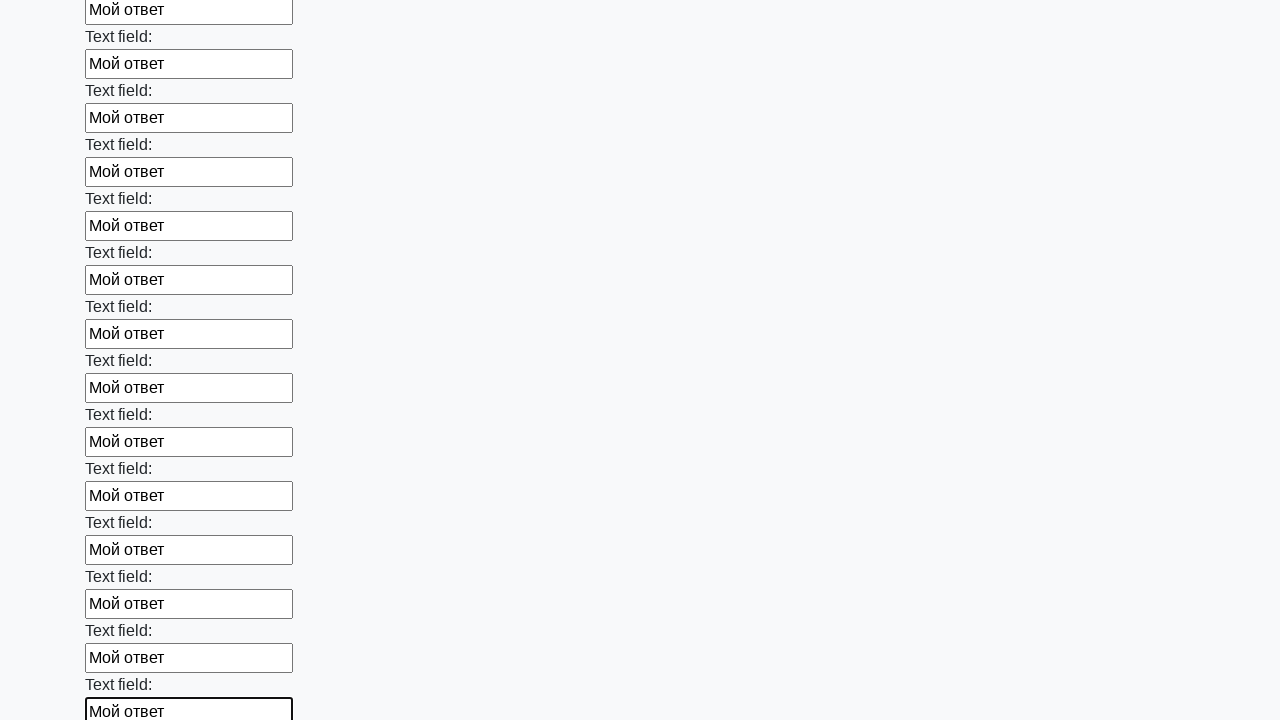

Filled an input element with text 'Мой ответ' on input >> nth=76
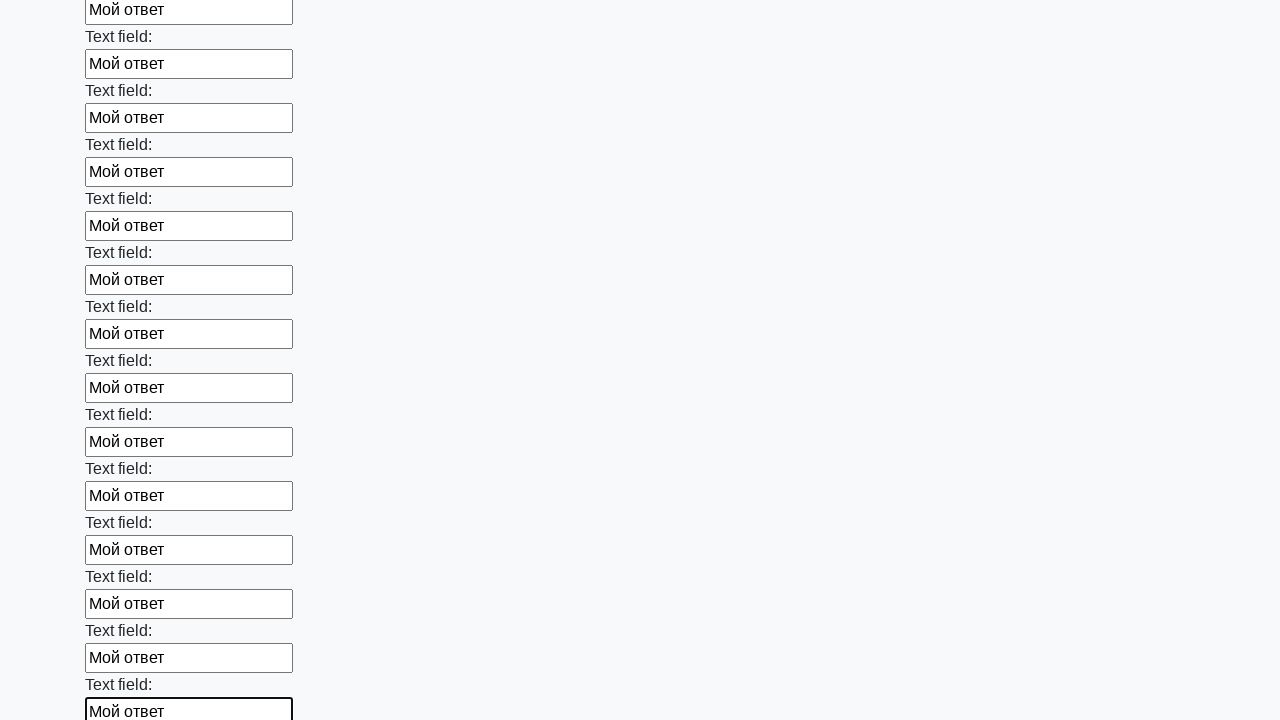

Filled an input element with text 'Мой ответ' on input >> nth=77
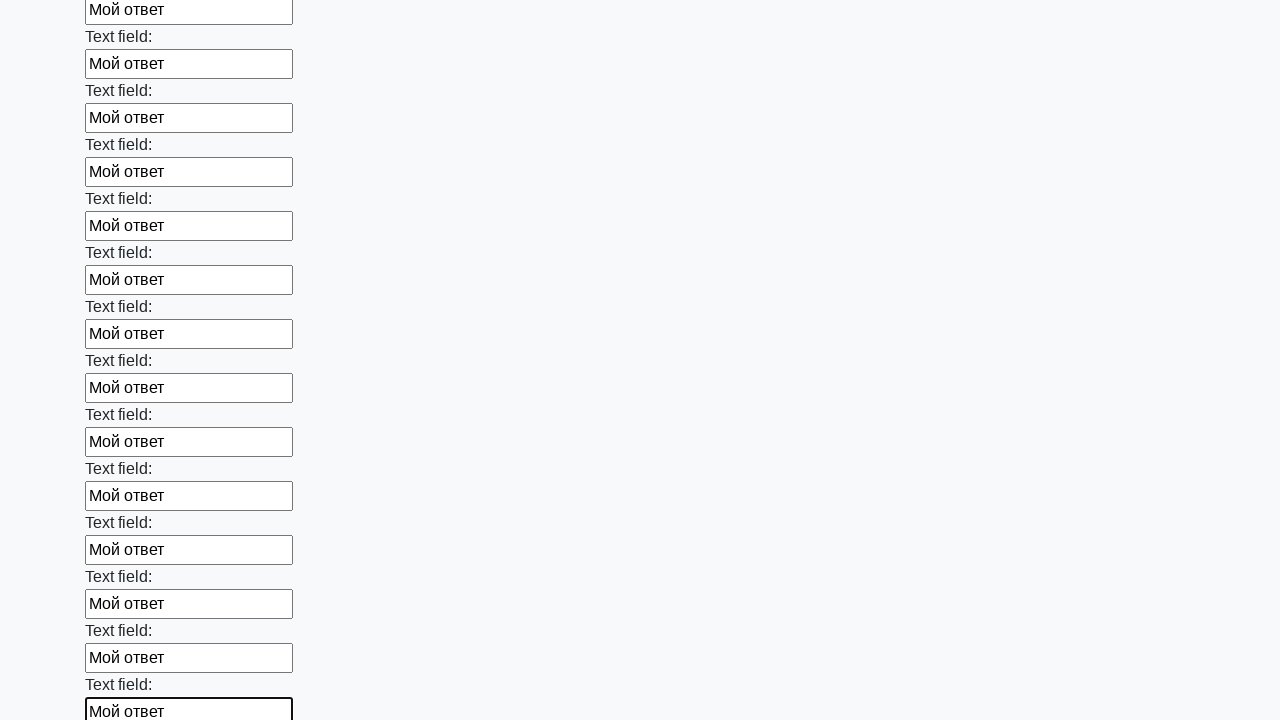

Filled an input element with text 'Мой ответ' on input >> nth=78
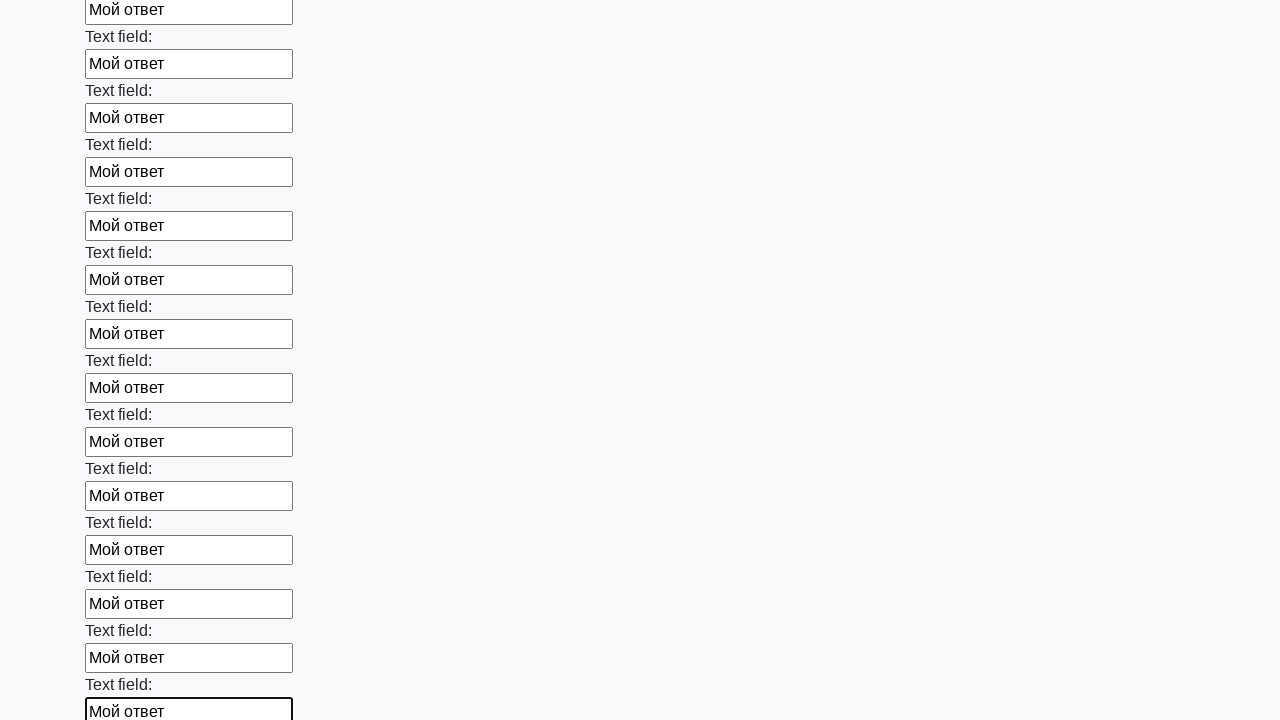

Filled an input element with text 'Мой ответ' on input >> nth=79
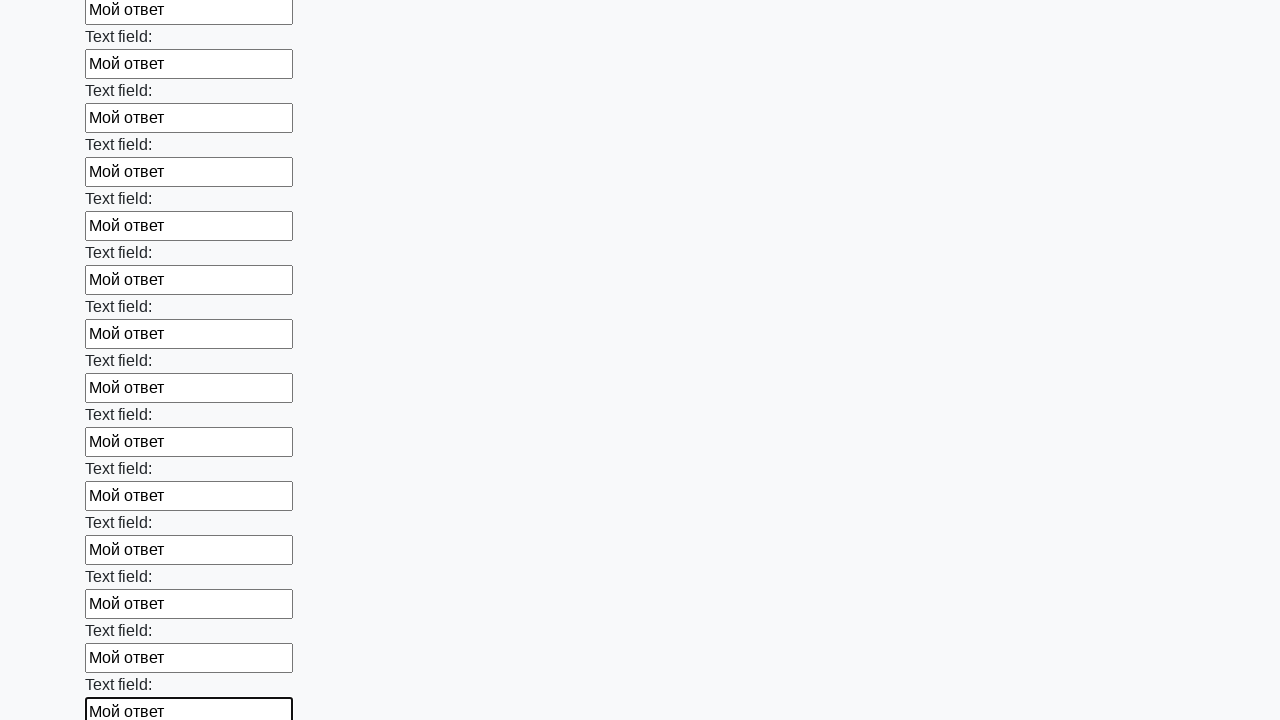

Filled an input element with text 'Мой ответ' on input >> nth=80
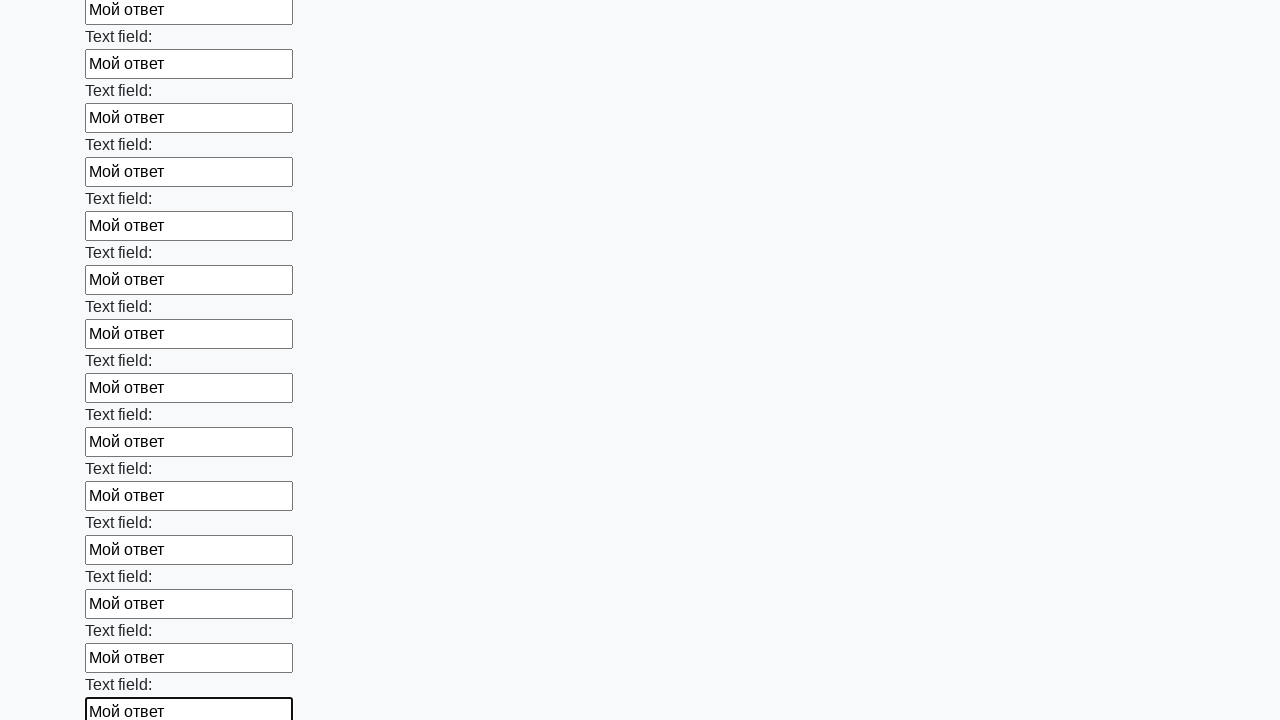

Filled an input element with text 'Мой ответ' on input >> nth=81
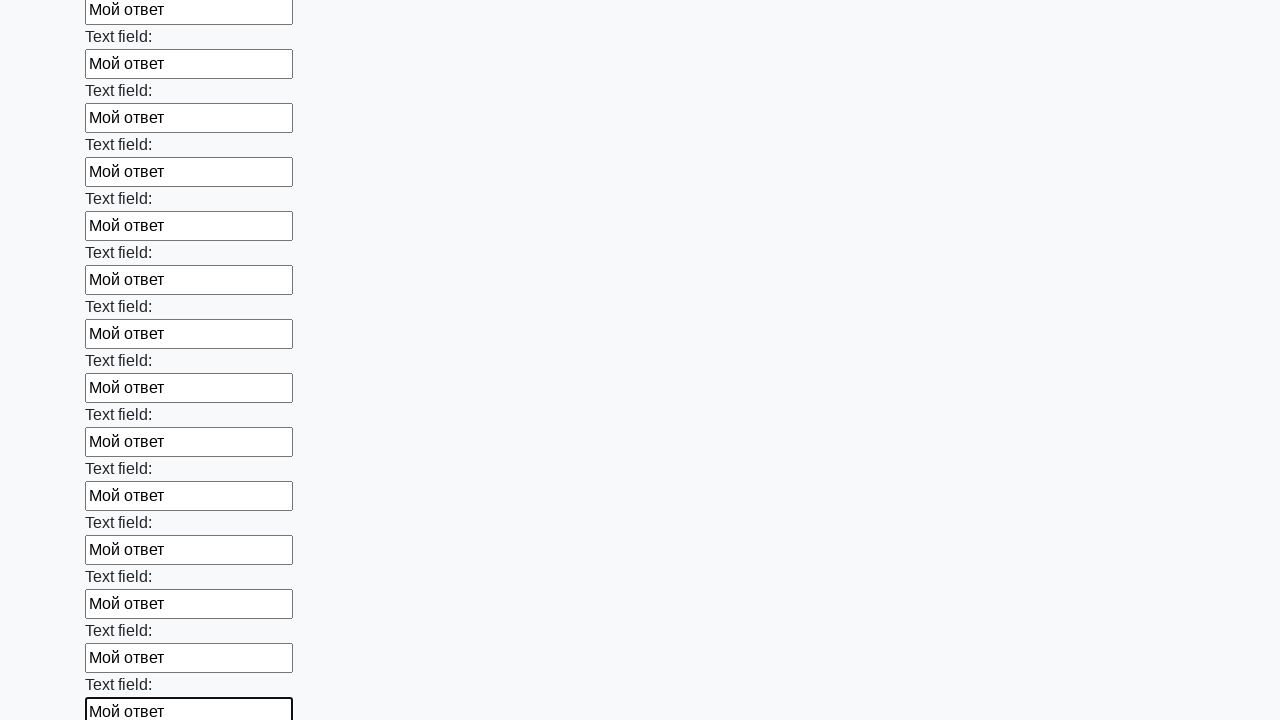

Filled an input element with text 'Мой ответ' on input >> nth=82
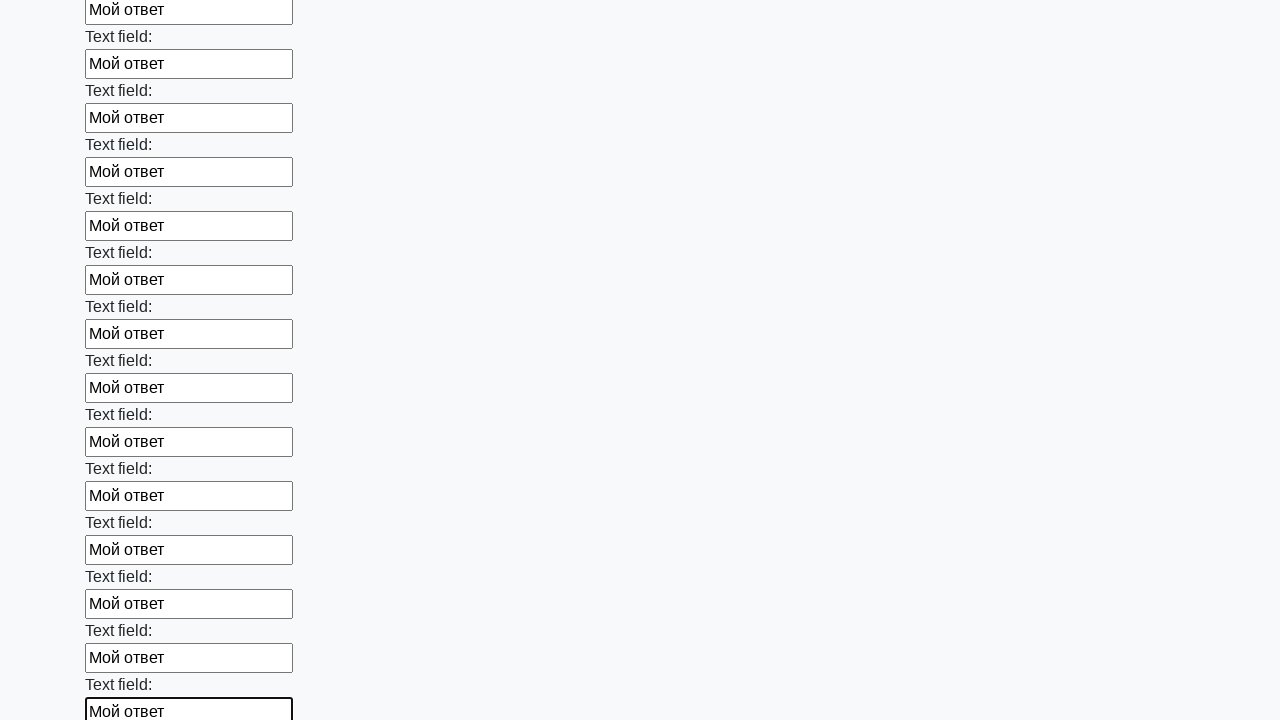

Filled an input element with text 'Мой ответ' on input >> nth=83
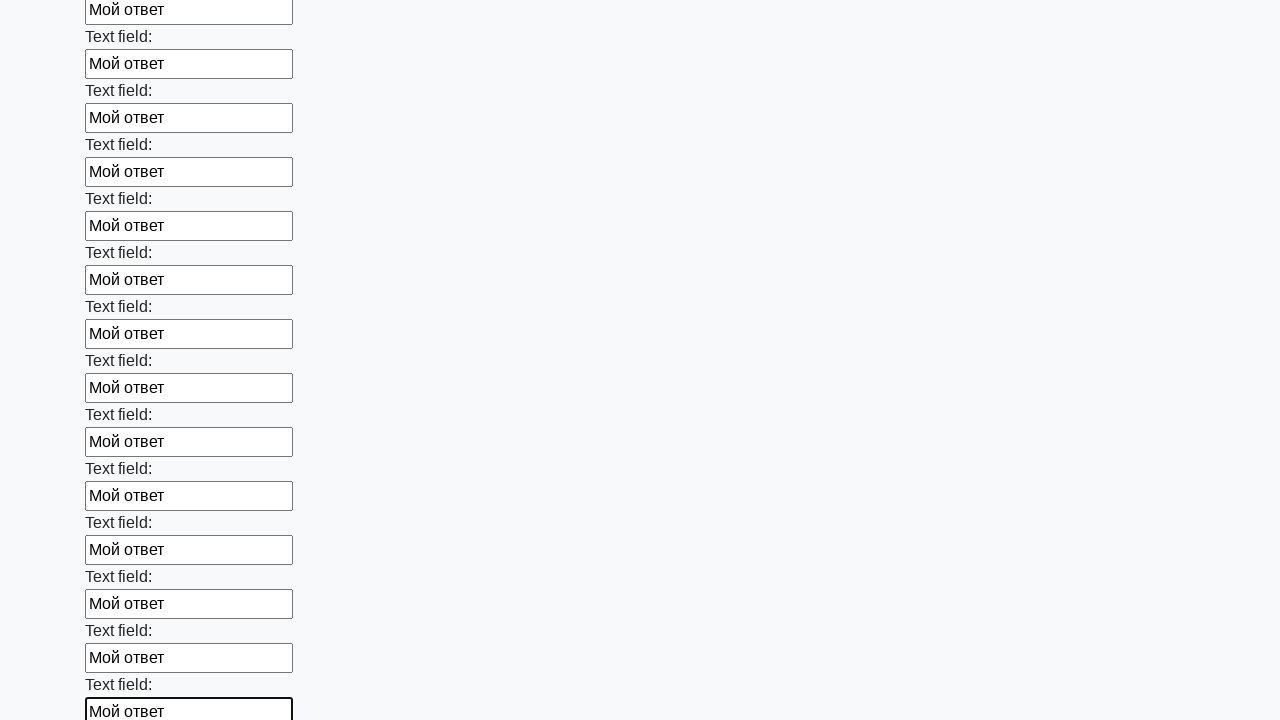

Filled an input element with text 'Мой ответ' on input >> nth=84
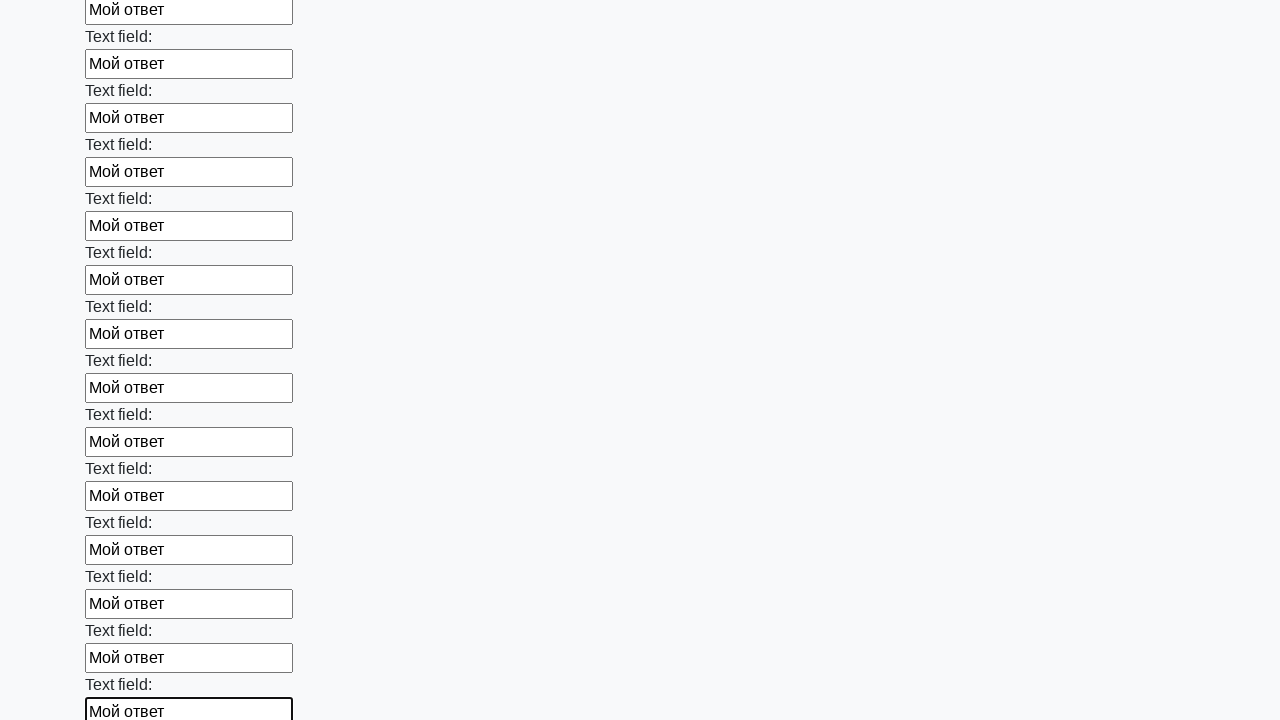

Filled an input element with text 'Мой ответ' on input >> nth=85
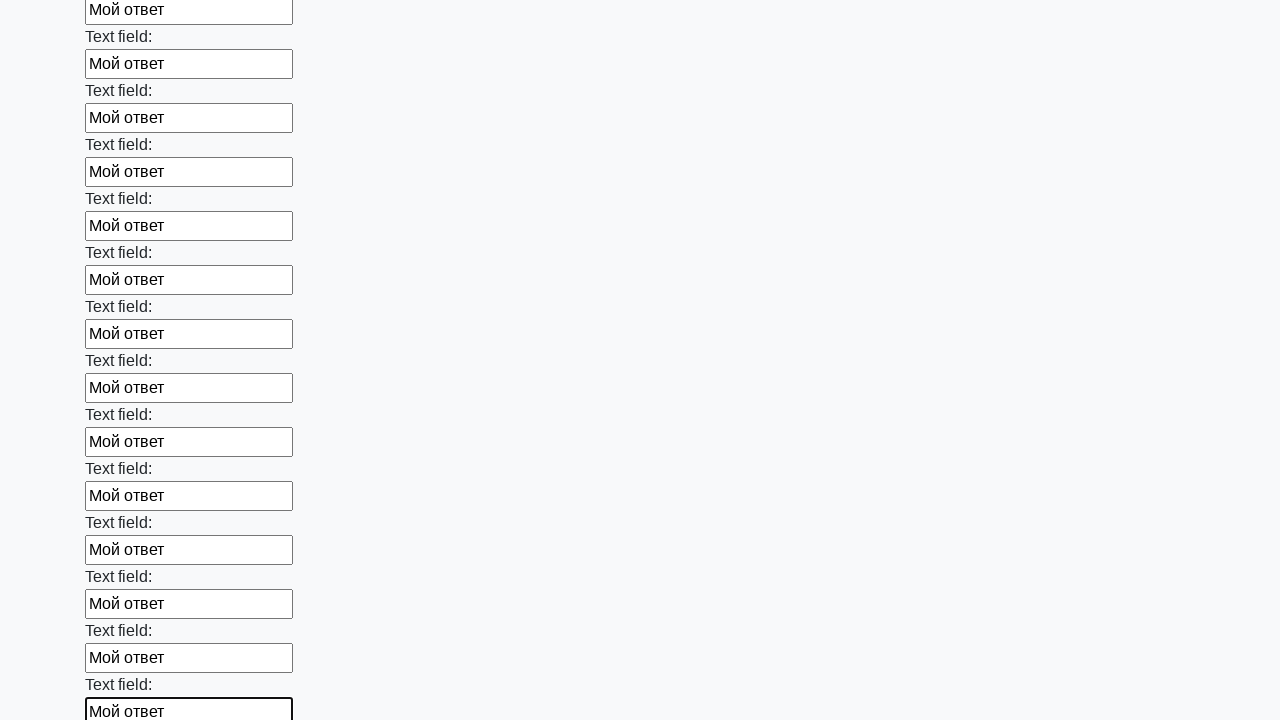

Filled an input element with text 'Мой ответ' on input >> nth=86
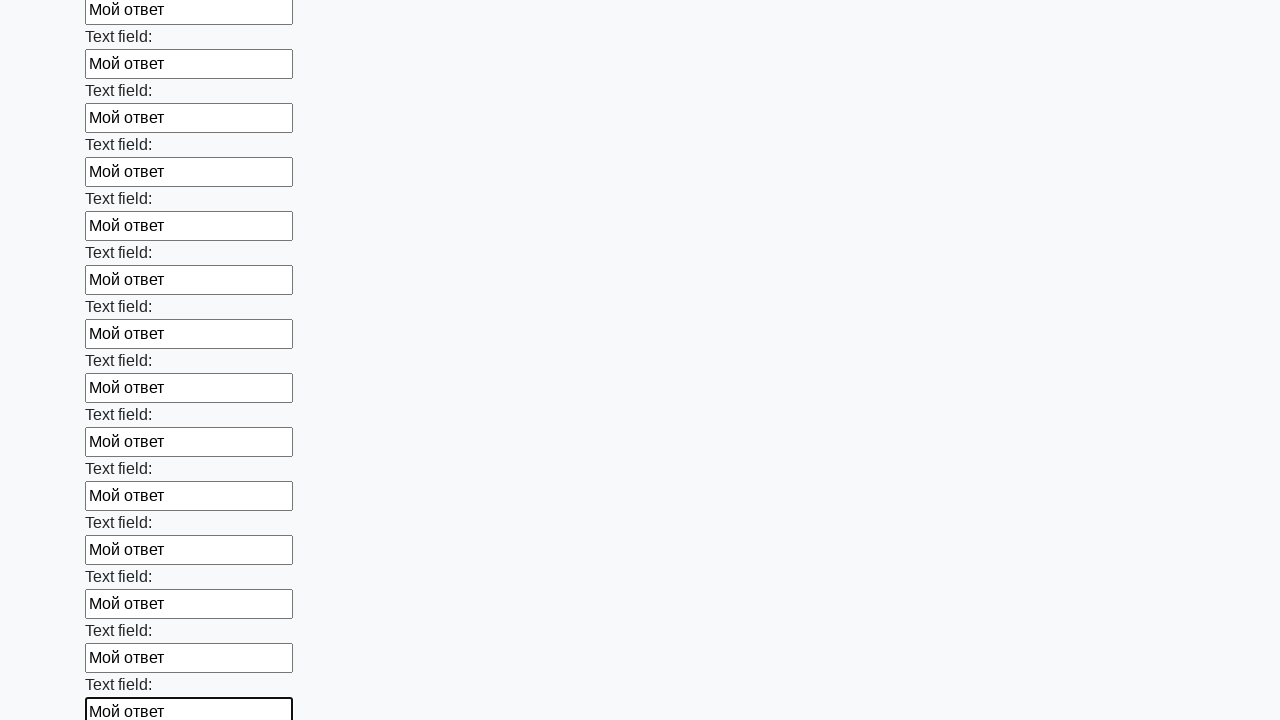

Filled an input element with text 'Мой ответ' on input >> nth=87
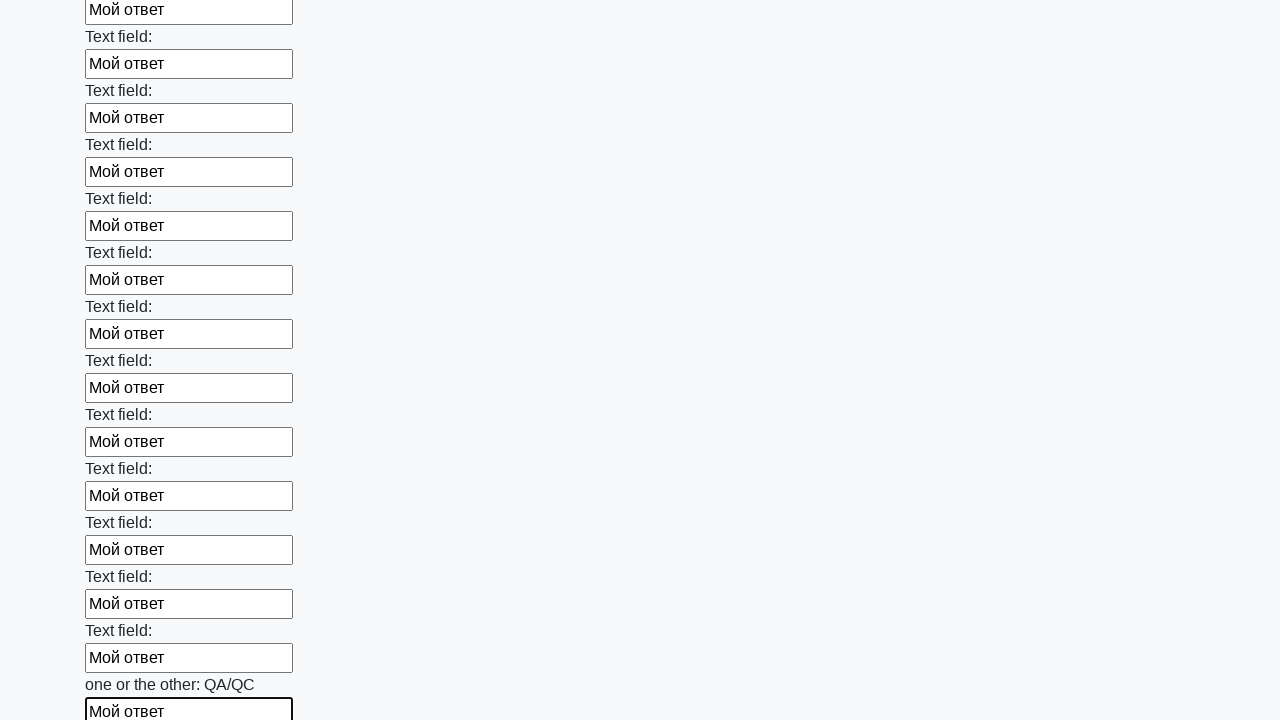

Filled an input element with text 'Мой ответ' on input >> nth=88
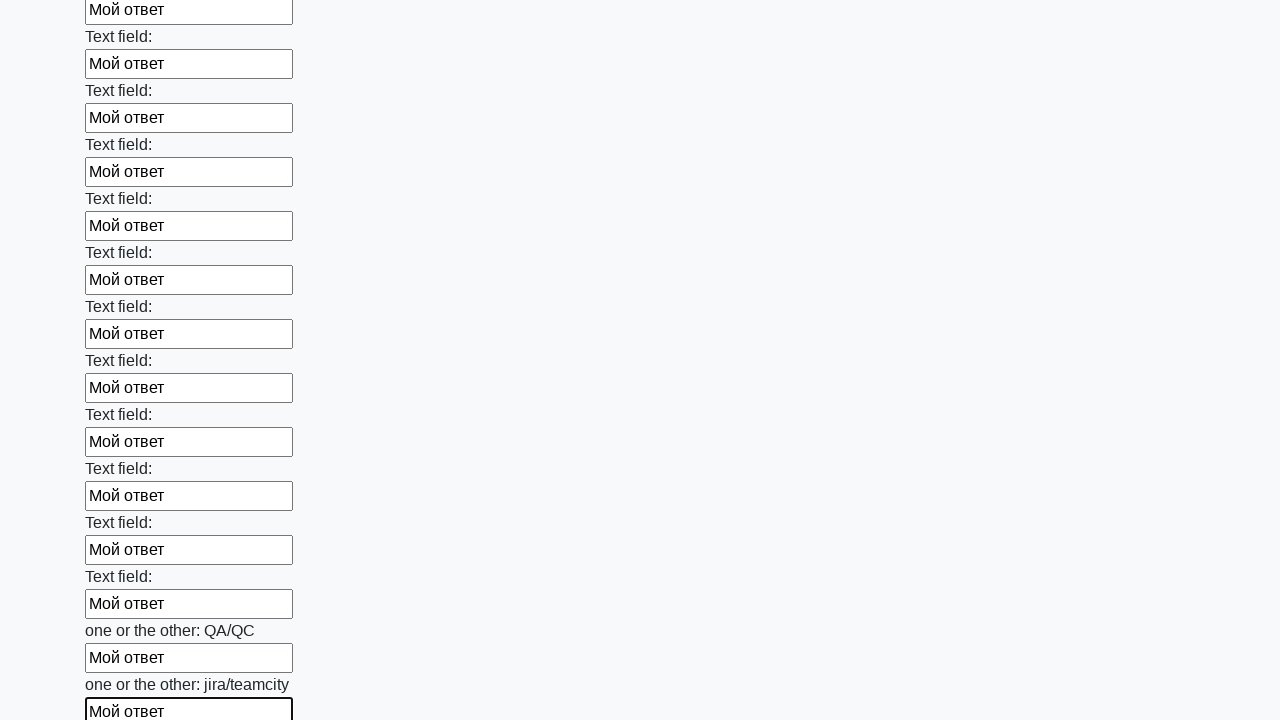

Filled an input element with text 'Мой ответ' on input >> nth=89
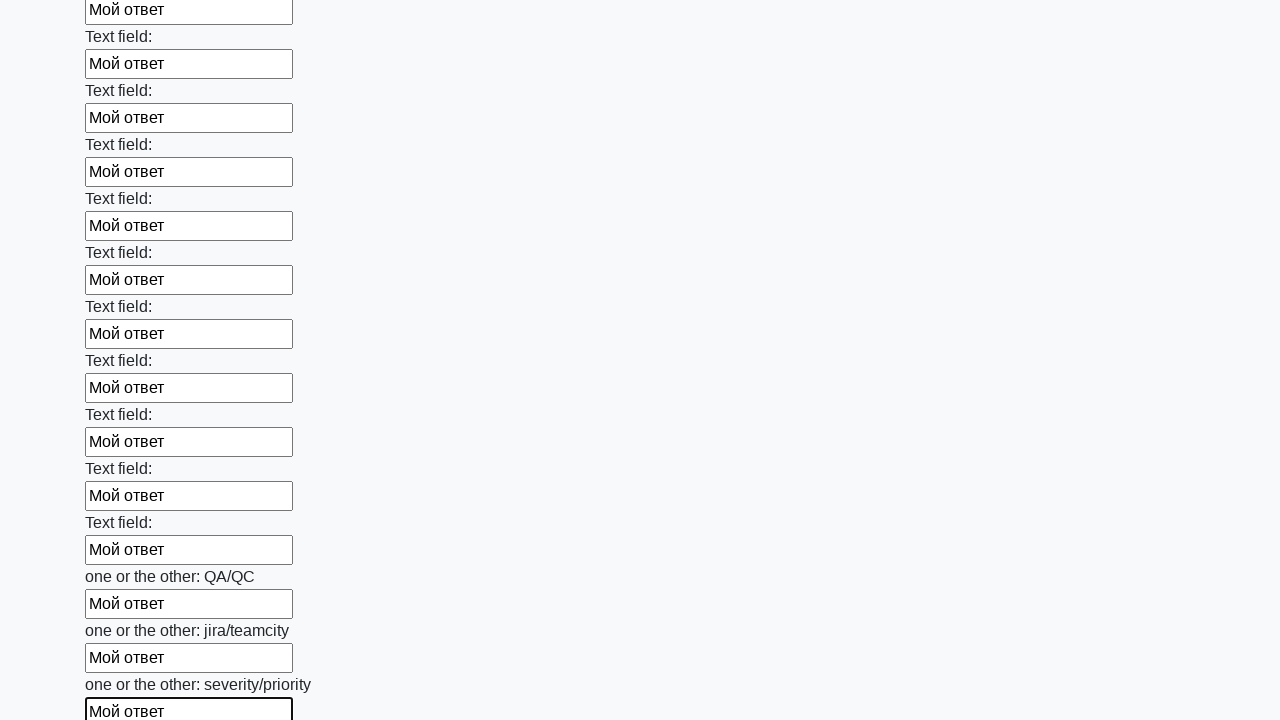

Filled an input element with text 'Мой ответ' on input >> nth=90
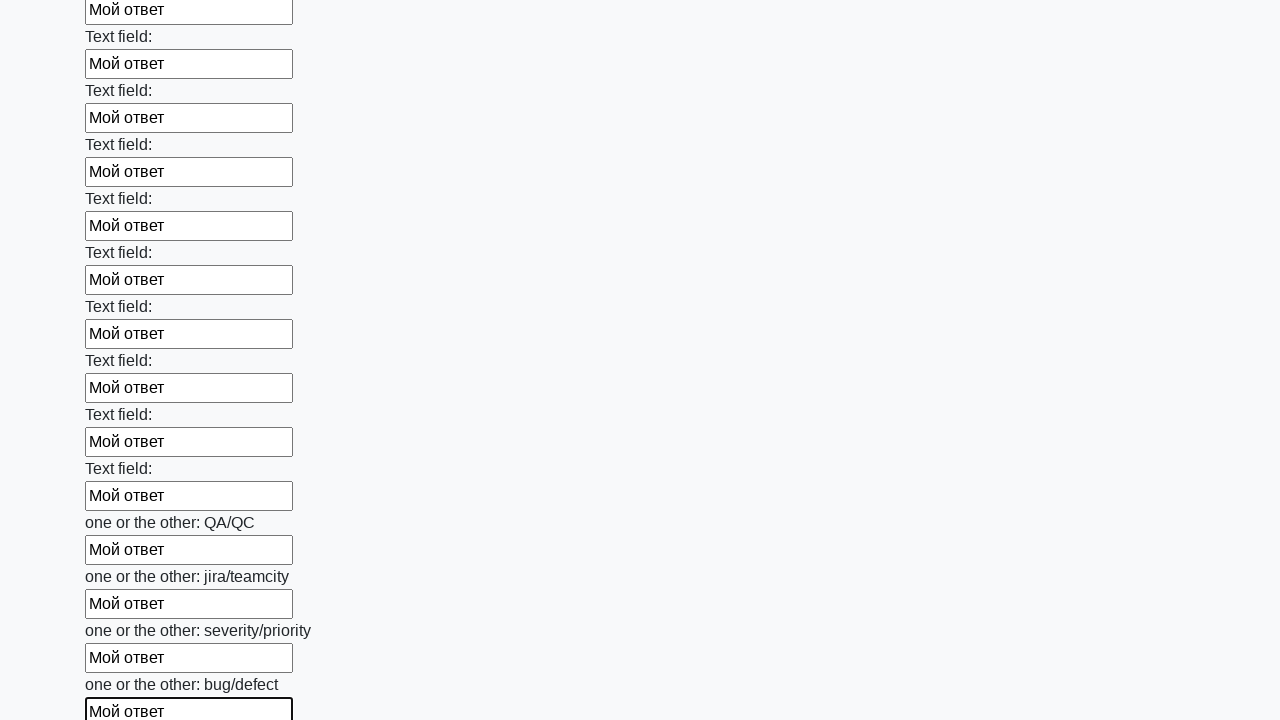

Filled an input element with text 'Мой ответ' on input >> nth=91
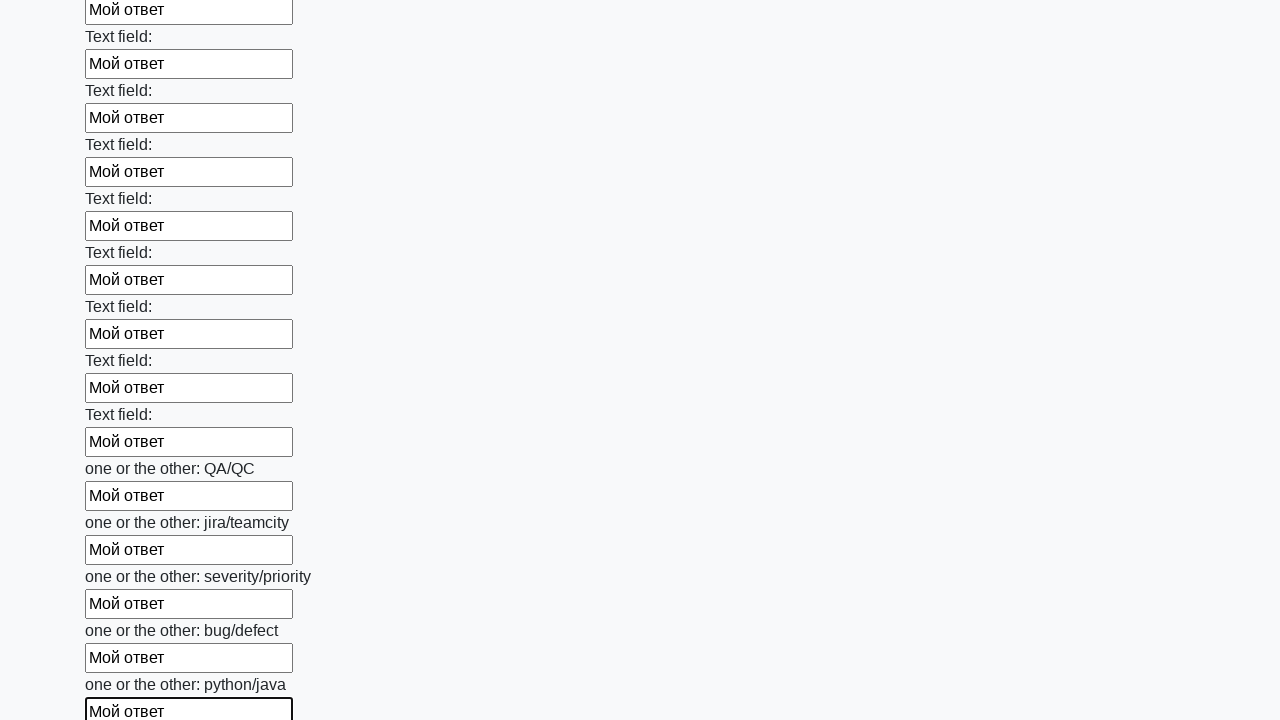

Filled an input element with text 'Мой ответ' on input >> nth=92
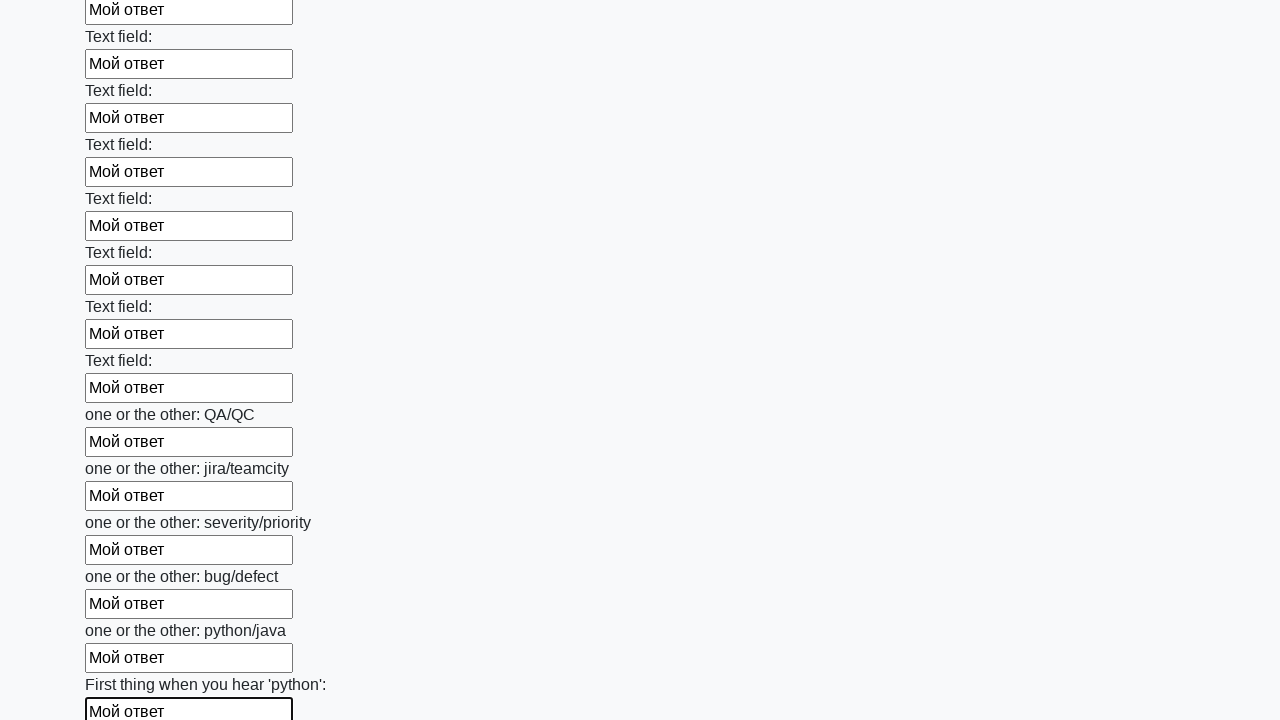

Filled an input element with text 'Мой ответ' on input >> nth=93
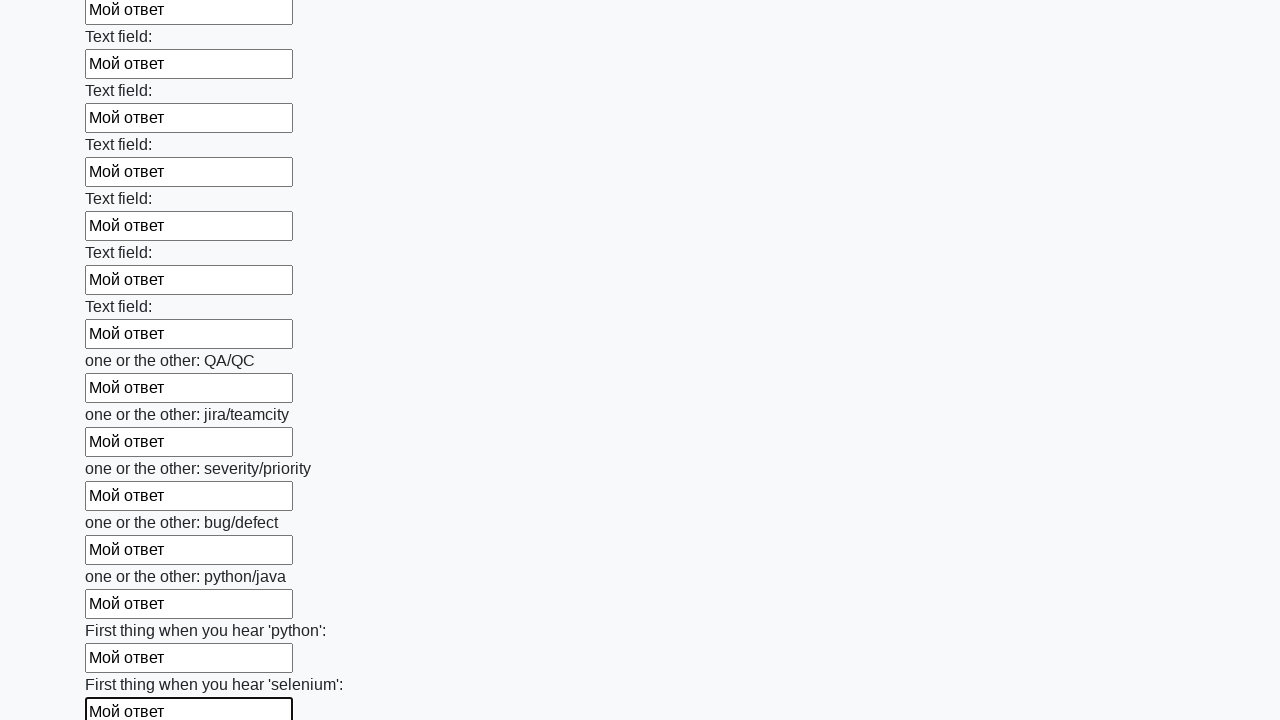

Filled an input element with text 'Мой ответ' on input >> nth=94
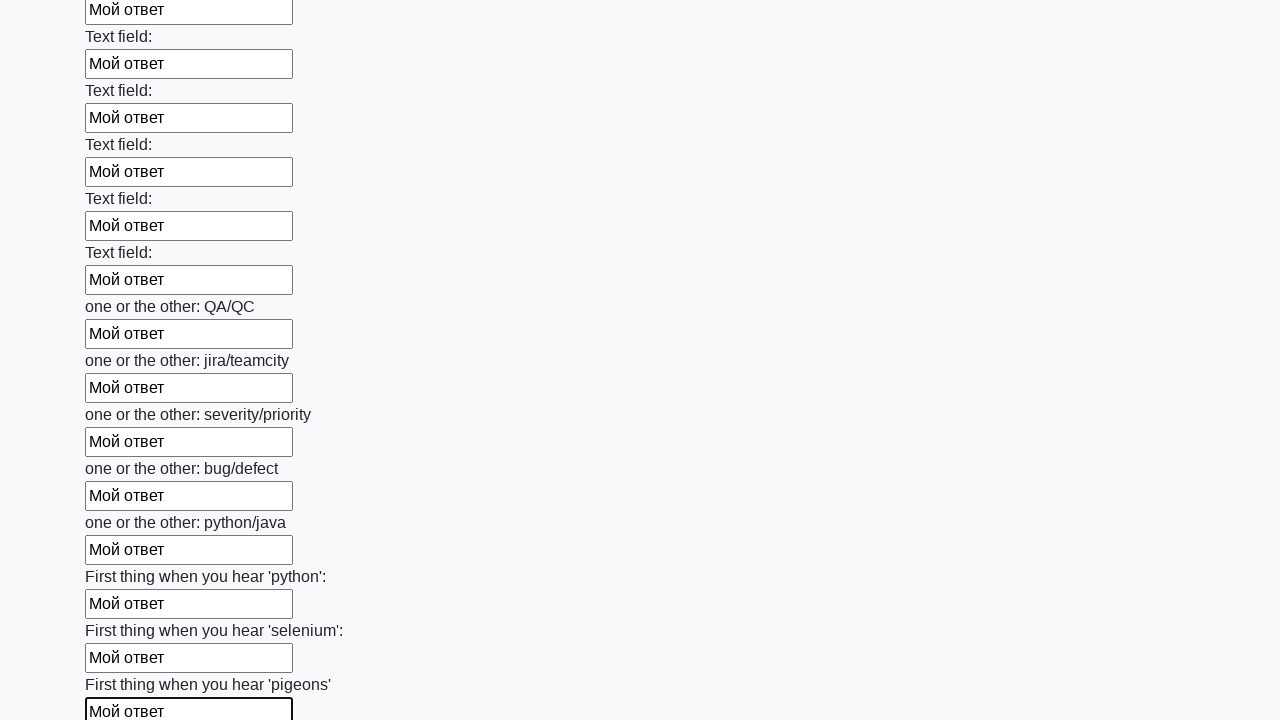

Filled an input element with text 'Мой ответ' on input >> nth=95
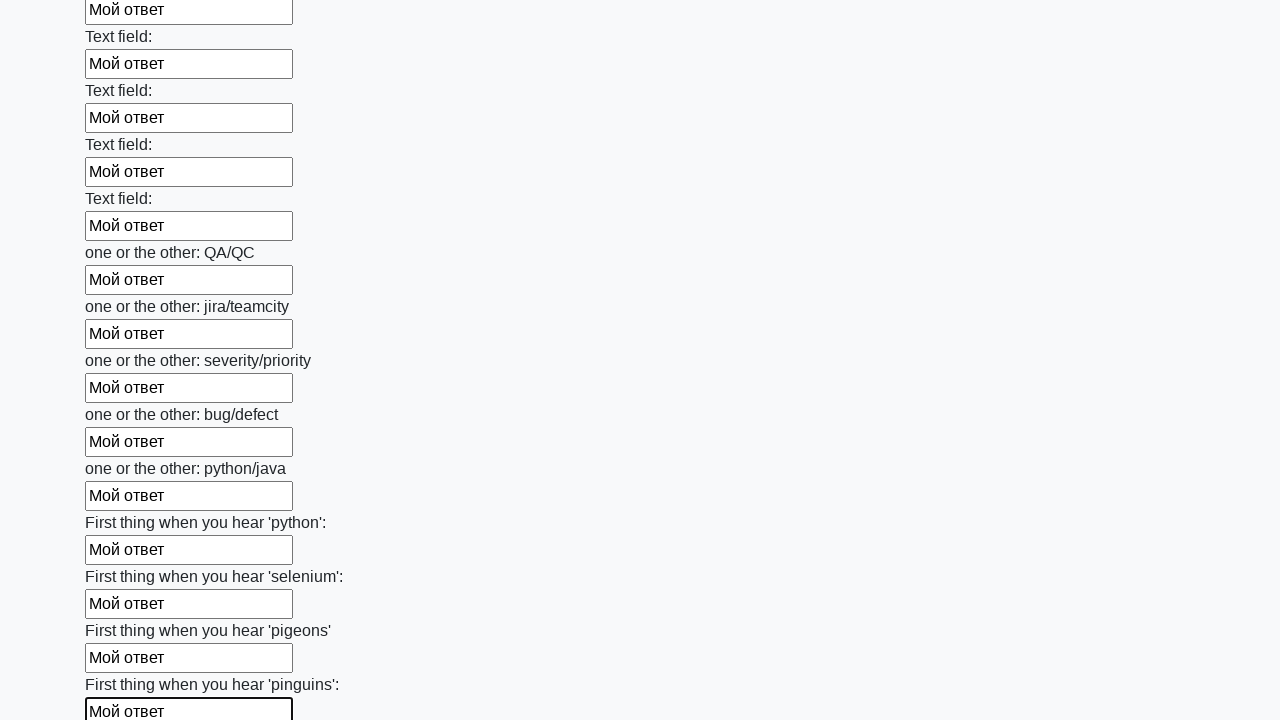

Filled an input element with text 'Мой ответ' on input >> nth=96
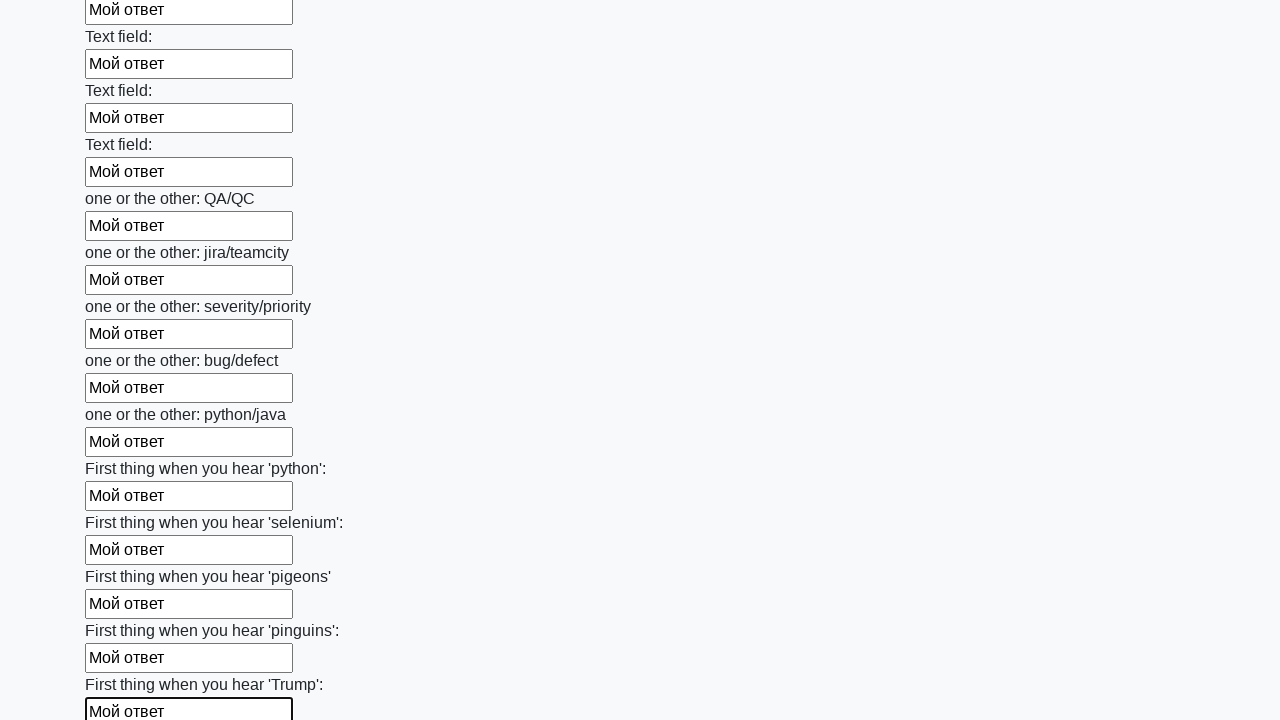

Filled an input element with text 'Мой ответ' on input >> nth=97
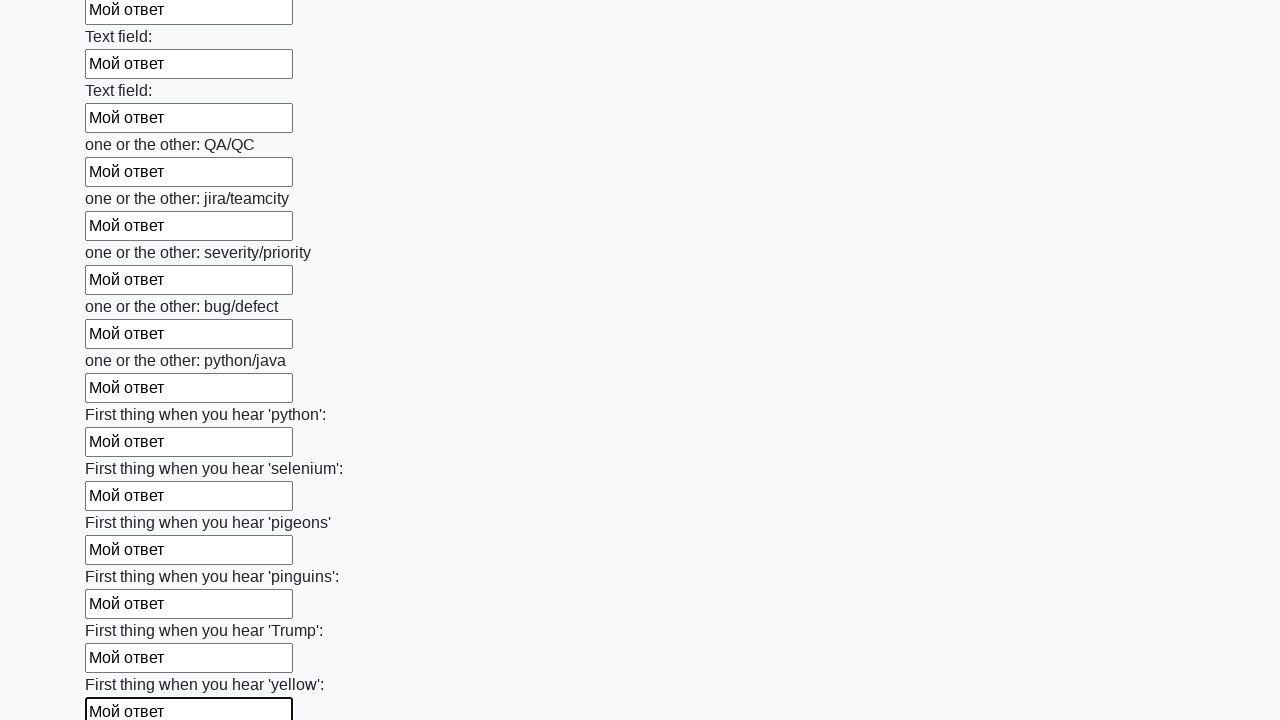

Filled an input element with text 'Мой ответ' on input >> nth=98
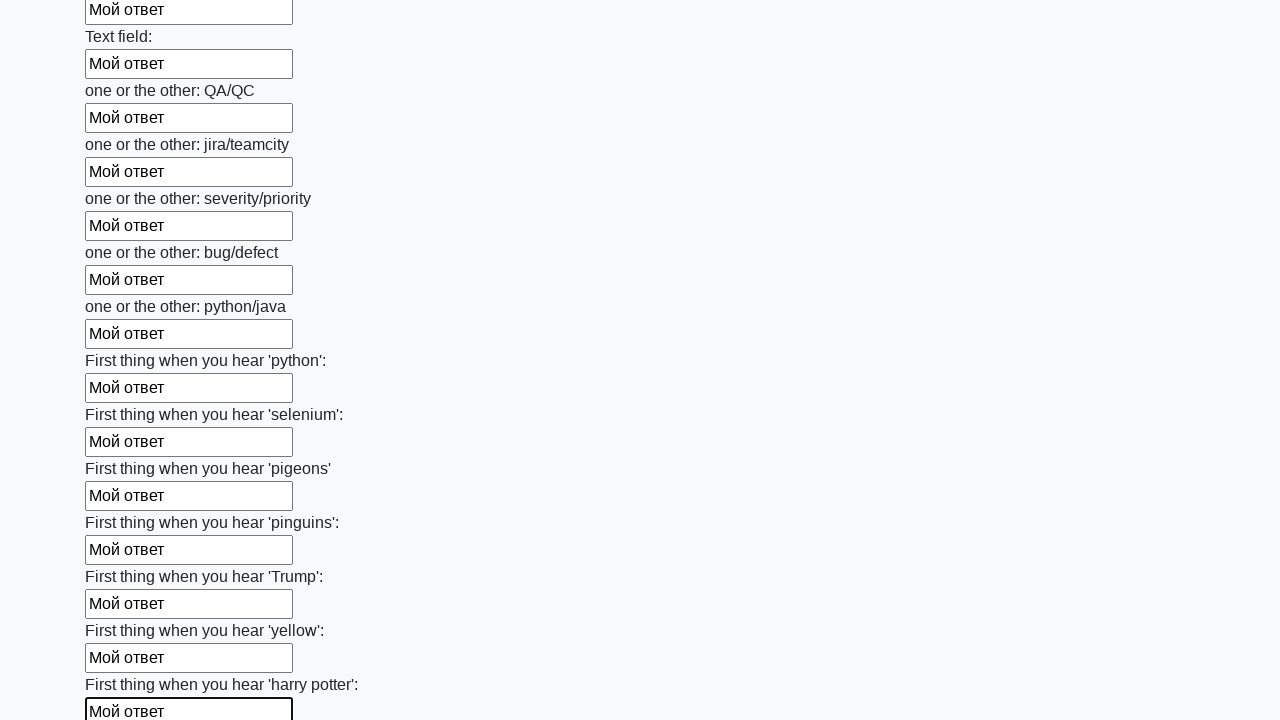

Filled an input element with text 'Мой ответ' on input >> nth=99
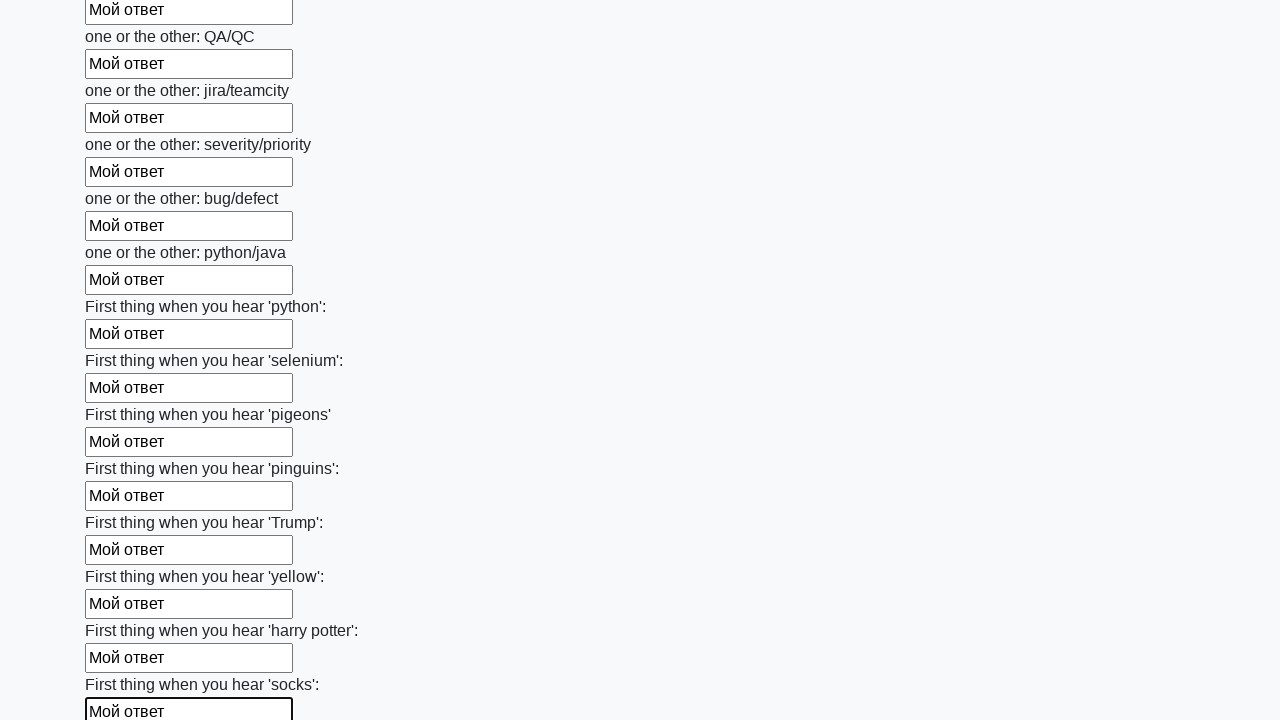

Clicked the submit button at (123, 611) on button.btn
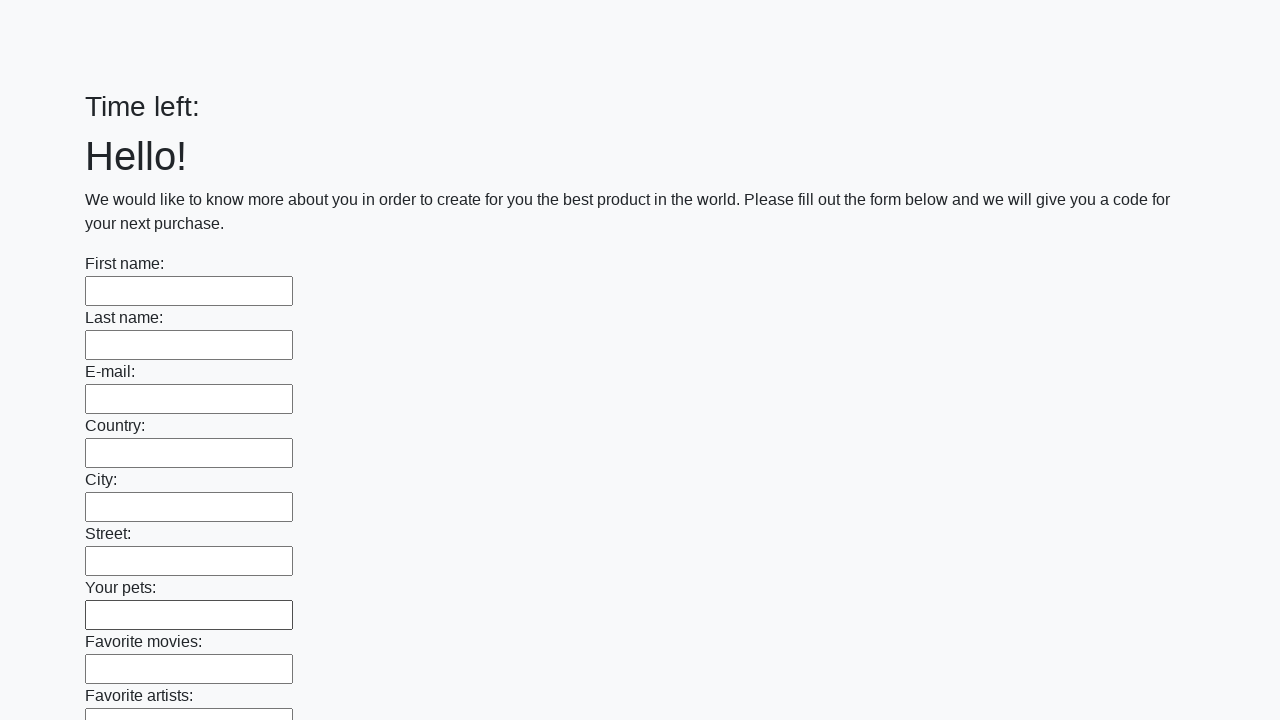

Set up dialog handler to accept alerts
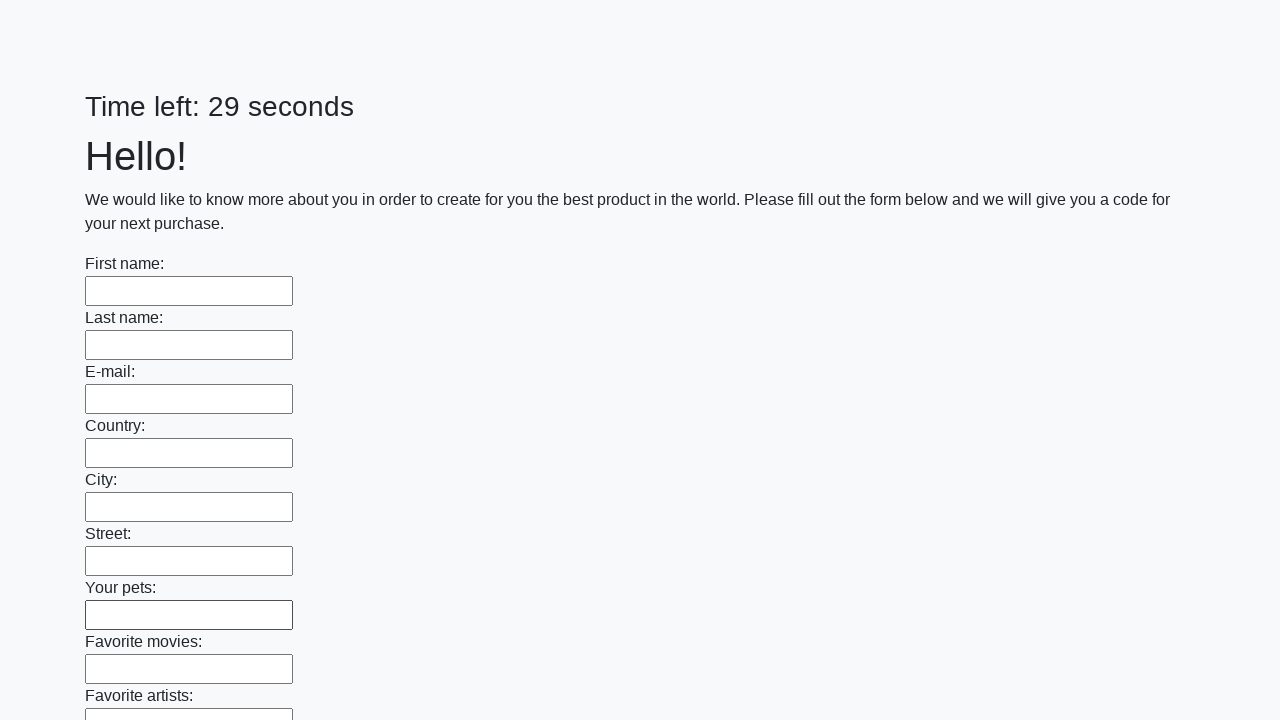

Waited for dialog to appear and be handled
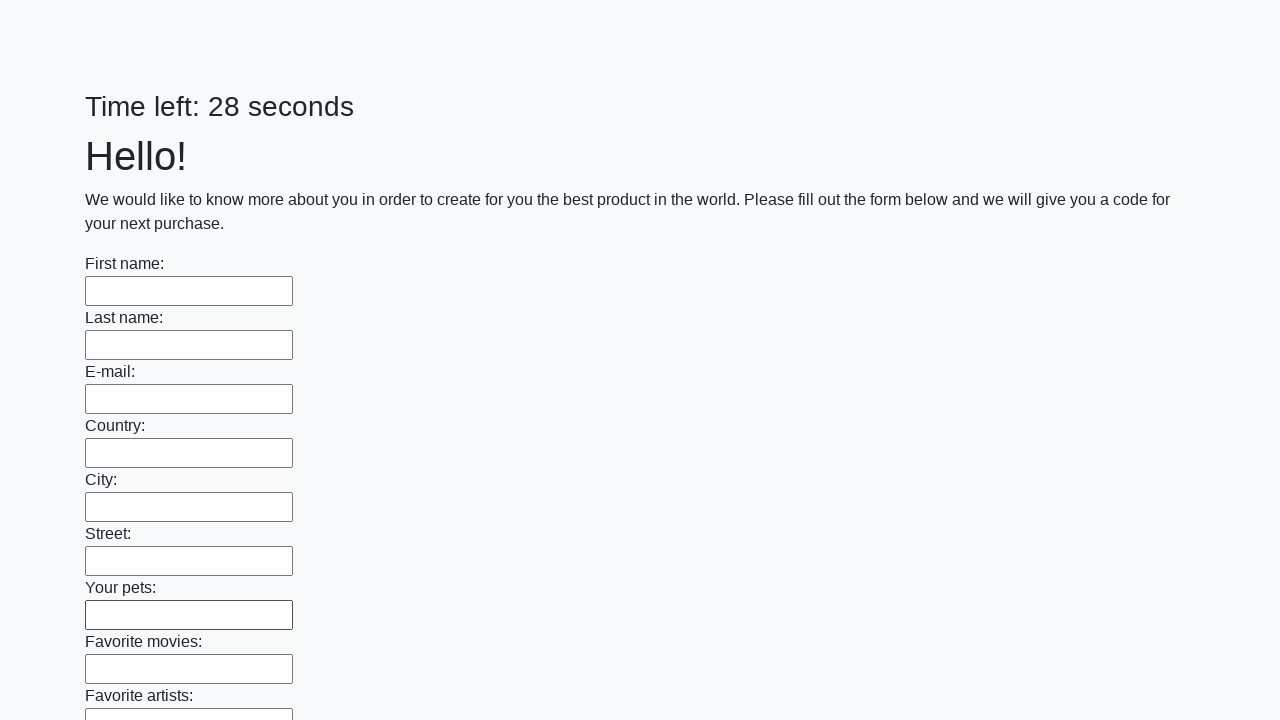

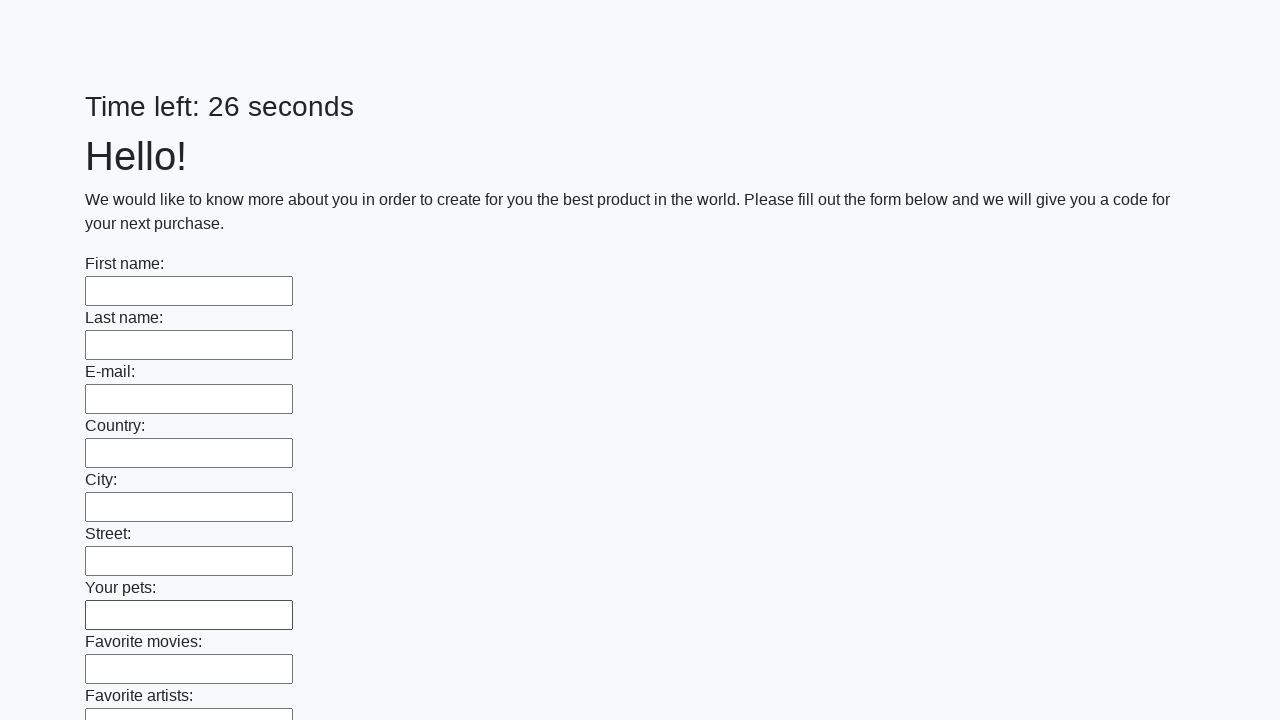